Tests filling a large form by entering text into all input fields within a specific block and submitting the form

Starting URL: http://suninjuly.github.io/huge_form.html

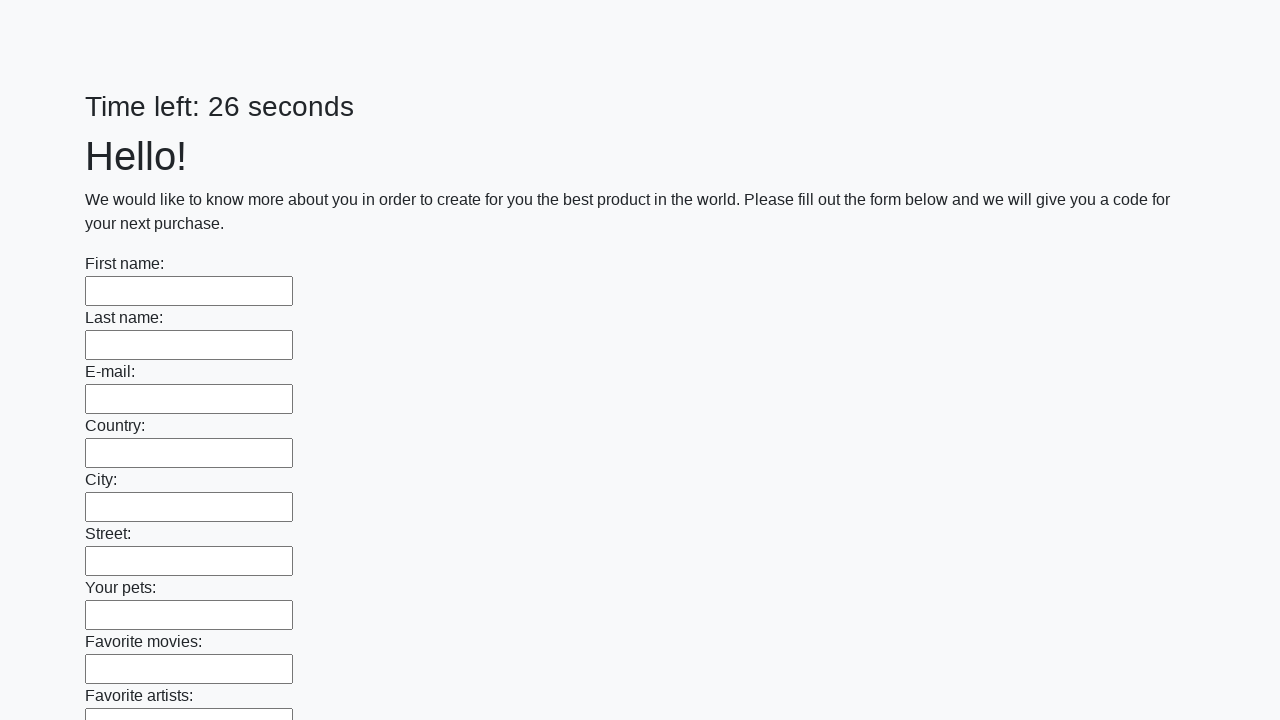

Located all input fields within the first_block div
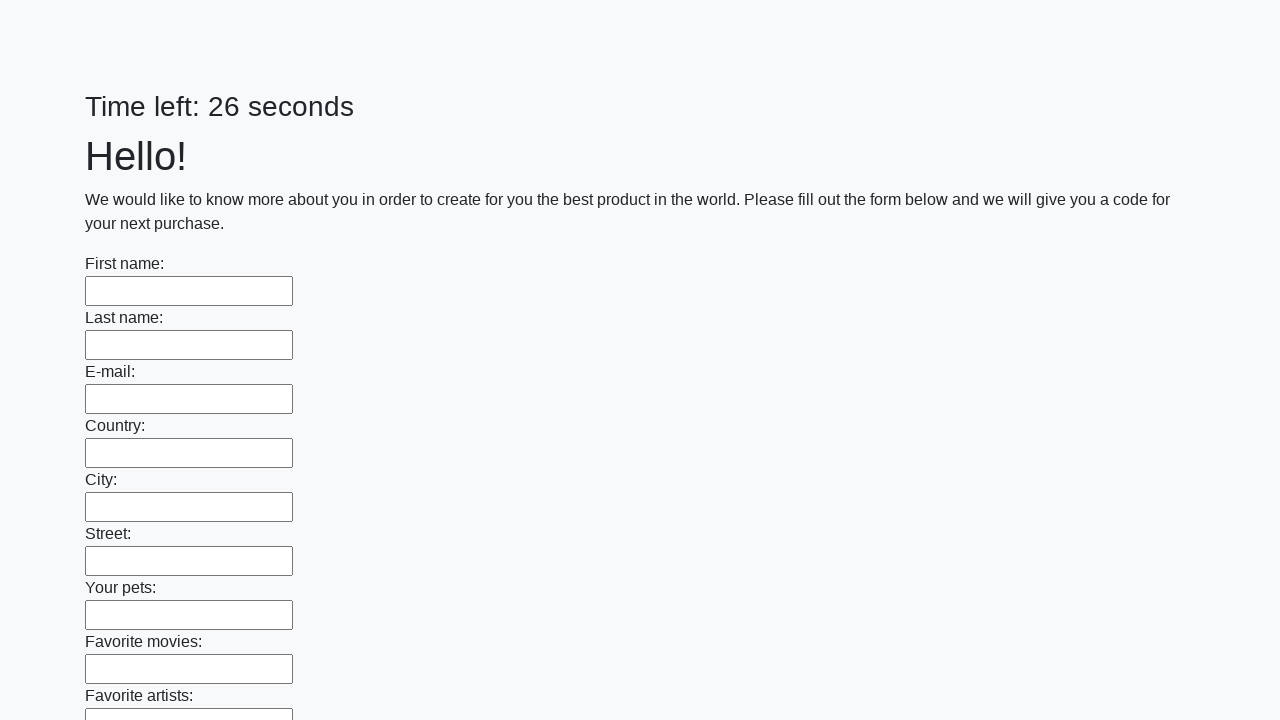

Filled an input field with 'Sample test data' on xpath=//div[@class="first_block"]/input >> nth=0
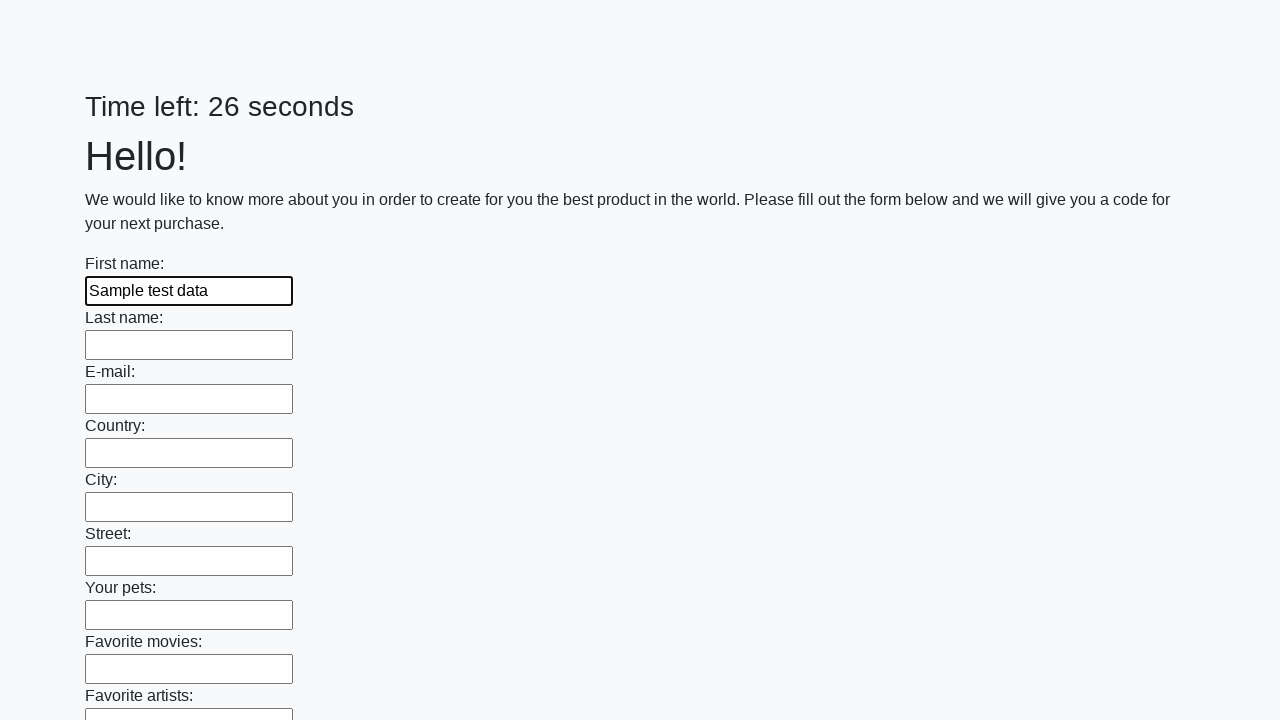

Filled an input field with 'Sample test data' on xpath=//div[@class="first_block"]/input >> nth=1
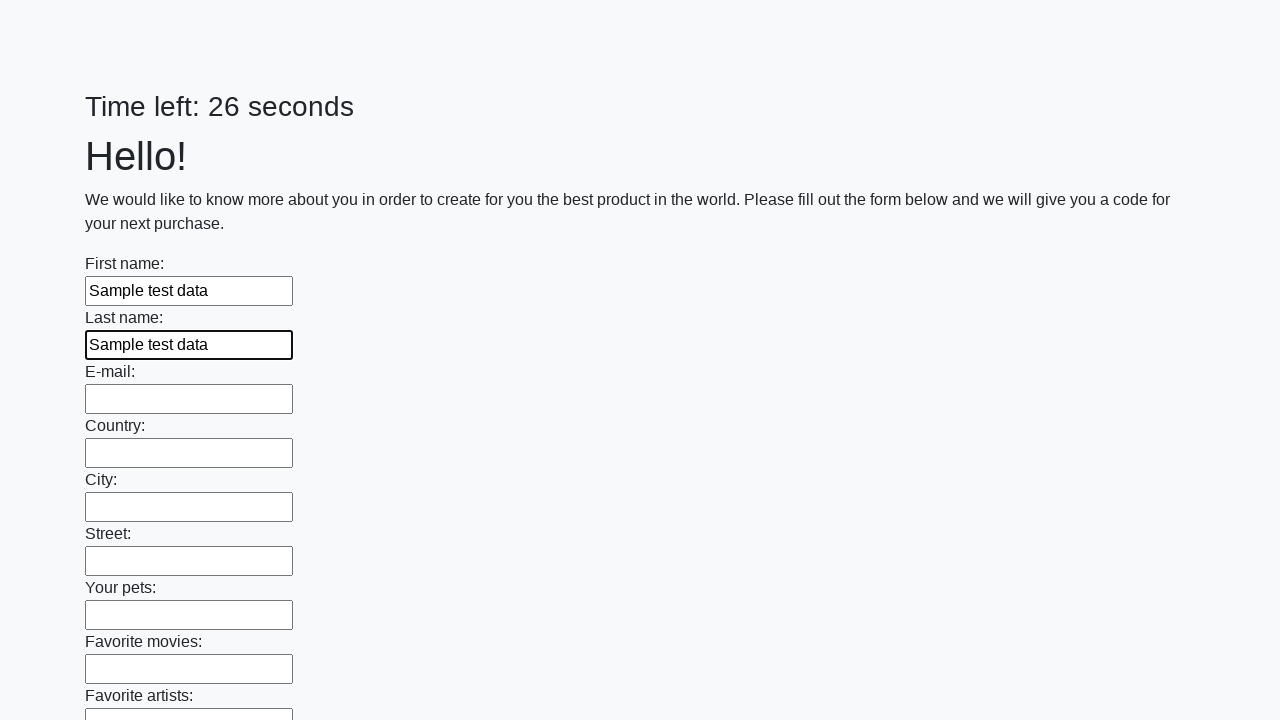

Filled an input field with 'Sample test data' on xpath=//div[@class="first_block"]/input >> nth=2
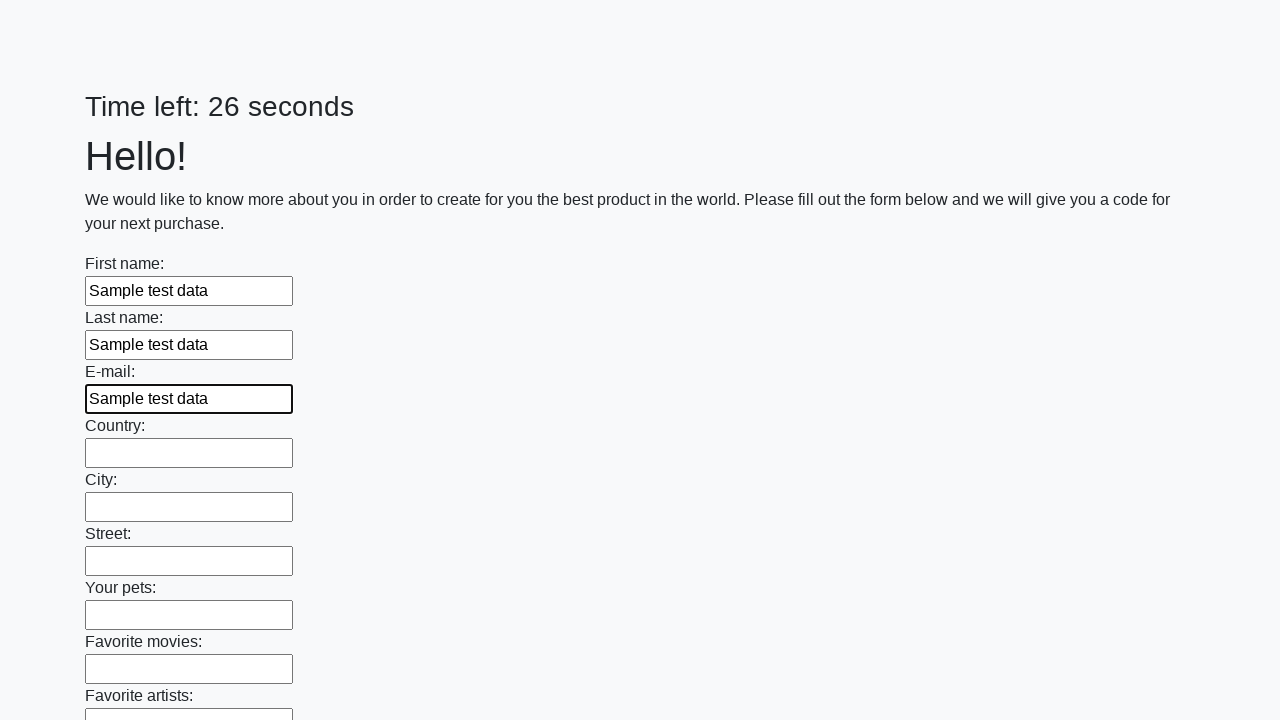

Filled an input field with 'Sample test data' on xpath=//div[@class="first_block"]/input >> nth=3
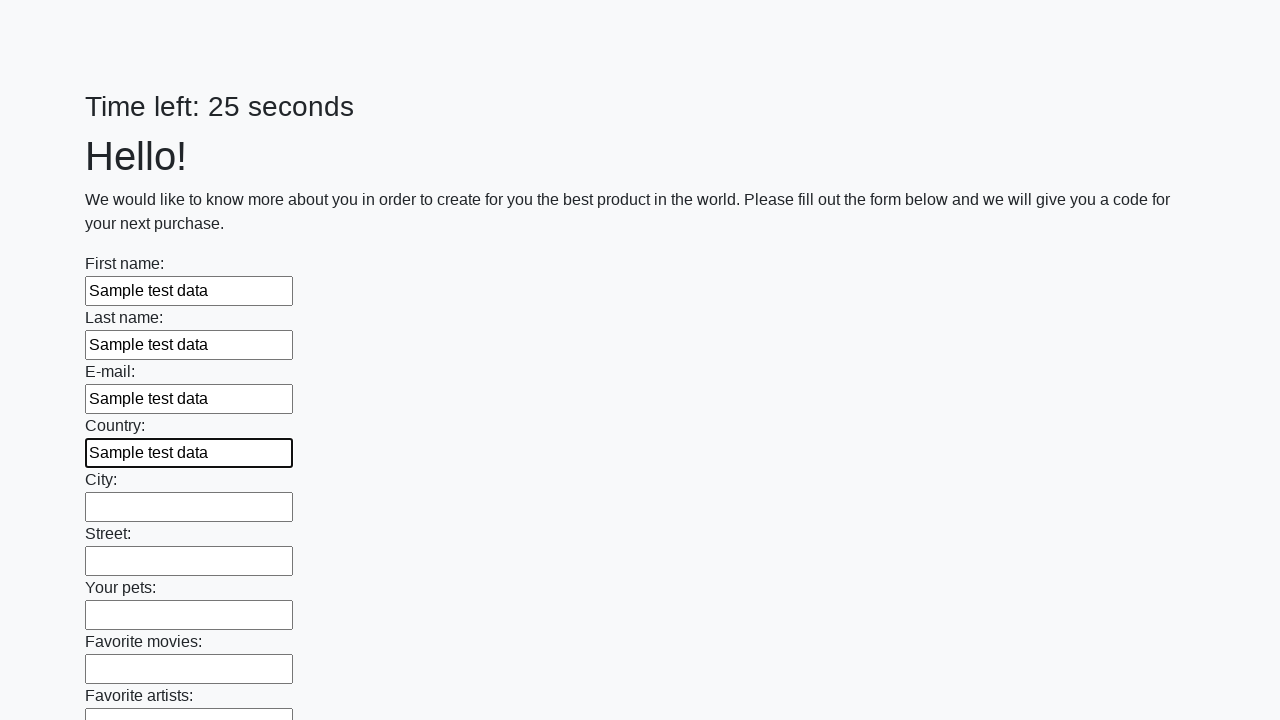

Filled an input field with 'Sample test data' on xpath=//div[@class="first_block"]/input >> nth=4
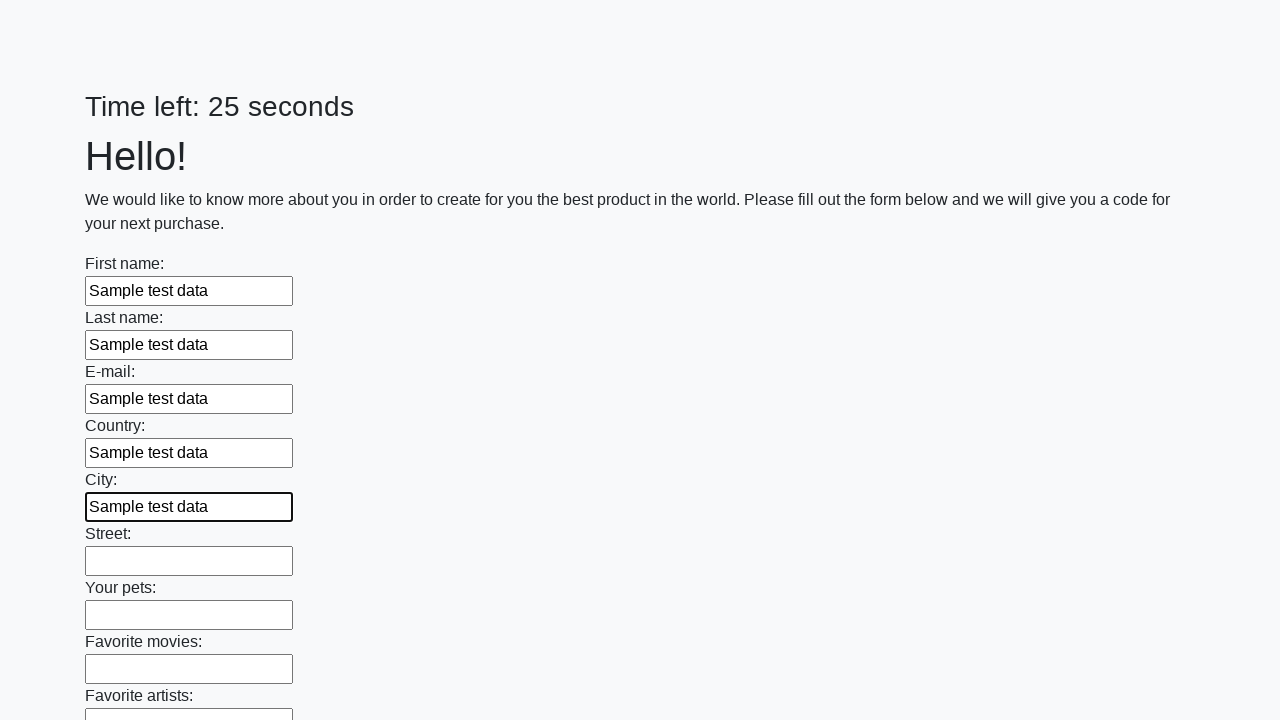

Filled an input field with 'Sample test data' on xpath=//div[@class="first_block"]/input >> nth=5
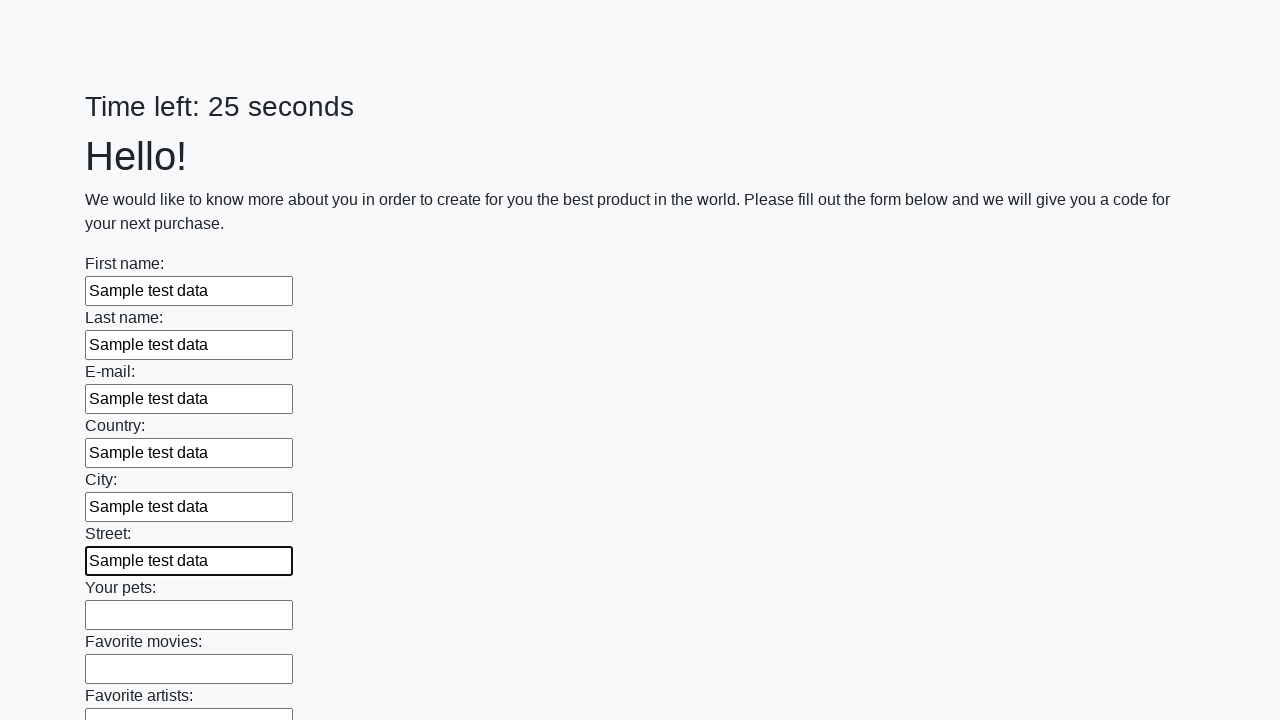

Filled an input field with 'Sample test data' on xpath=//div[@class="first_block"]/input >> nth=6
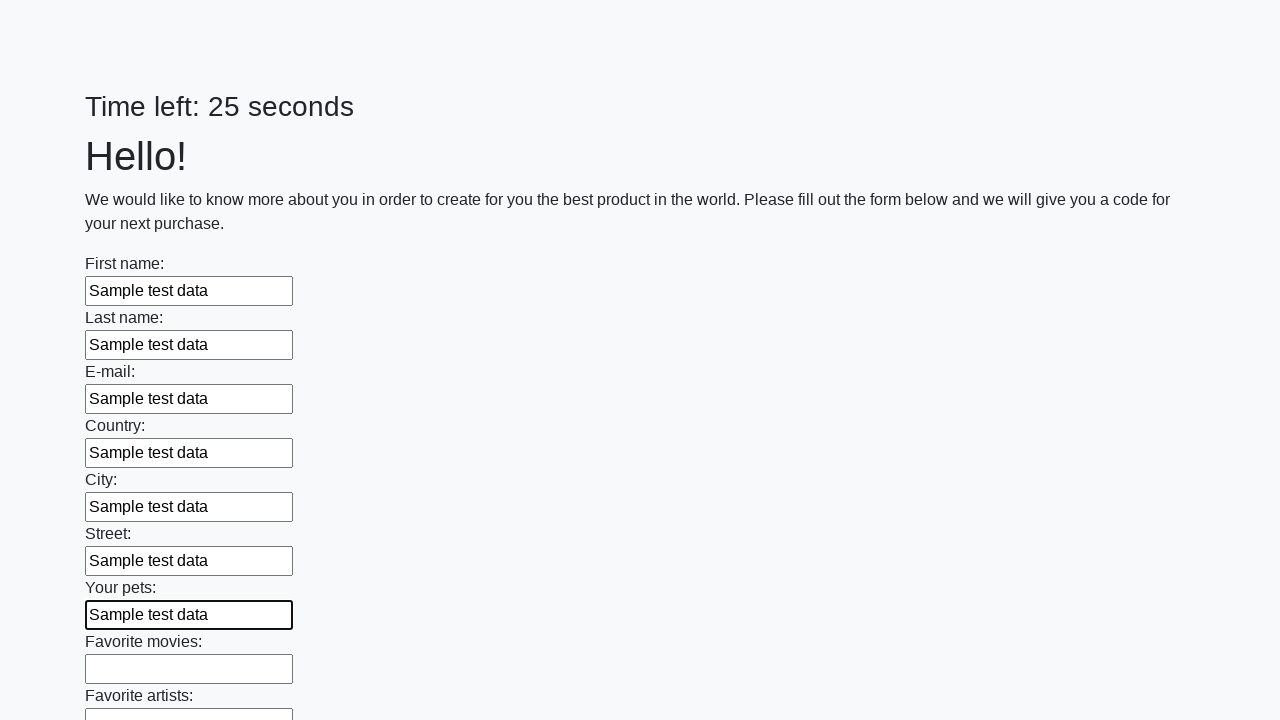

Filled an input field with 'Sample test data' on xpath=//div[@class="first_block"]/input >> nth=7
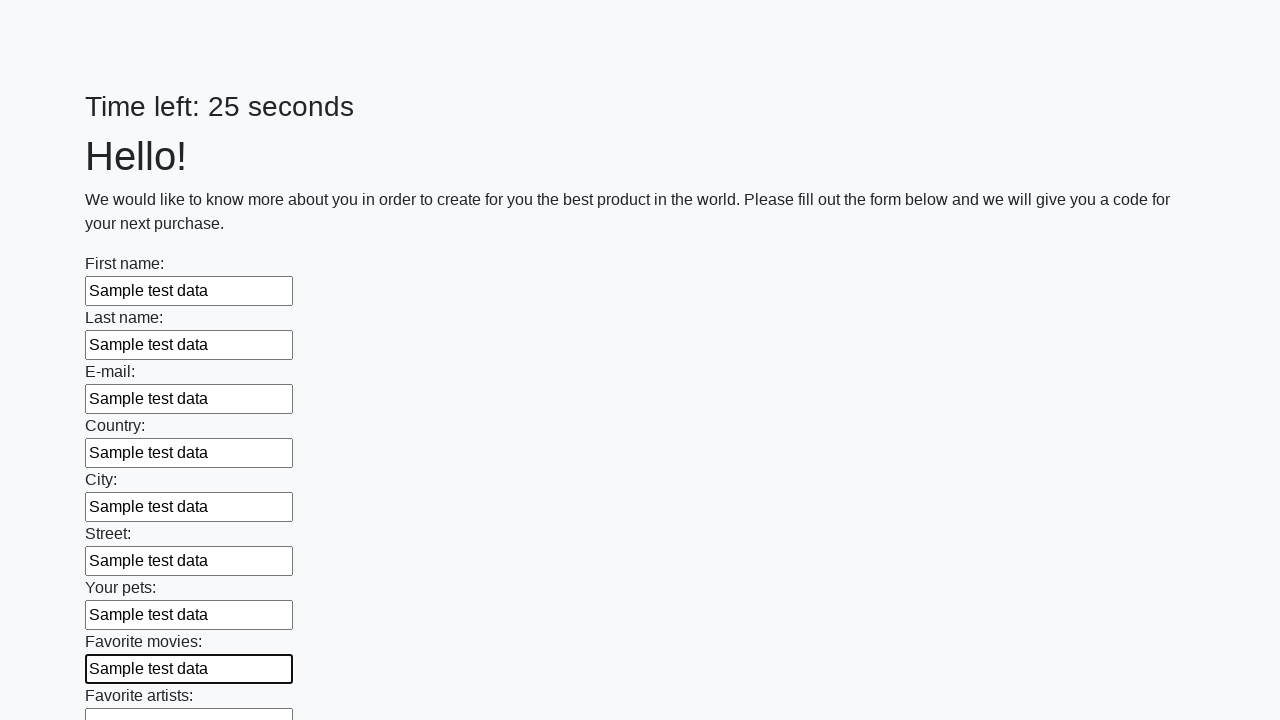

Filled an input field with 'Sample test data' on xpath=//div[@class="first_block"]/input >> nth=8
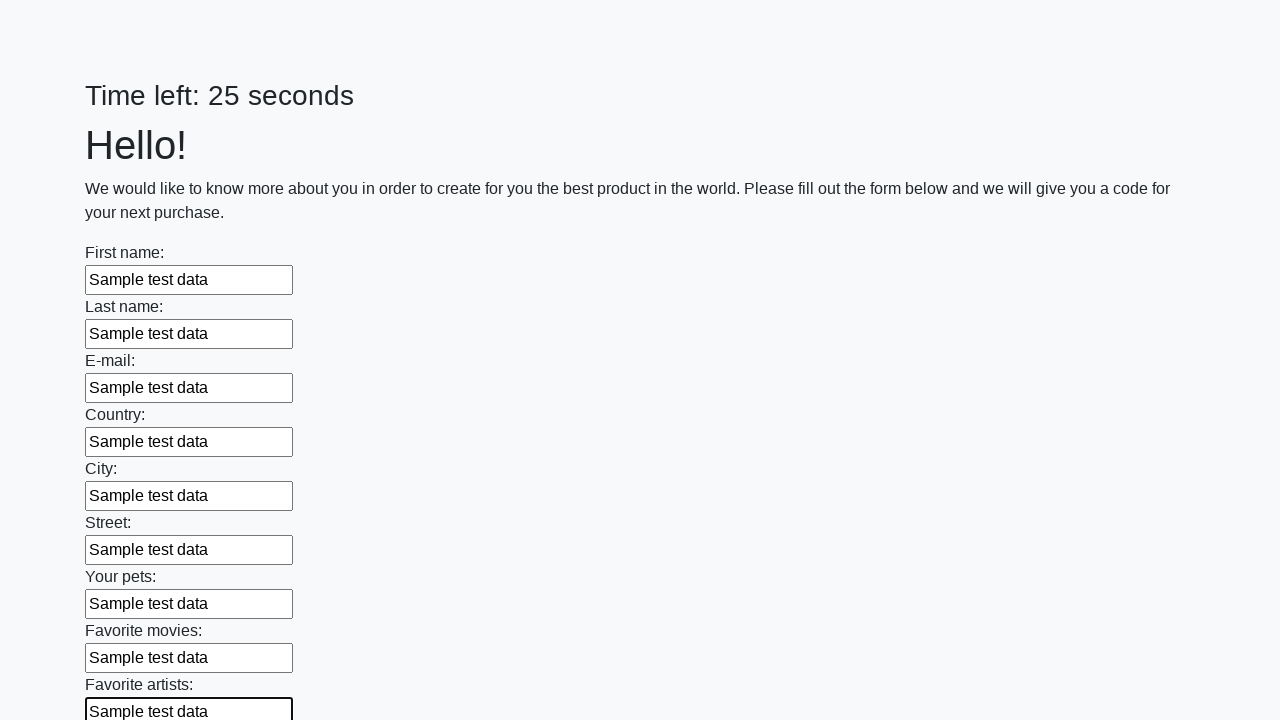

Filled an input field with 'Sample test data' on xpath=//div[@class="first_block"]/input >> nth=9
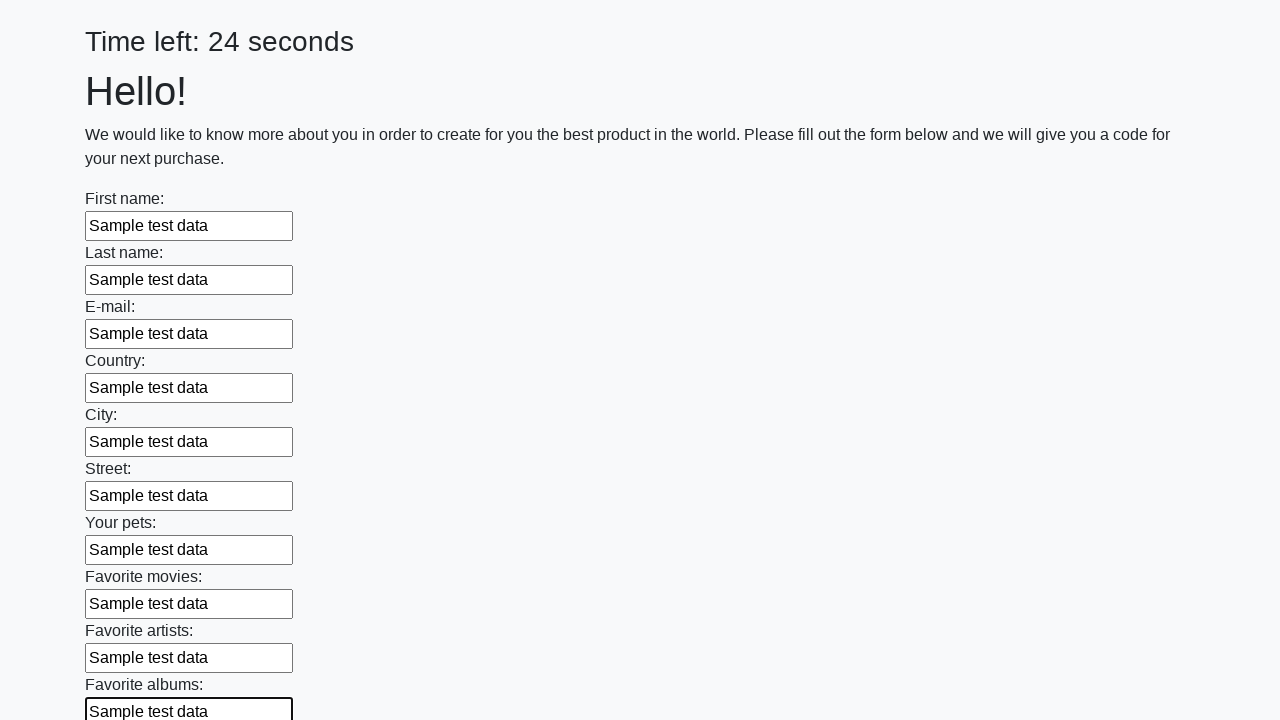

Filled an input field with 'Sample test data' on xpath=//div[@class="first_block"]/input >> nth=10
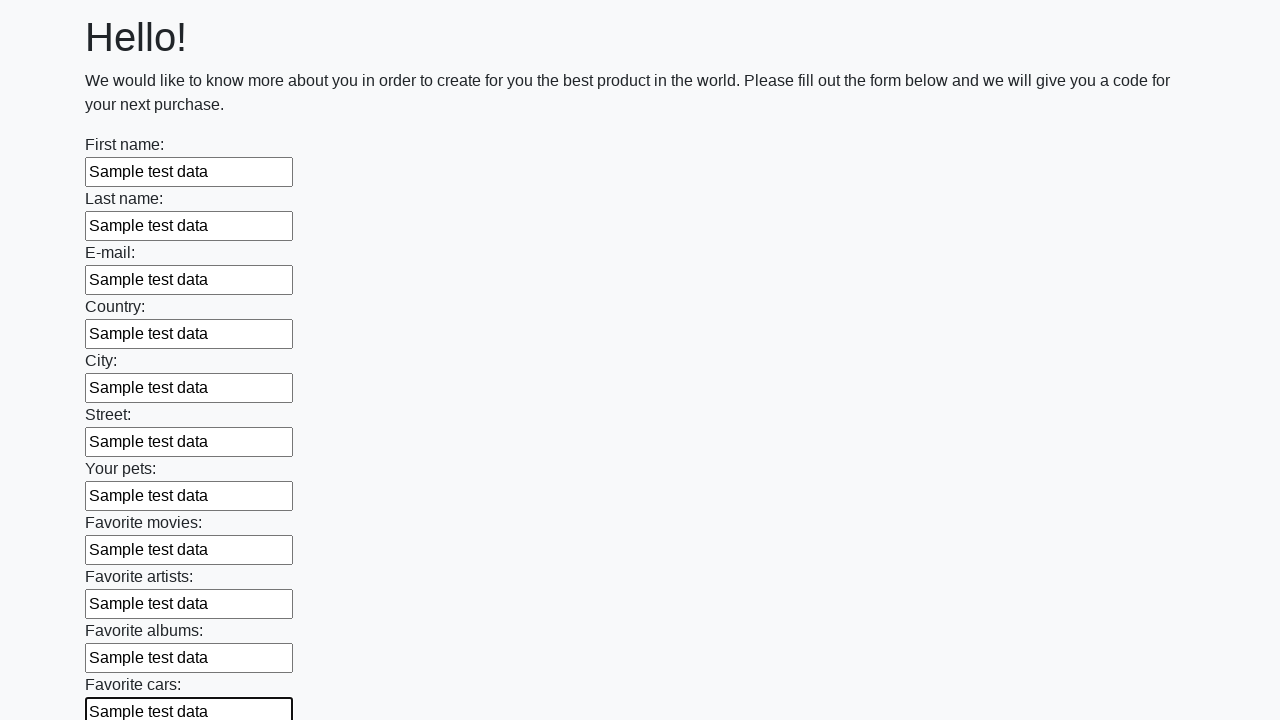

Filled an input field with 'Sample test data' on xpath=//div[@class="first_block"]/input >> nth=11
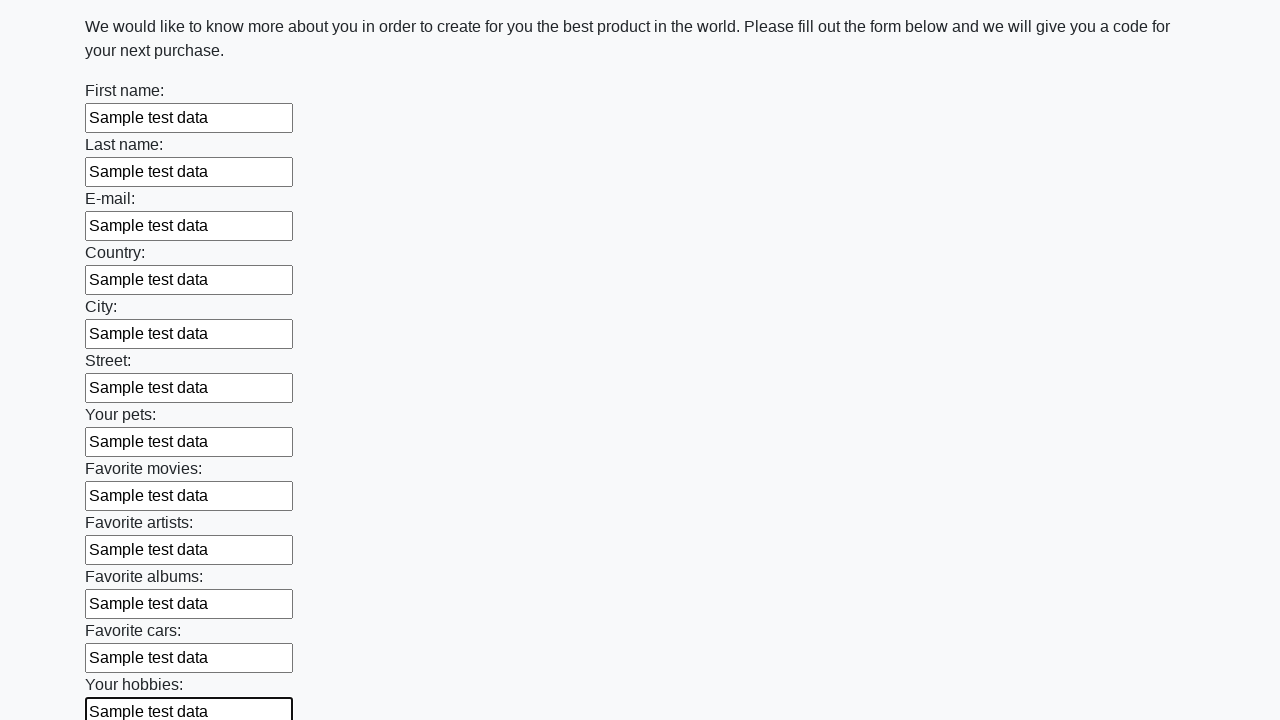

Filled an input field with 'Sample test data' on xpath=//div[@class="first_block"]/input >> nth=12
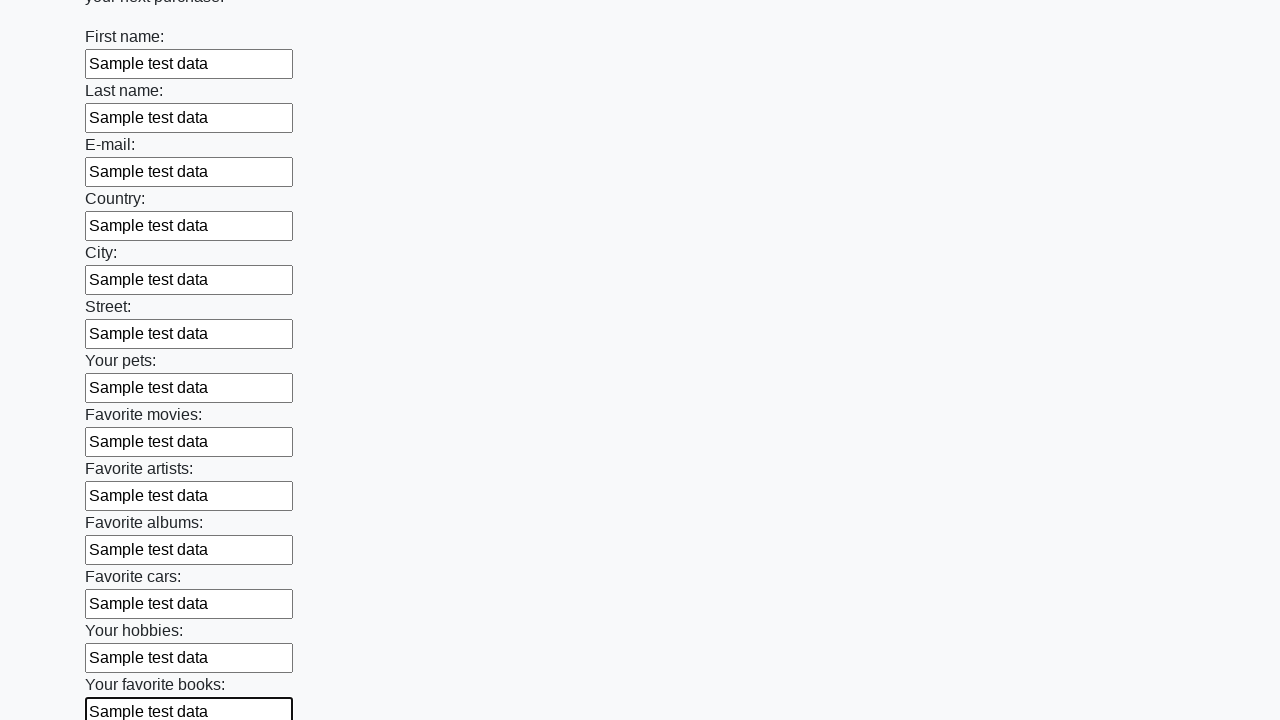

Filled an input field with 'Sample test data' on xpath=//div[@class="first_block"]/input >> nth=13
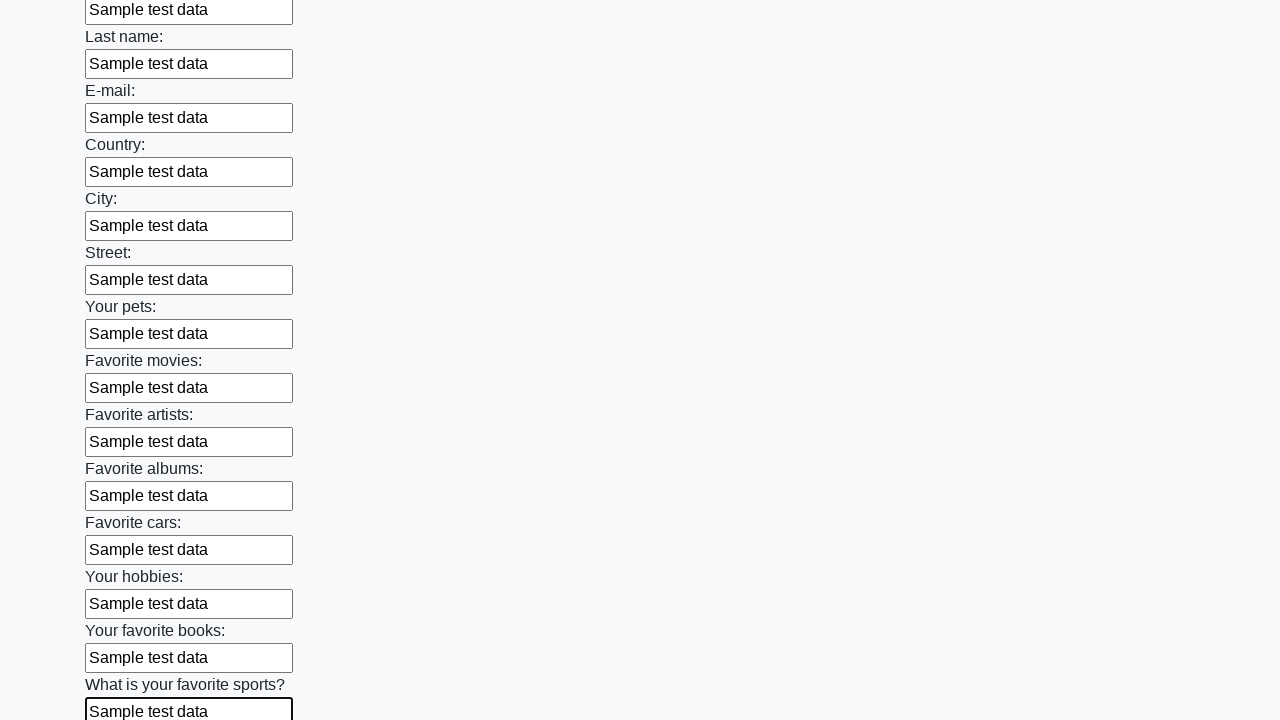

Filled an input field with 'Sample test data' on xpath=//div[@class="first_block"]/input >> nth=14
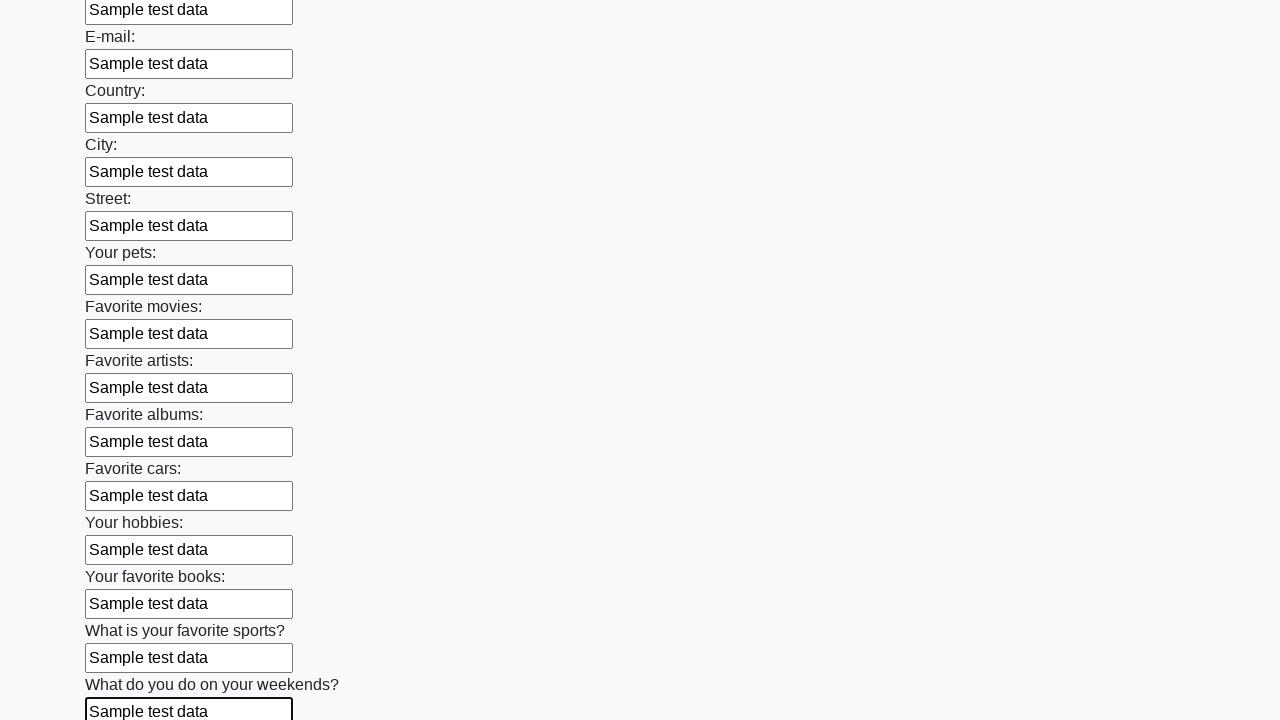

Filled an input field with 'Sample test data' on xpath=//div[@class="first_block"]/input >> nth=15
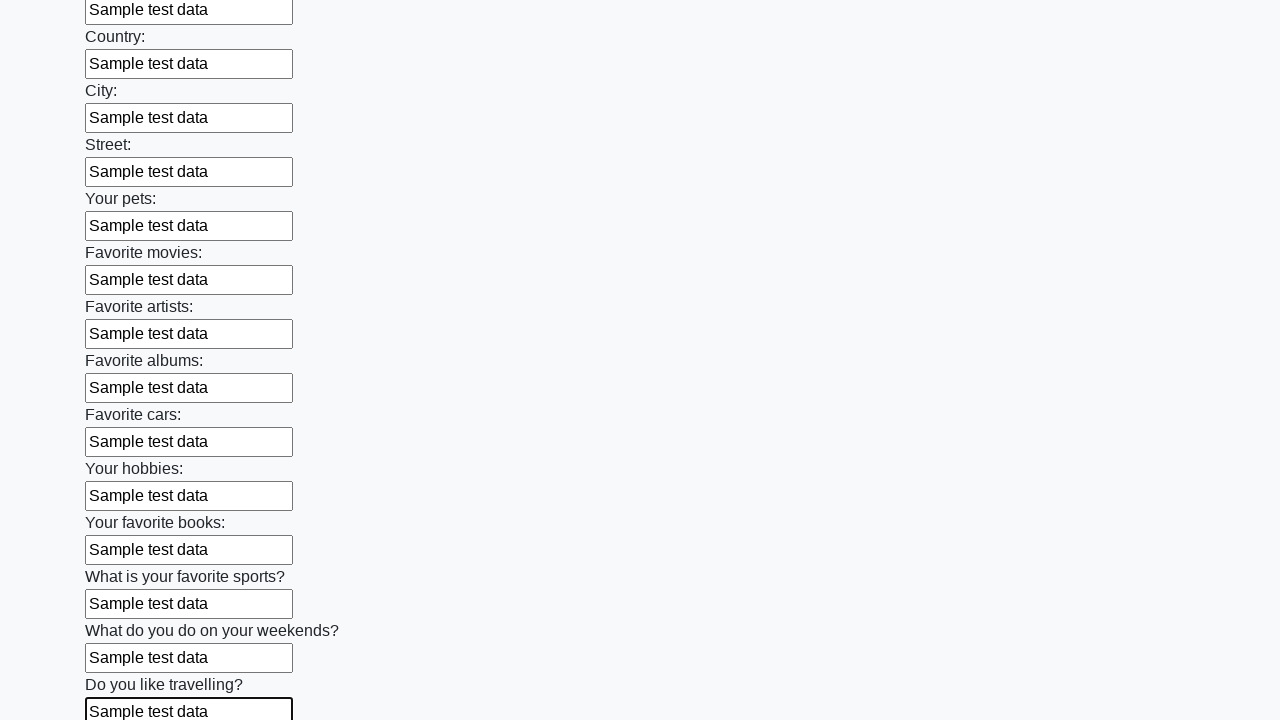

Filled an input field with 'Sample test data' on xpath=//div[@class="first_block"]/input >> nth=16
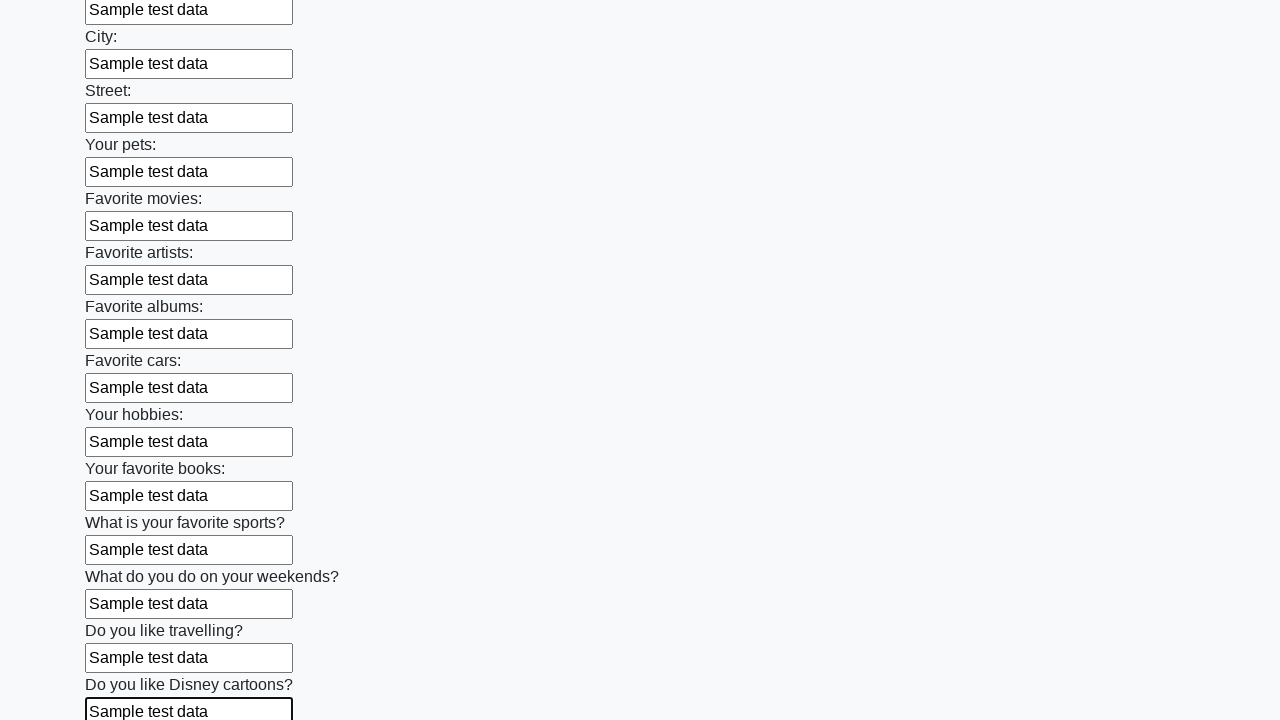

Filled an input field with 'Sample test data' on xpath=//div[@class="first_block"]/input >> nth=17
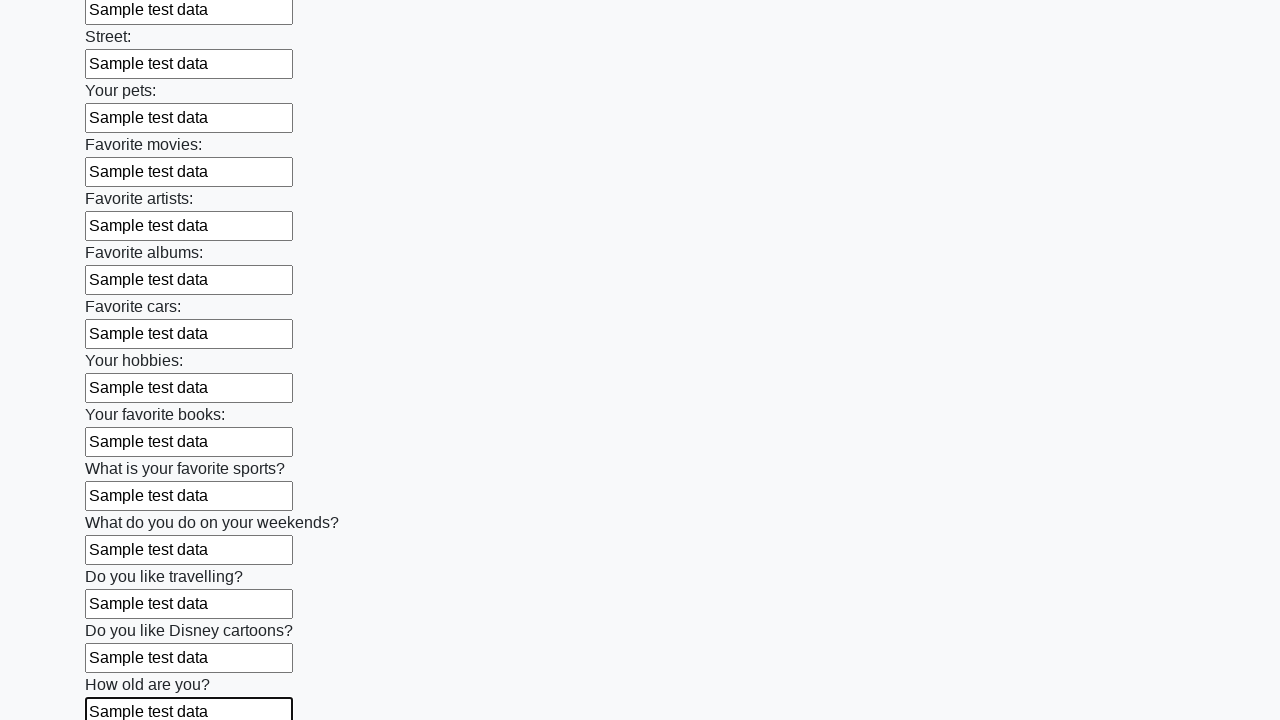

Filled an input field with 'Sample test data' on xpath=//div[@class="first_block"]/input >> nth=18
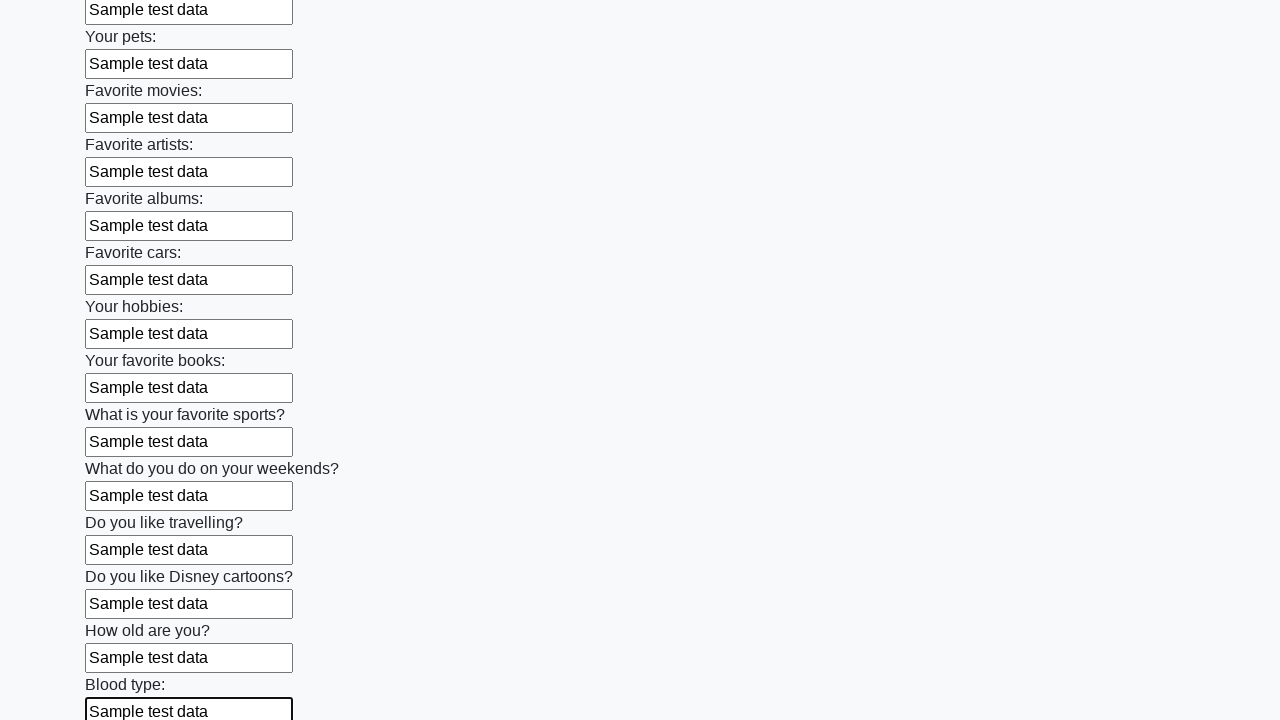

Filled an input field with 'Sample test data' on xpath=//div[@class="first_block"]/input >> nth=19
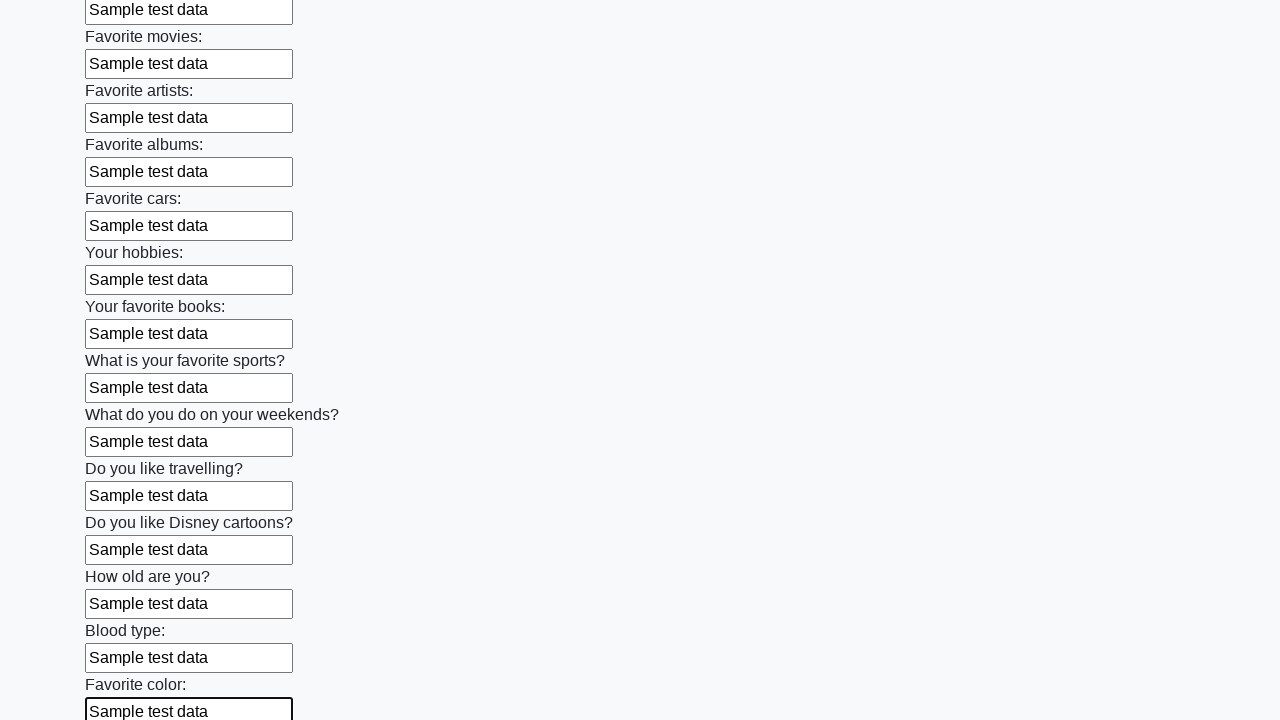

Filled an input field with 'Sample test data' on xpath=//div[@class="first_block"]/input >> nth=20
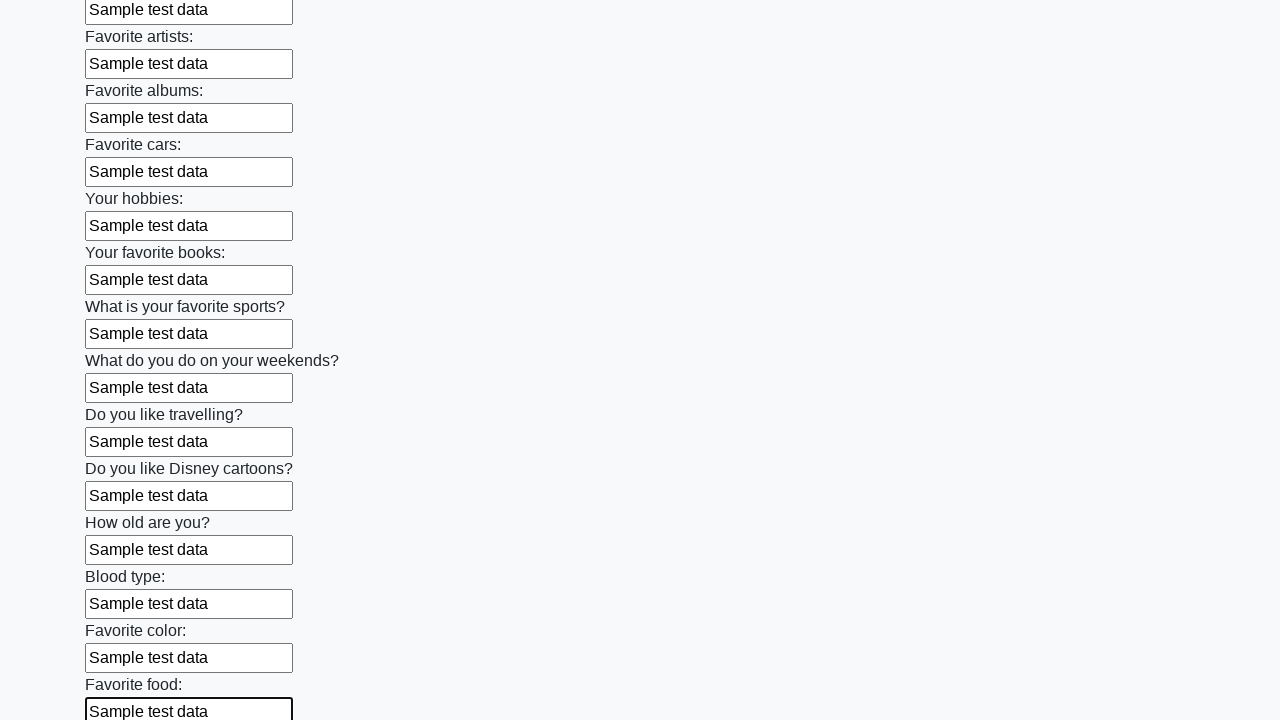

Filled an input field with 'Sample test data' on xpath=//div[@class="first_block"]/input >> nth=21
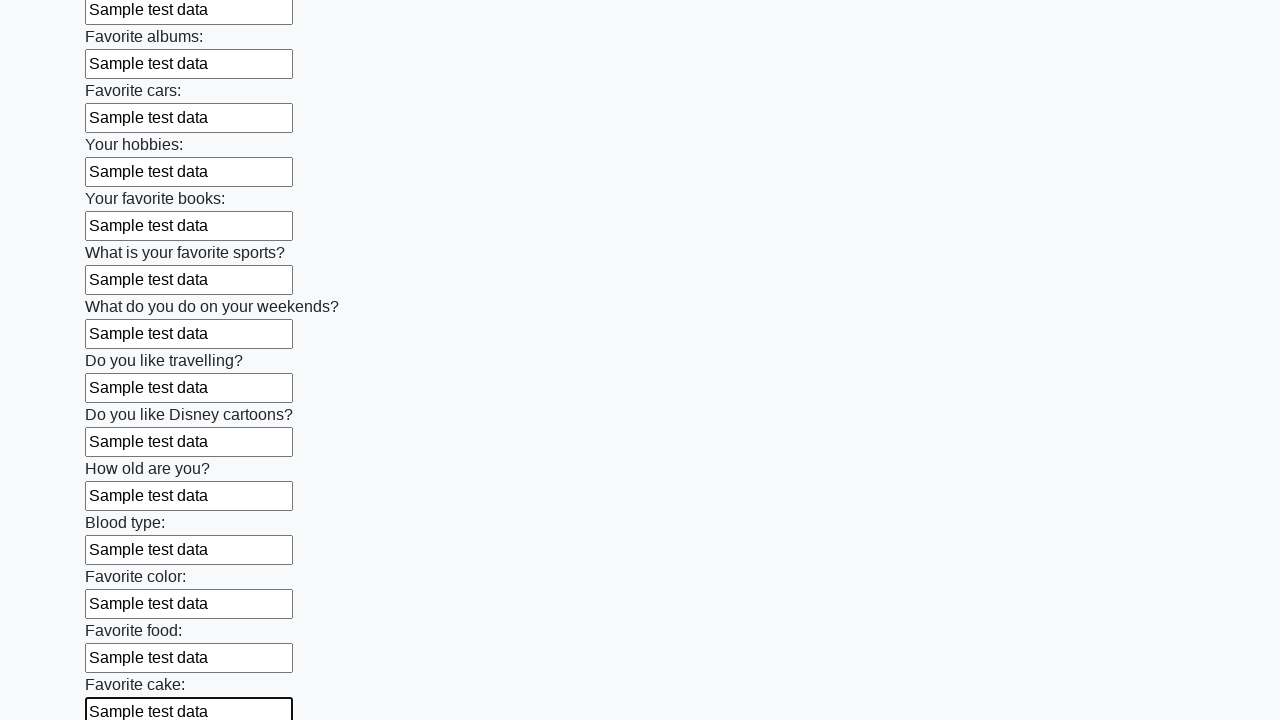

Filled an input field with 'Sample test data' on xpath=//div[@class="first_block"]/input >> nth=22
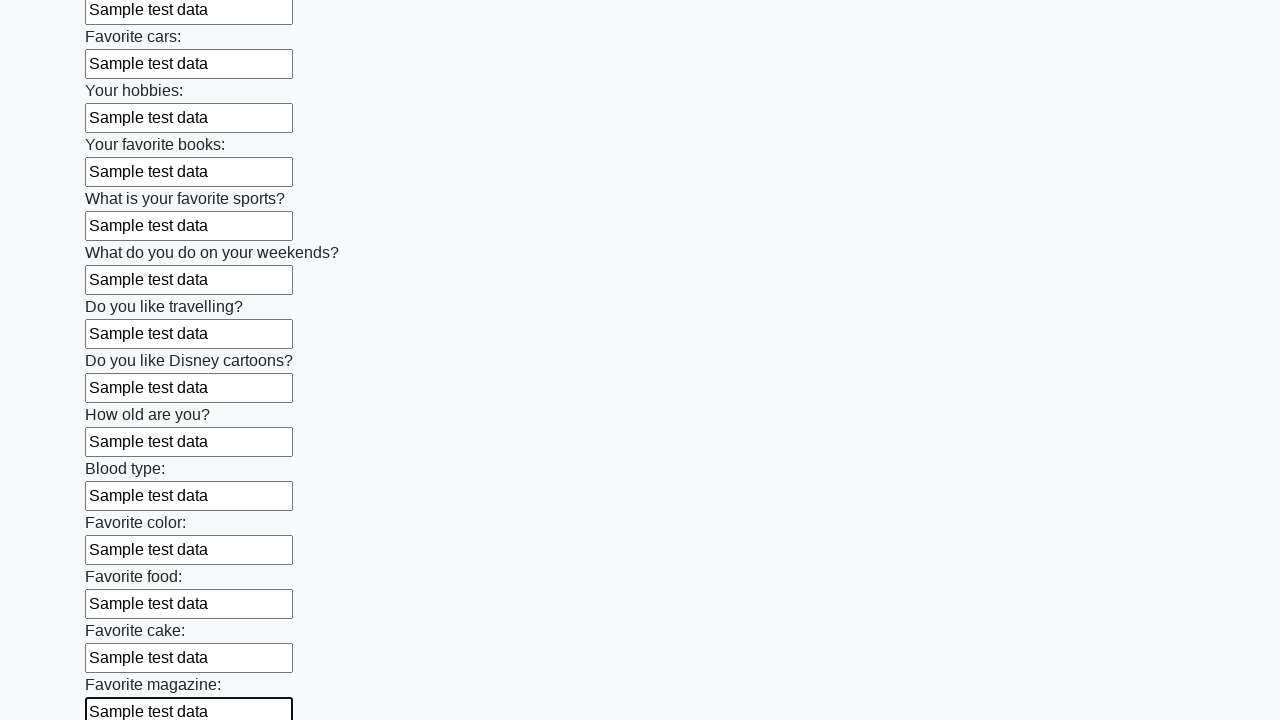

Filled an input field with 'Sample test data' on xpath=//div[@class="first_block"]/input >> nth=23
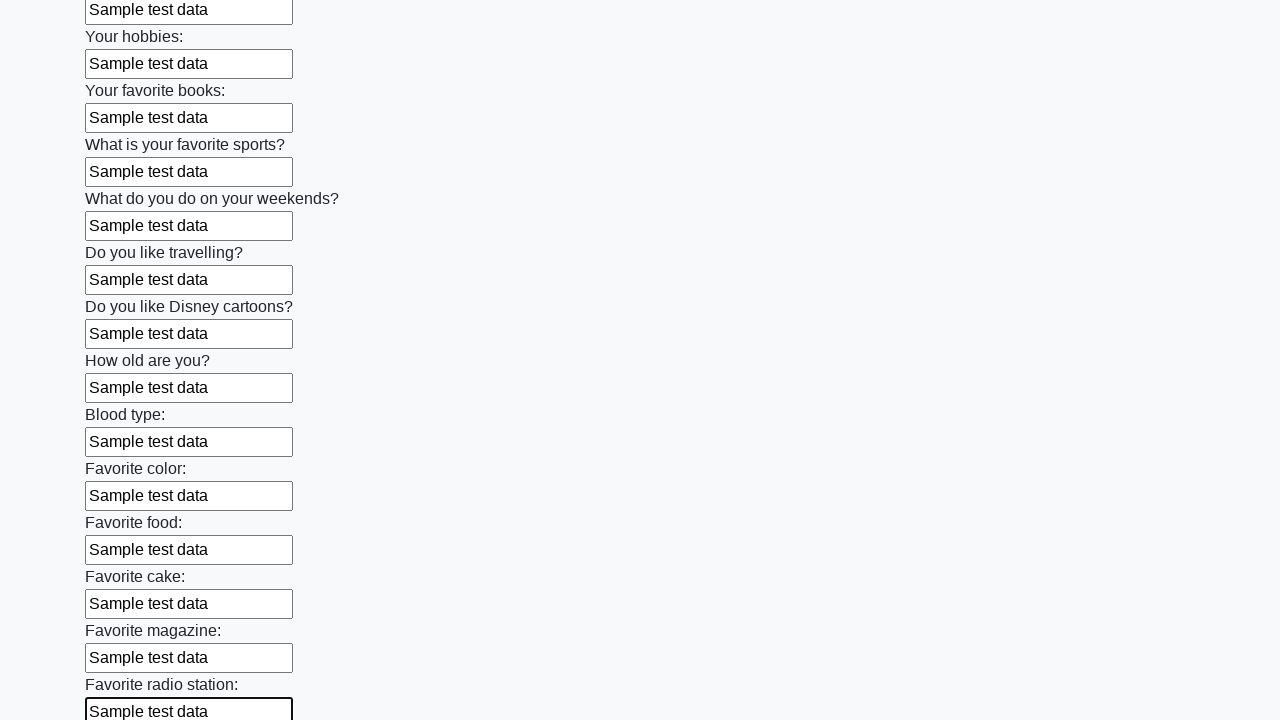

Filled an input field with 'Sample test data' on xpath=//div[@class="first_block"]/input >> nth=24
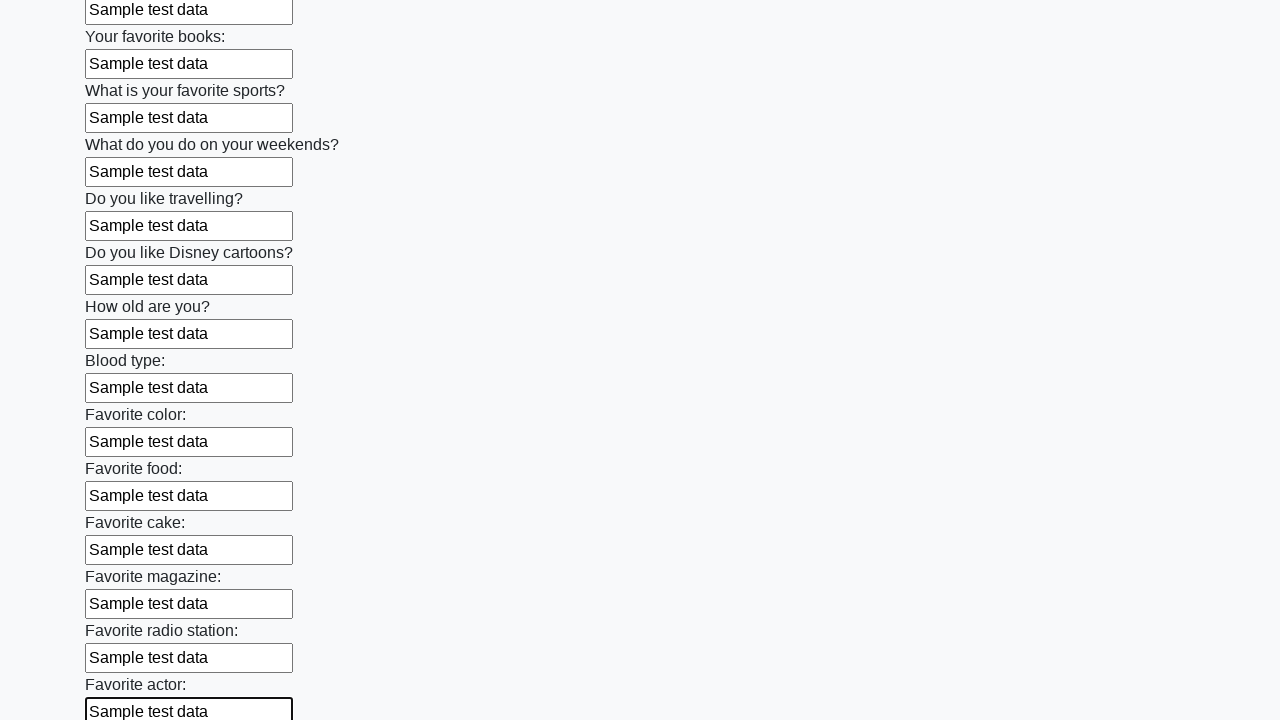

Filled an input field with 'Sample test data' on xpath=//div[@class="first_block"]/input >> nth=25
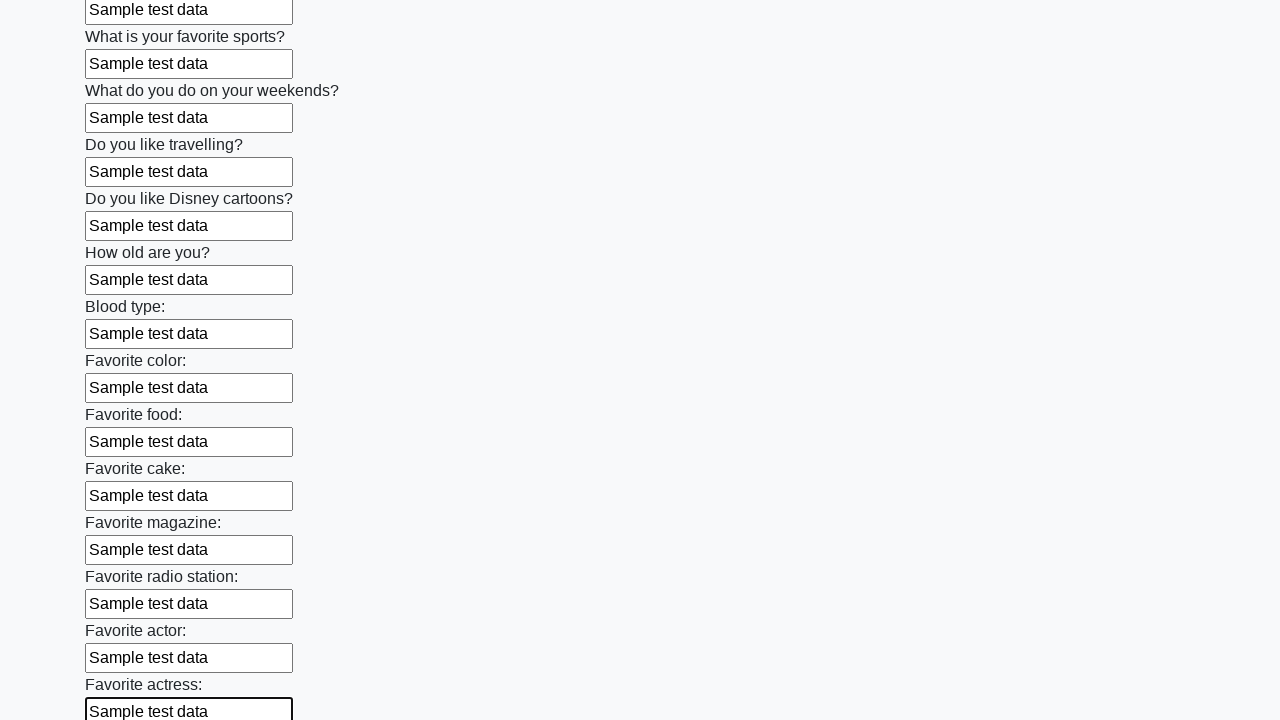

Filled an input field with 'Sample test data' on xpath=//div[@class="first_block"]/input >> nth=26
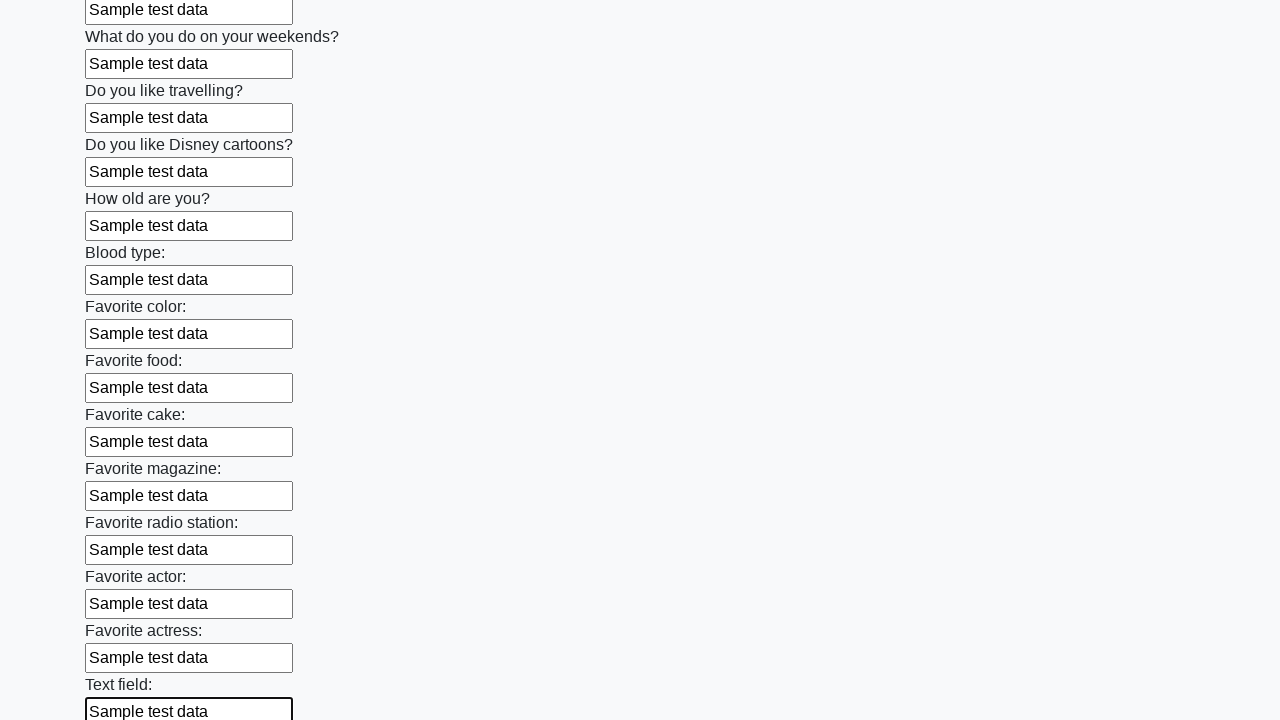

Filled an input field with 'Sample test data' on xpath=//div[@class="first_block"]/input >> nth=27
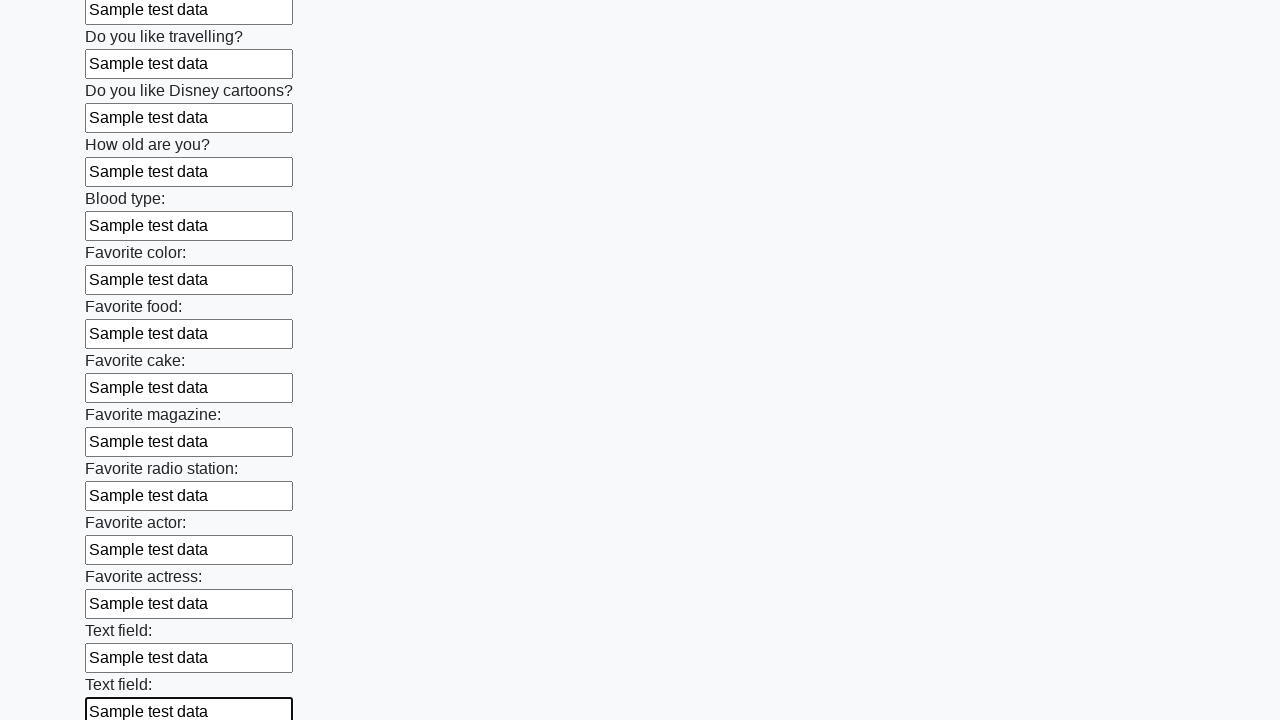

Filled an input field with 'Sample test data' on xpath=//div[@class="first_block"]/input >> nth=28
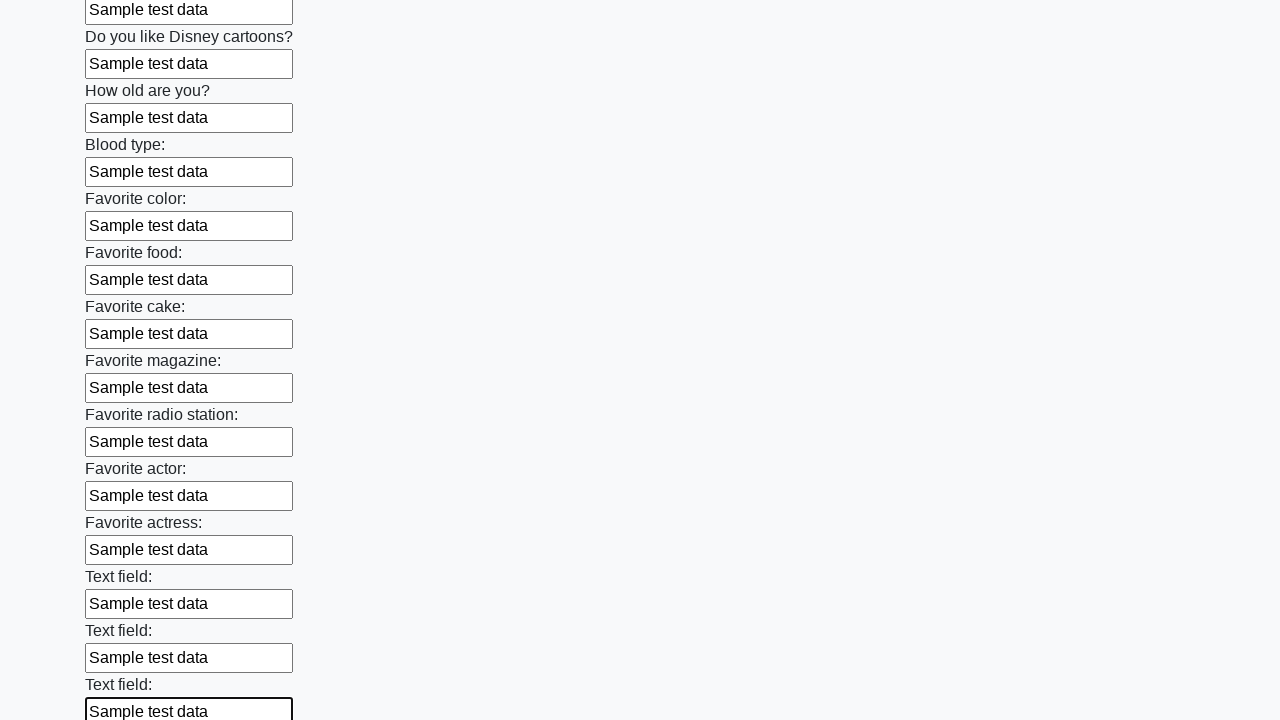

Filled an input field with 'Sample test data' on xpath=//div[@class="first_block"]/input >> nth=29
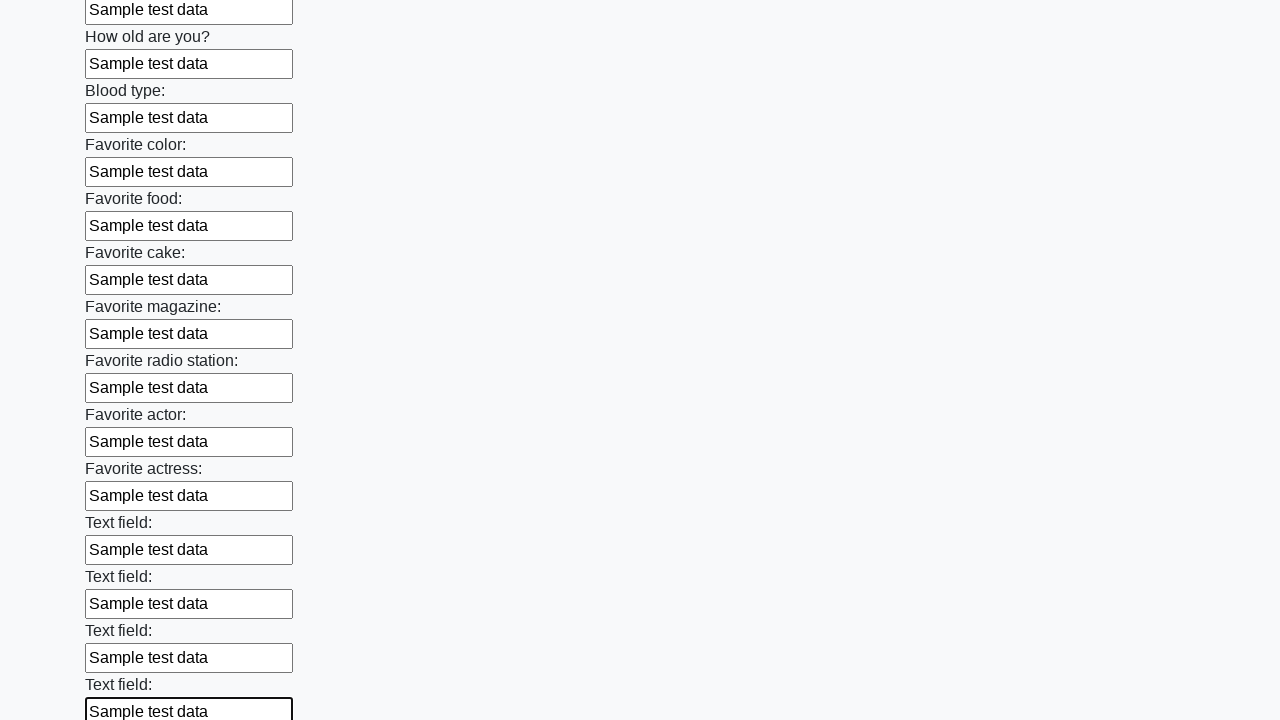

Filled an input field with 'Sample test data' on xpath=//div[@class="first_block"]/input >> nth=30
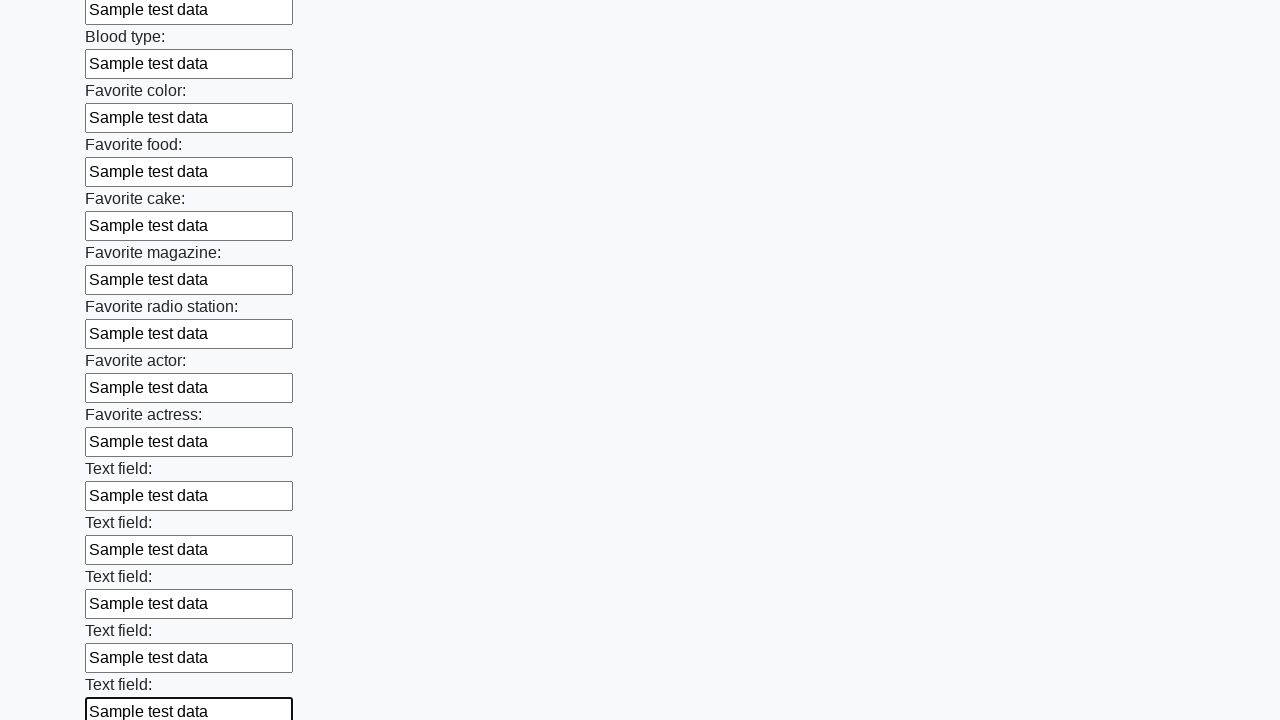

Filled an input field with 'Sample test data' on xpath=//div[@class="first_block"]/input >> nth=31
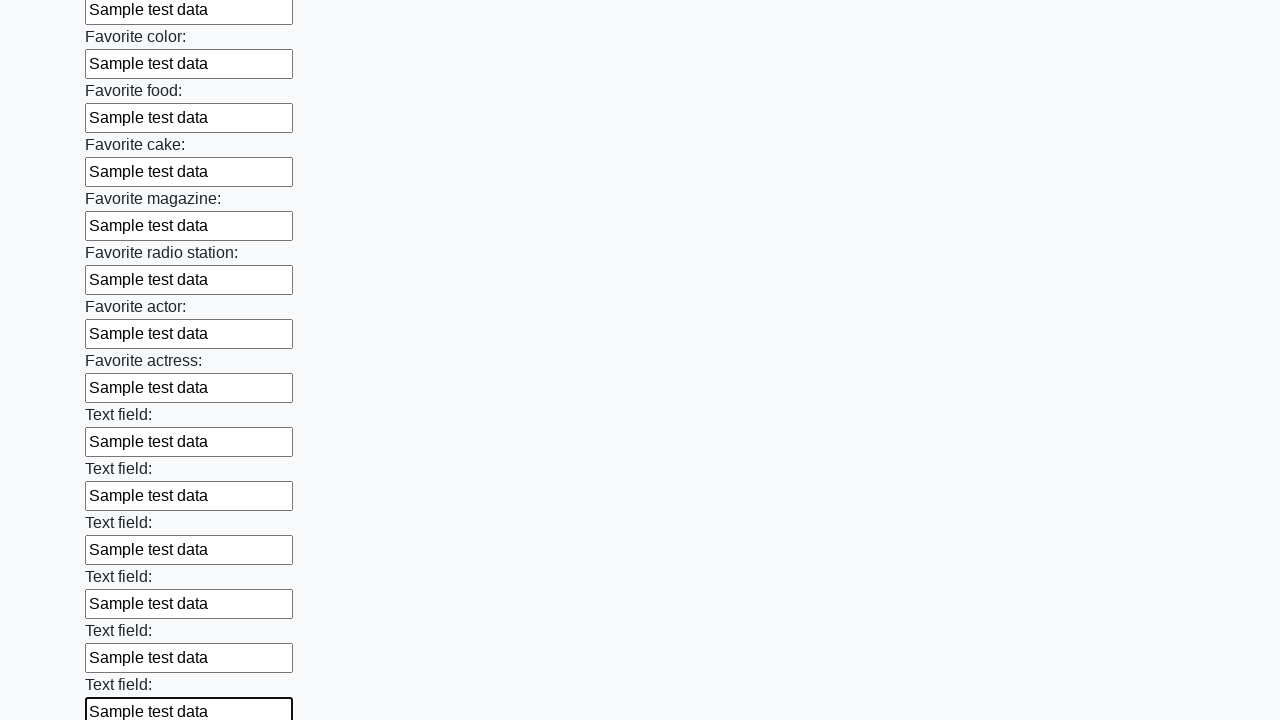

Filled an input field with 'Sample test data' on xpath=//div[@class="first_block"]/input >> nth=32
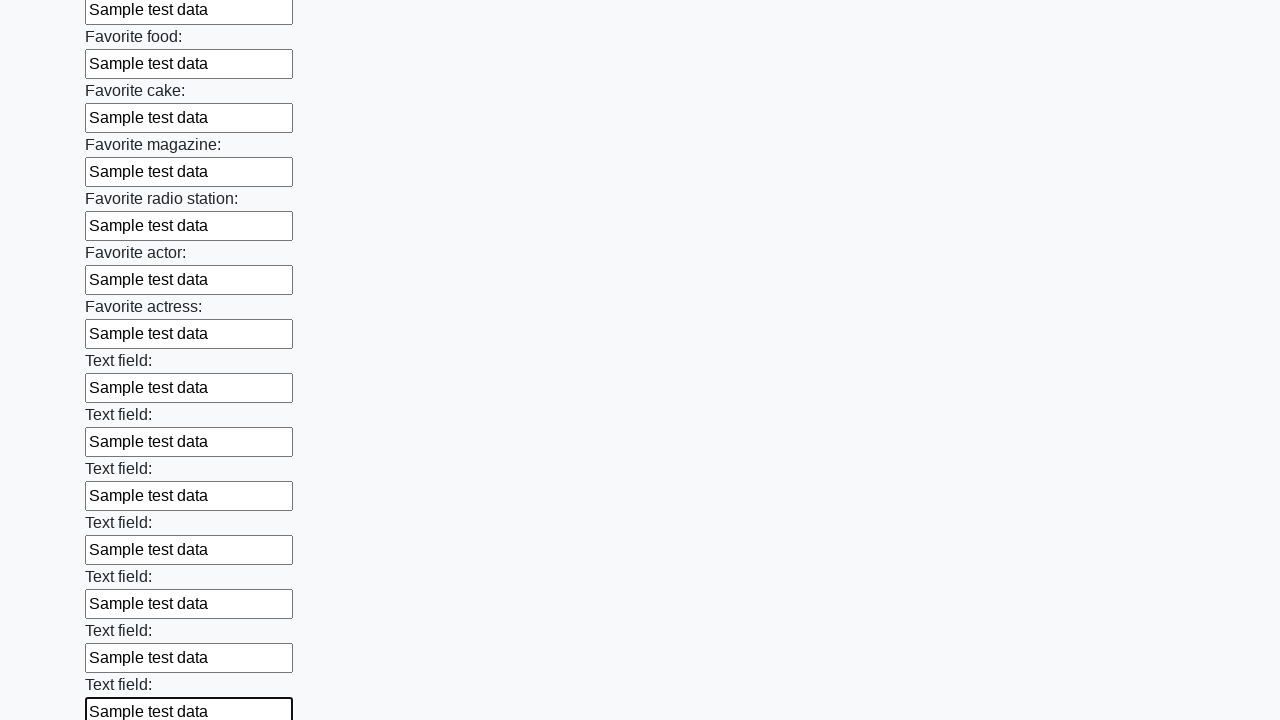

Filled an input field with 'Sample test data' on xpath=//div[@class="first_block"]/input >> nth=33
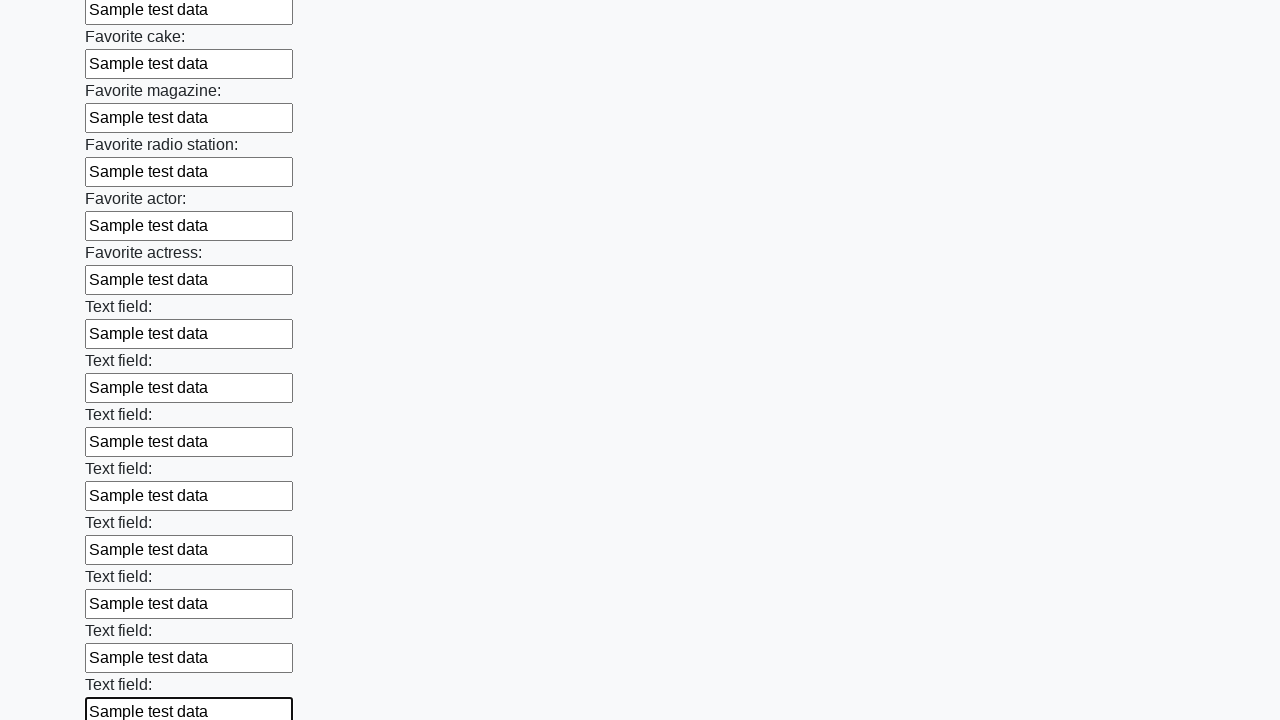

Filled an input field with 'Sample test data' on xpath=//div[@class="first_block"]/input >> nth=34
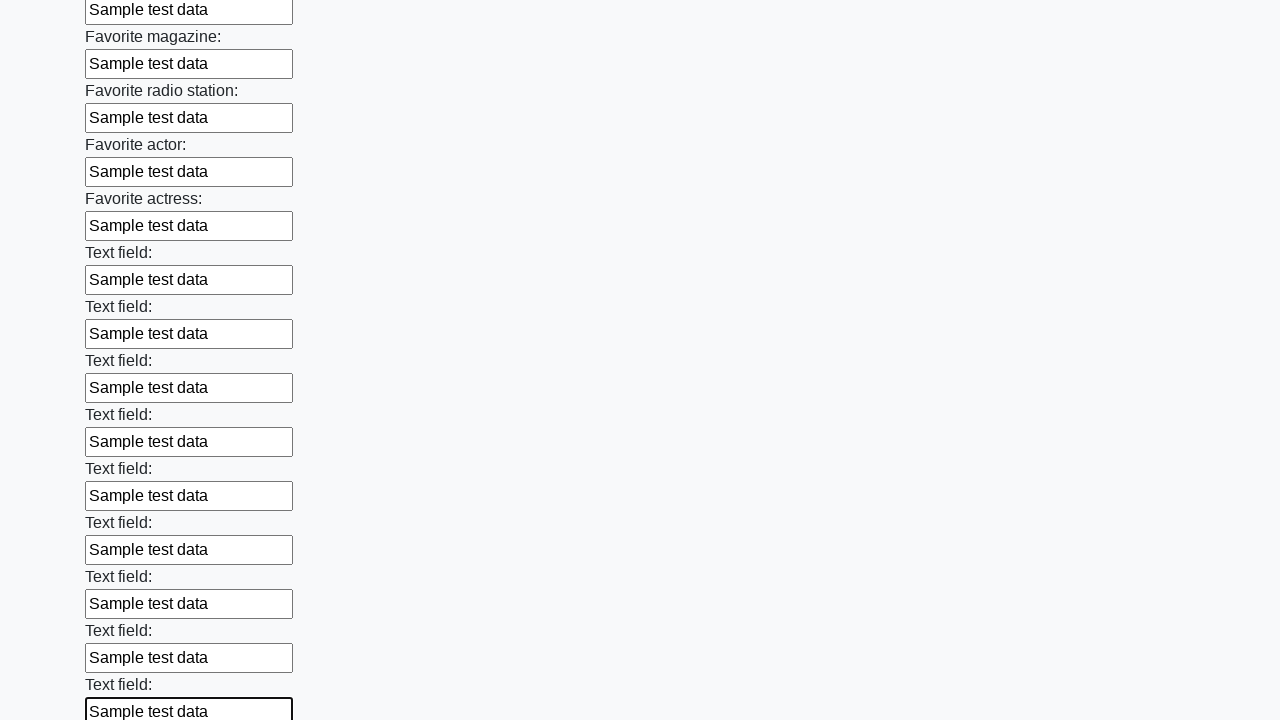

Filled an input field with 'Sample test data' on xpath=//div[@class="first_block"]/input >> nth=35
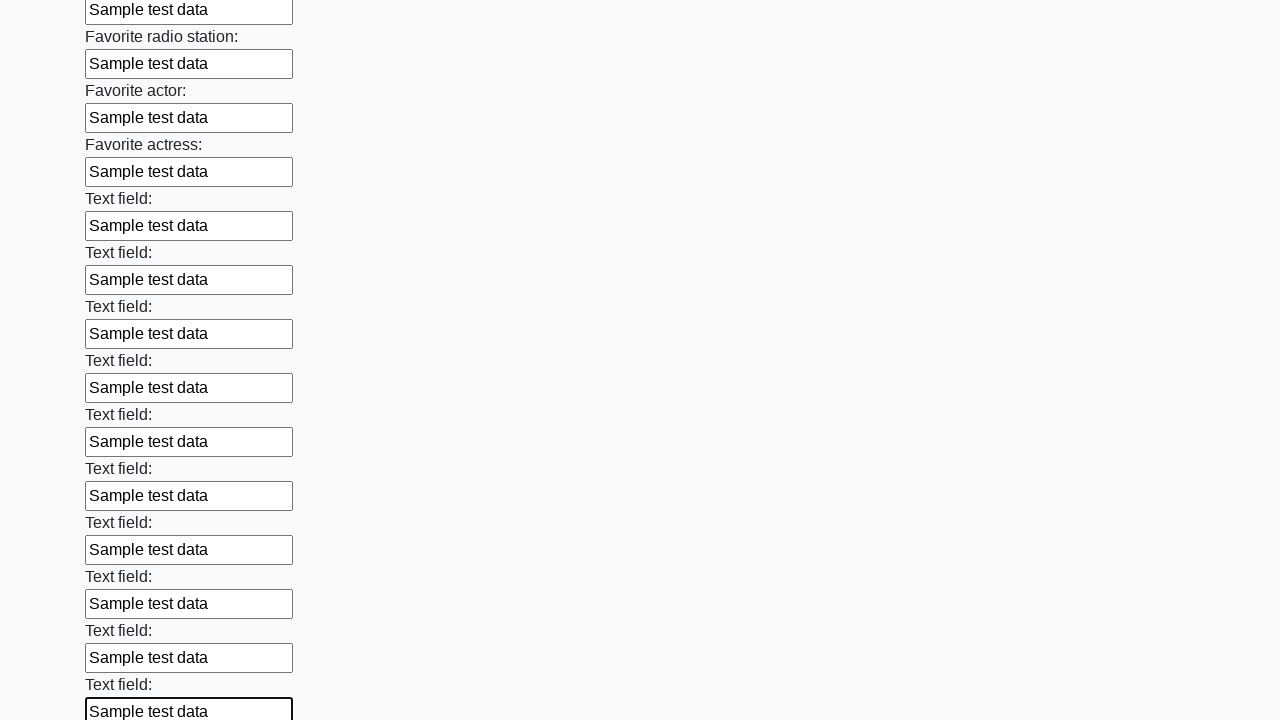

Filled an input field with 'Sample test data' on xpath=//div[@class="first_block"]/input >> nth=36
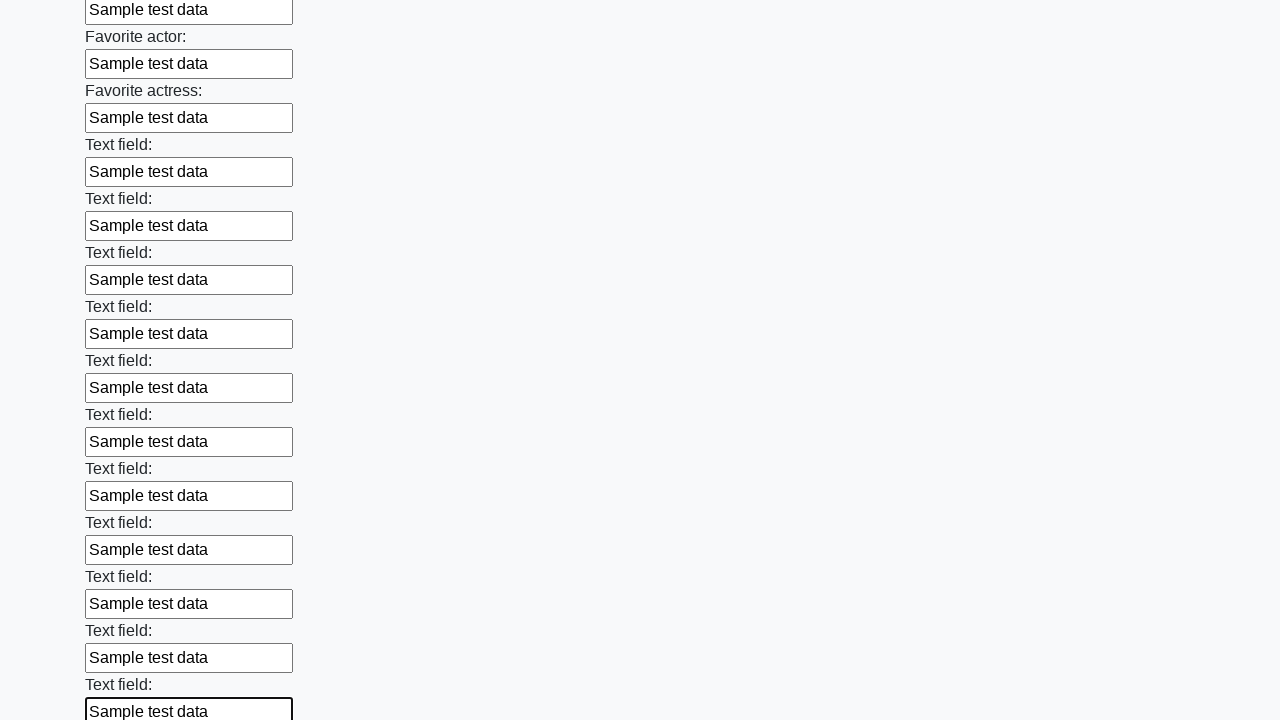

Filled an input field with 'Sample test data' on xpath=//div[@class="first_block"]/input >> nth=37
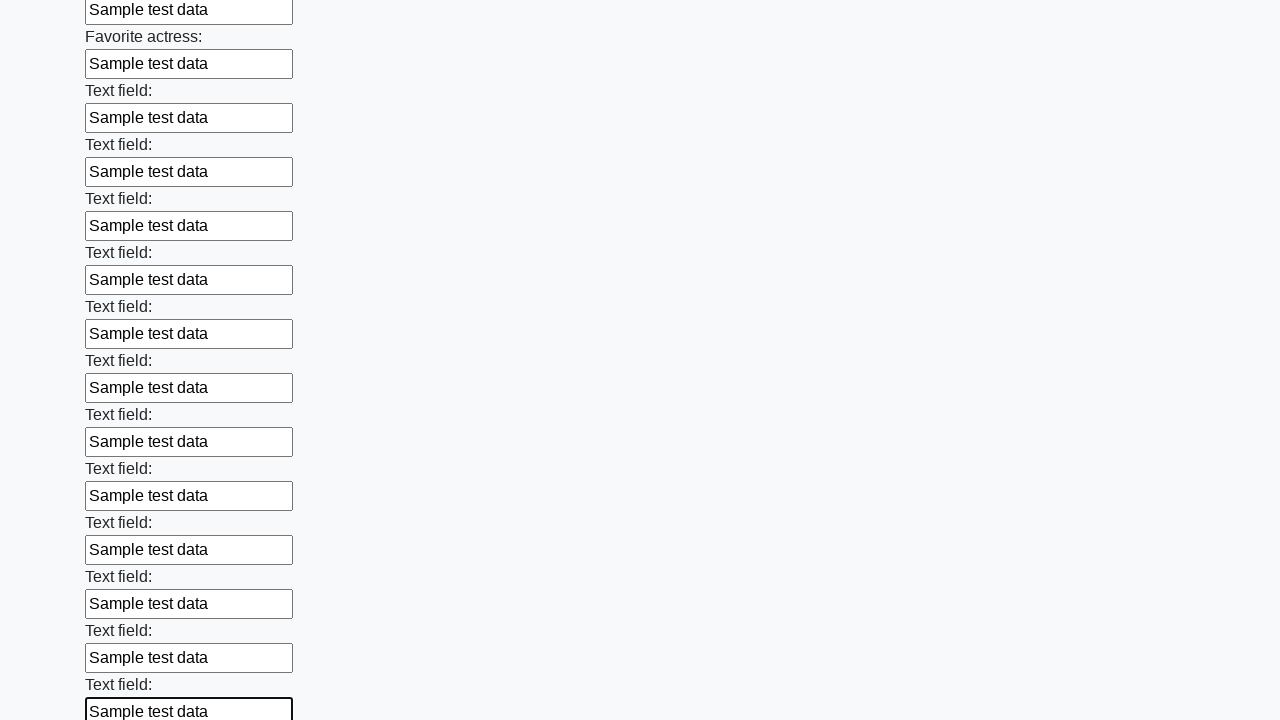

Filled an input field with 'Sample test data' on xpath=//div[@class="first_block"]/input >> nth=38
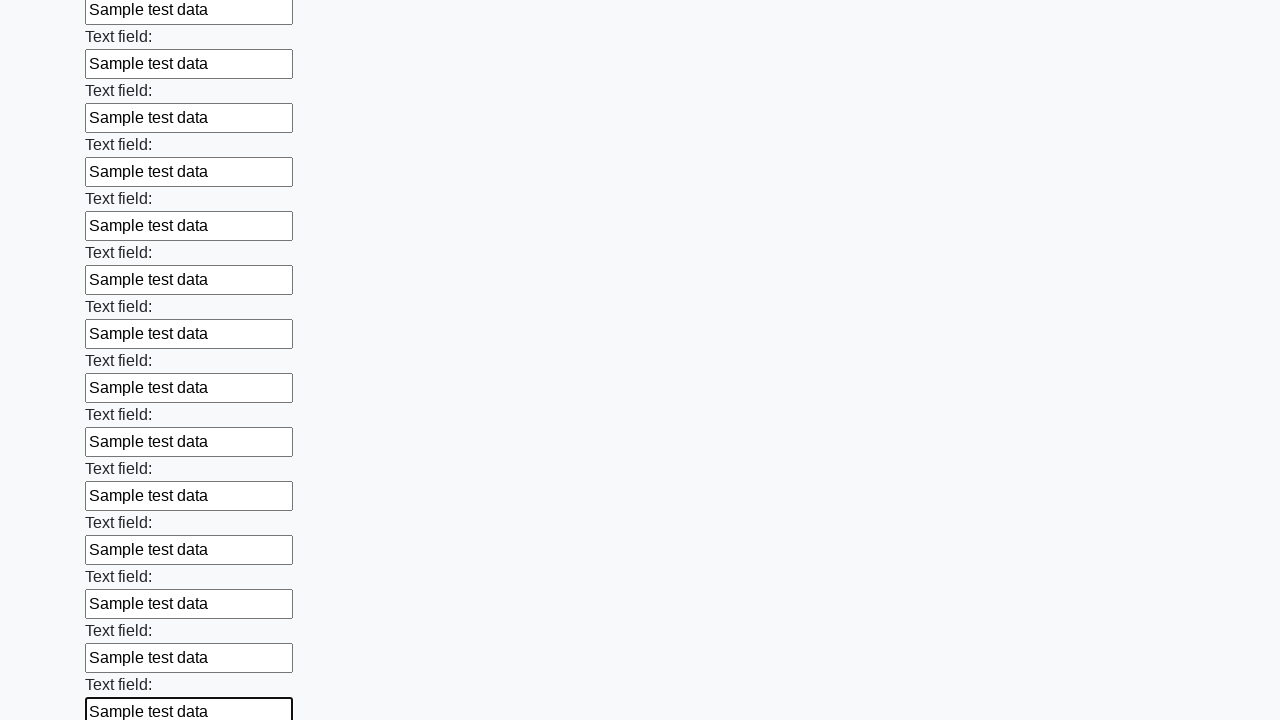

Filled an input field with 'Sample test data' on xpath=//div[@class="first_block"]/input >> nth=39
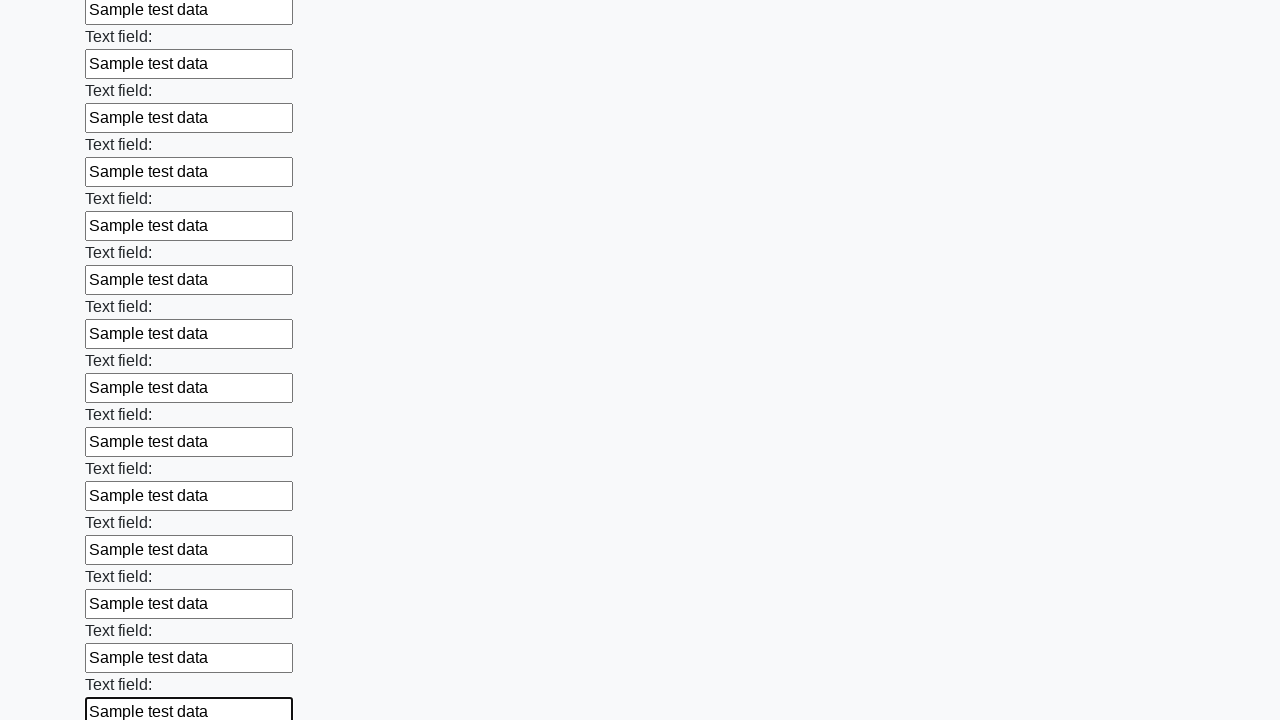

Filled an input field with 'Sample test data' on xpath=//div[@class="first_block"]/input >> nth=40
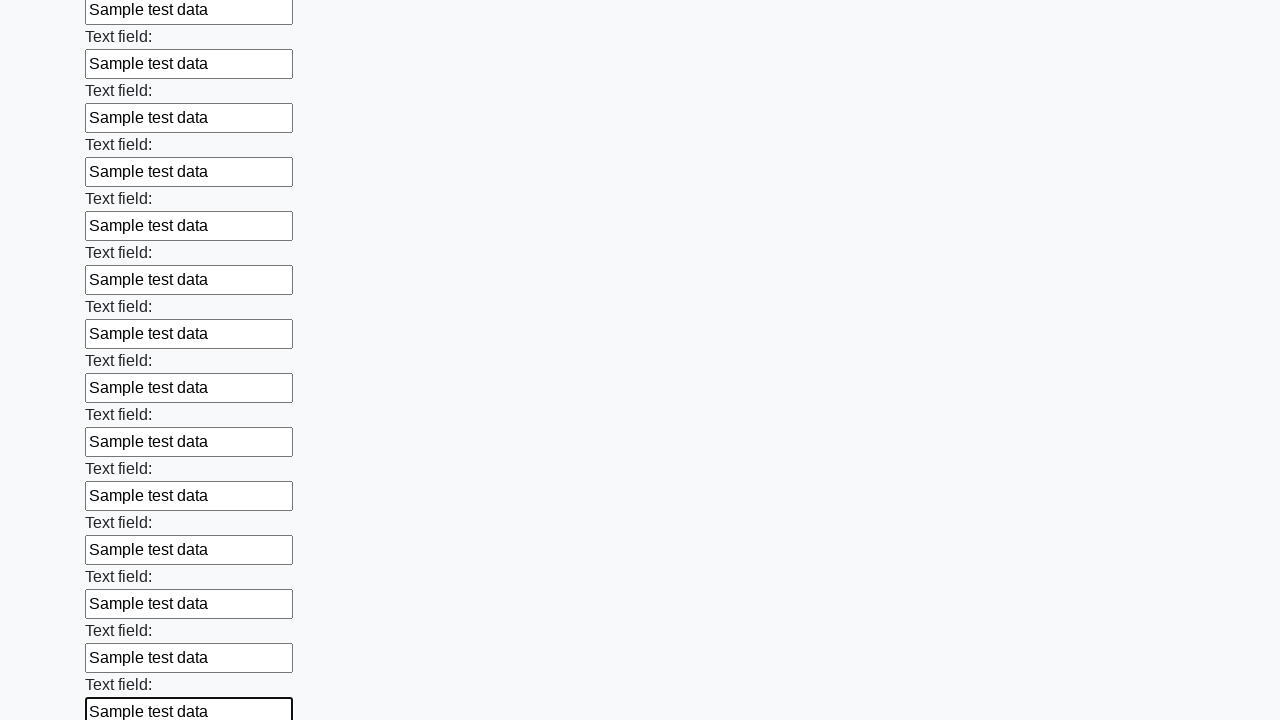

Filled an input field with 'Sample test data' on xpath=//div[@class="first_block"]/input >> nth=41
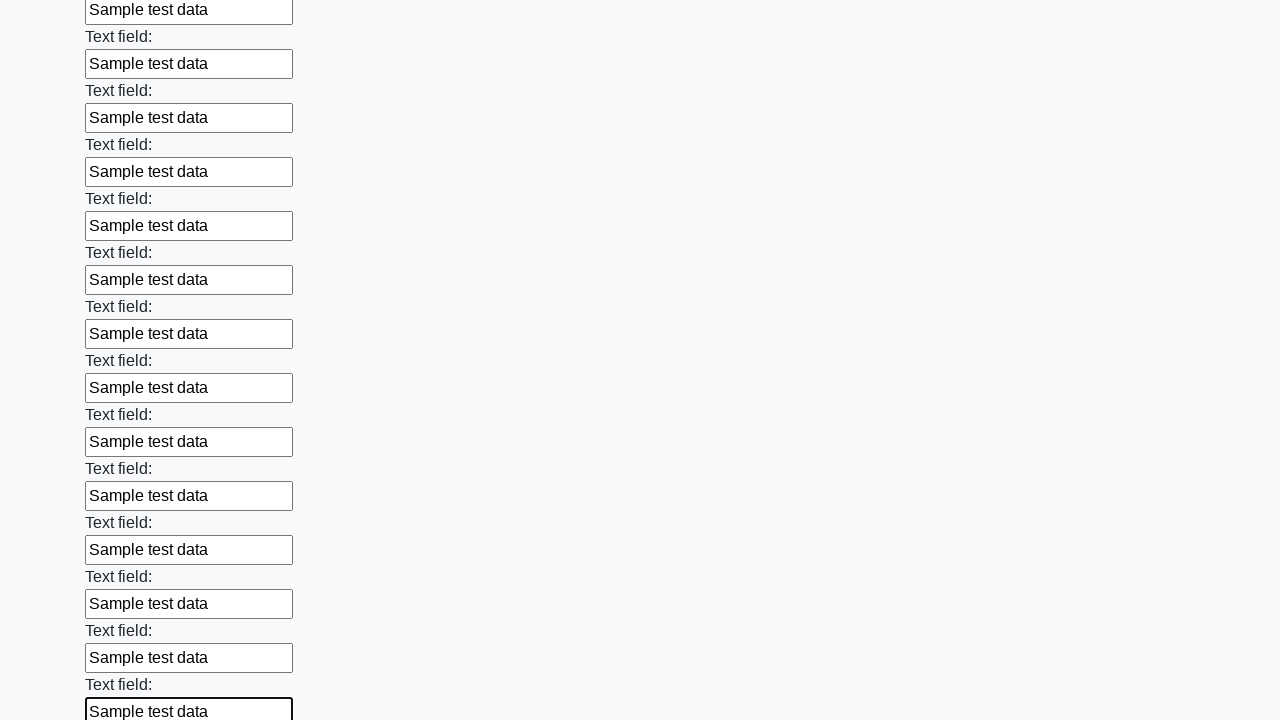

Filled an input field with 'Sample test data' on xpath=//div[@class="first_block"]/input >> nth=42
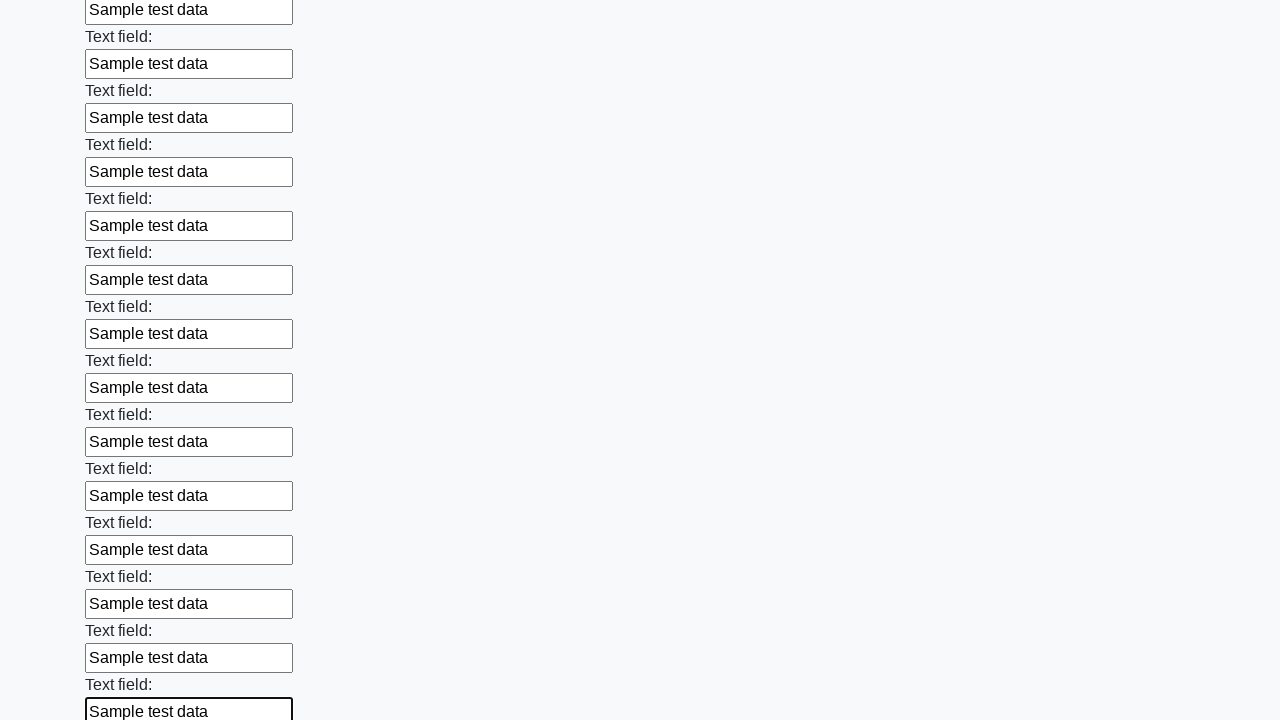

Filled an input field with 'Sample test data' on xpath=//div[@class="first_block"]/input >> nth=43
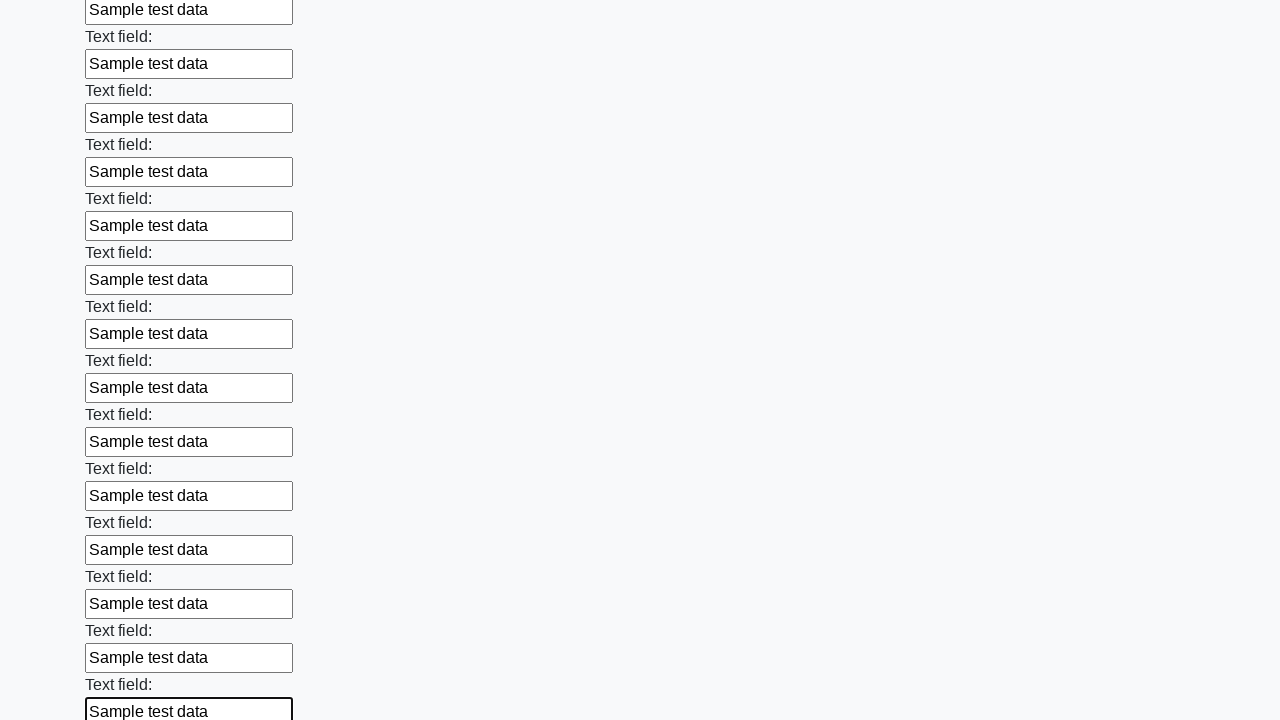

Filled an input field with 'Sample test data' on xpath=//div[@class="first_block"]/input >> nth=44
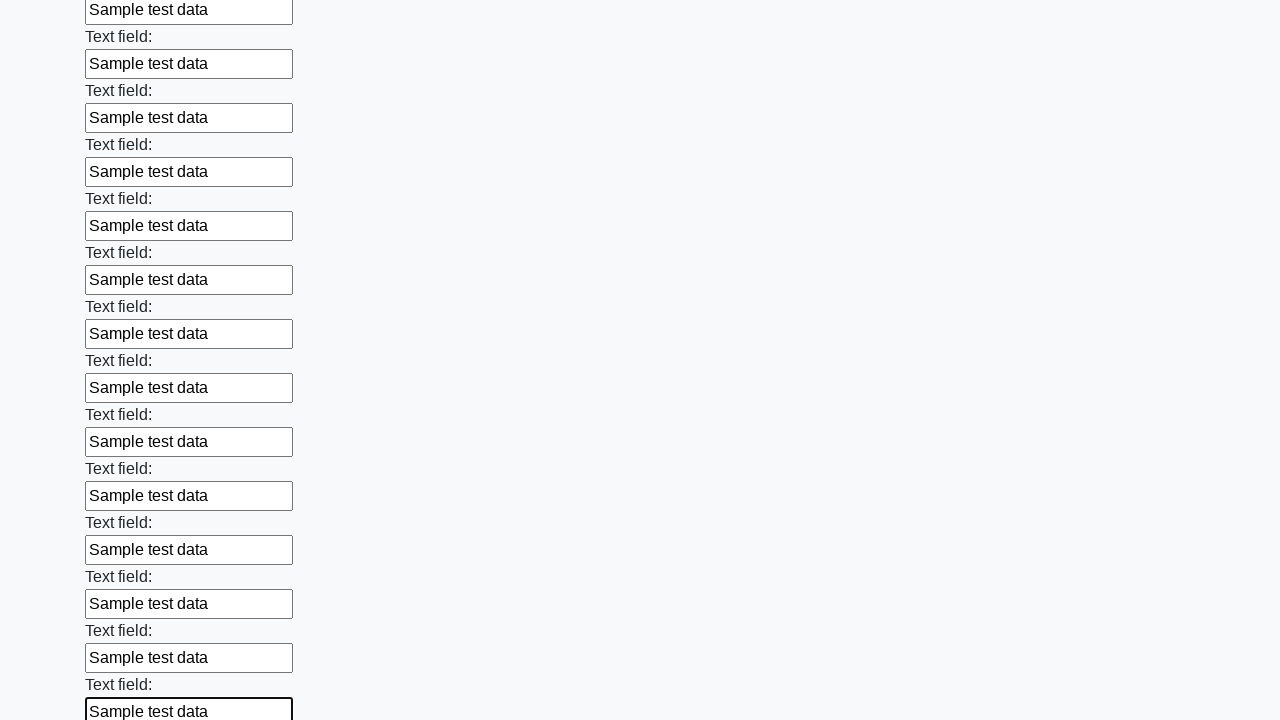

Filled an input field with 'Sample test data' on xpath=//div[@class="first_block"]/input >> nth=45
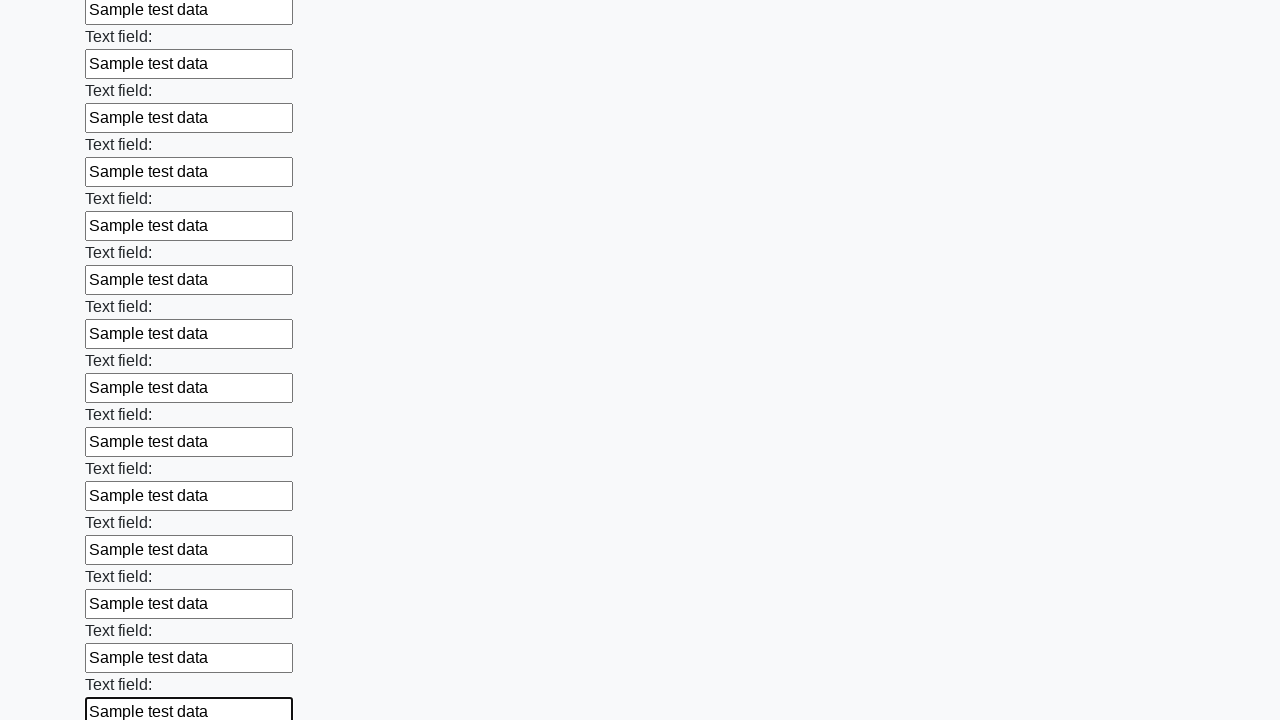

Filled an input field with 'Sample test data' on xpath=//div[@class="first_block"]/input >> nth=46
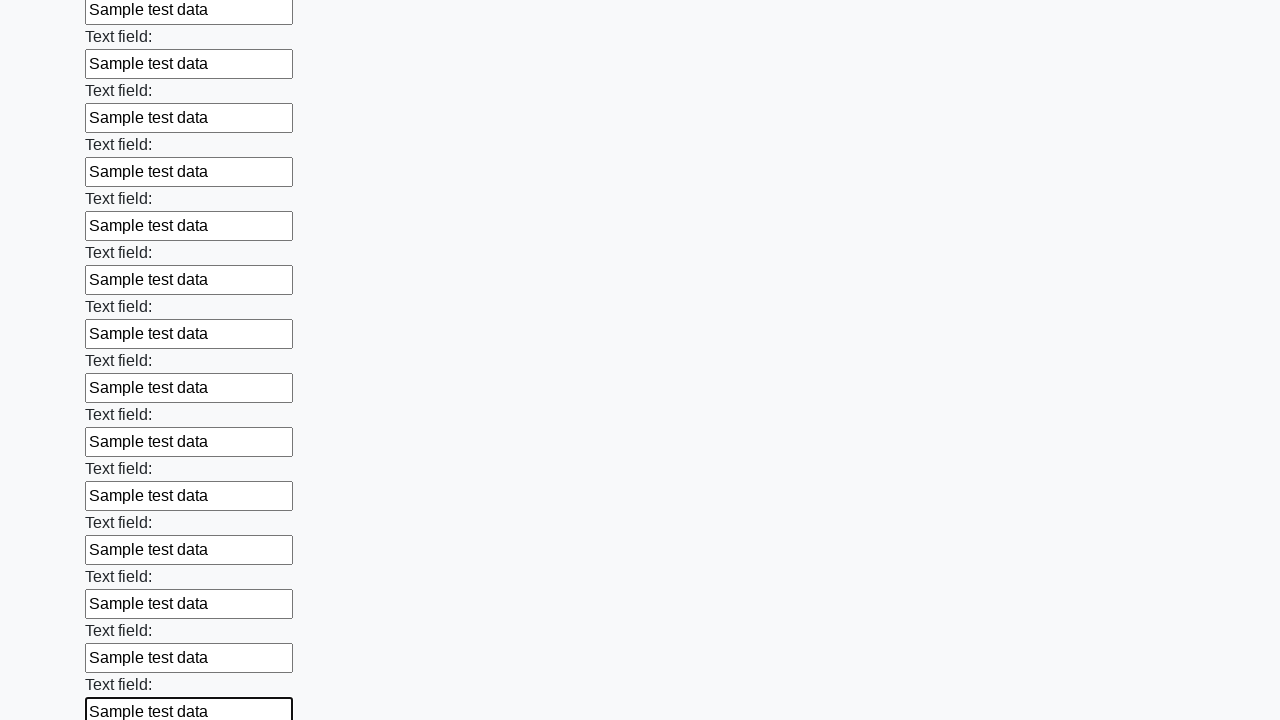

Filled an input field with 'Sample test data' on xpath=//div[@class="first_block"]/input >> nth=47
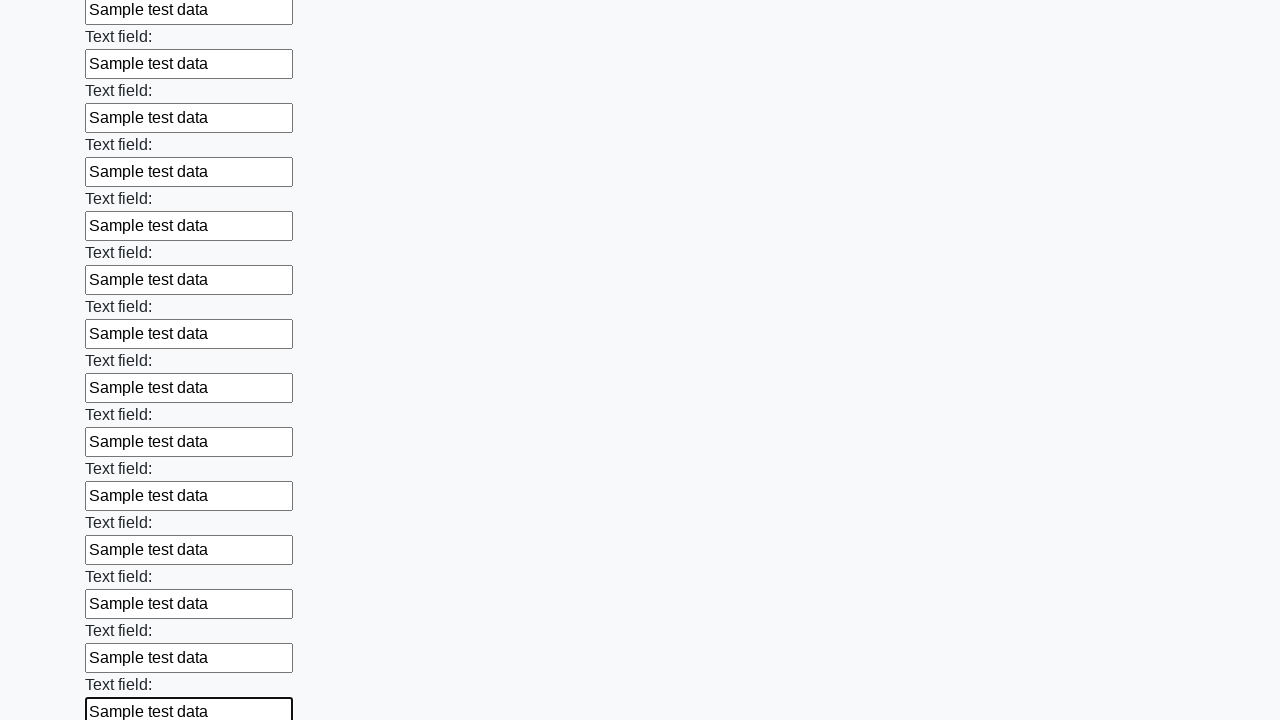

Filled an input field with 'Sample test data' on xpath=//div[@class="first_block"]/input >> nth=48
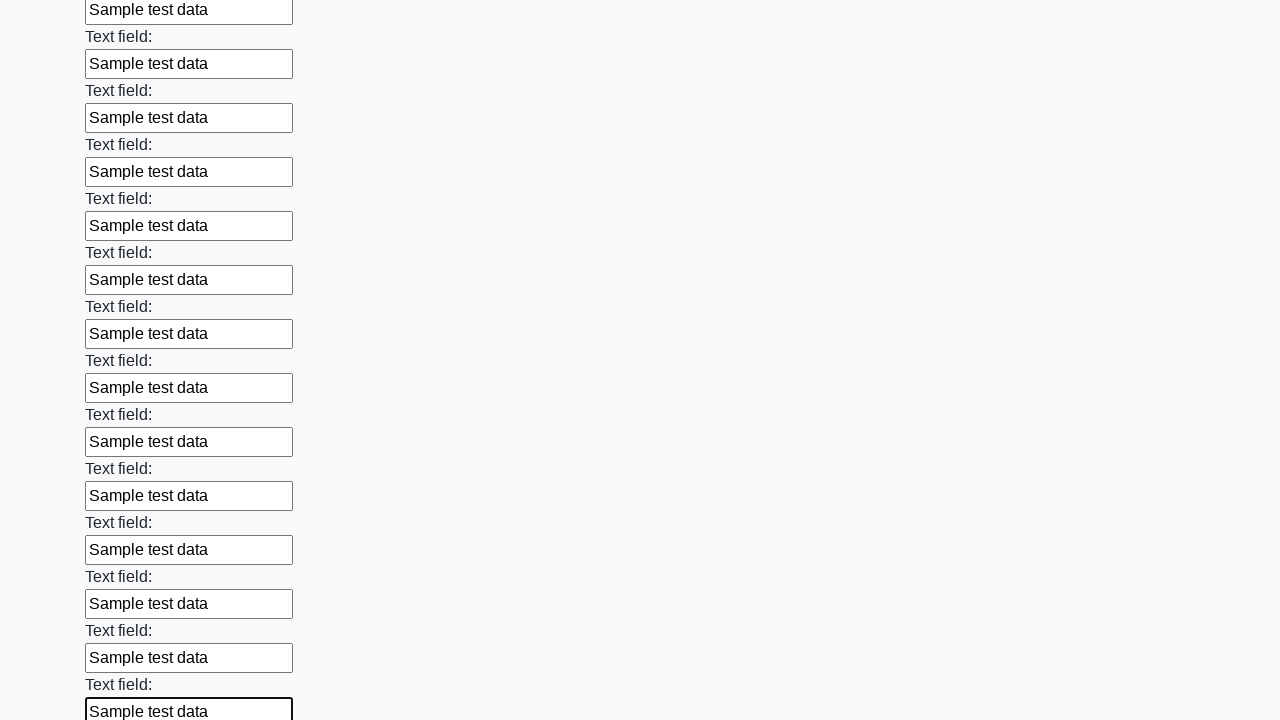

Filled an input field with 'Sample test data' on xpath=//div[@class="first_block"]/input >> nth=49
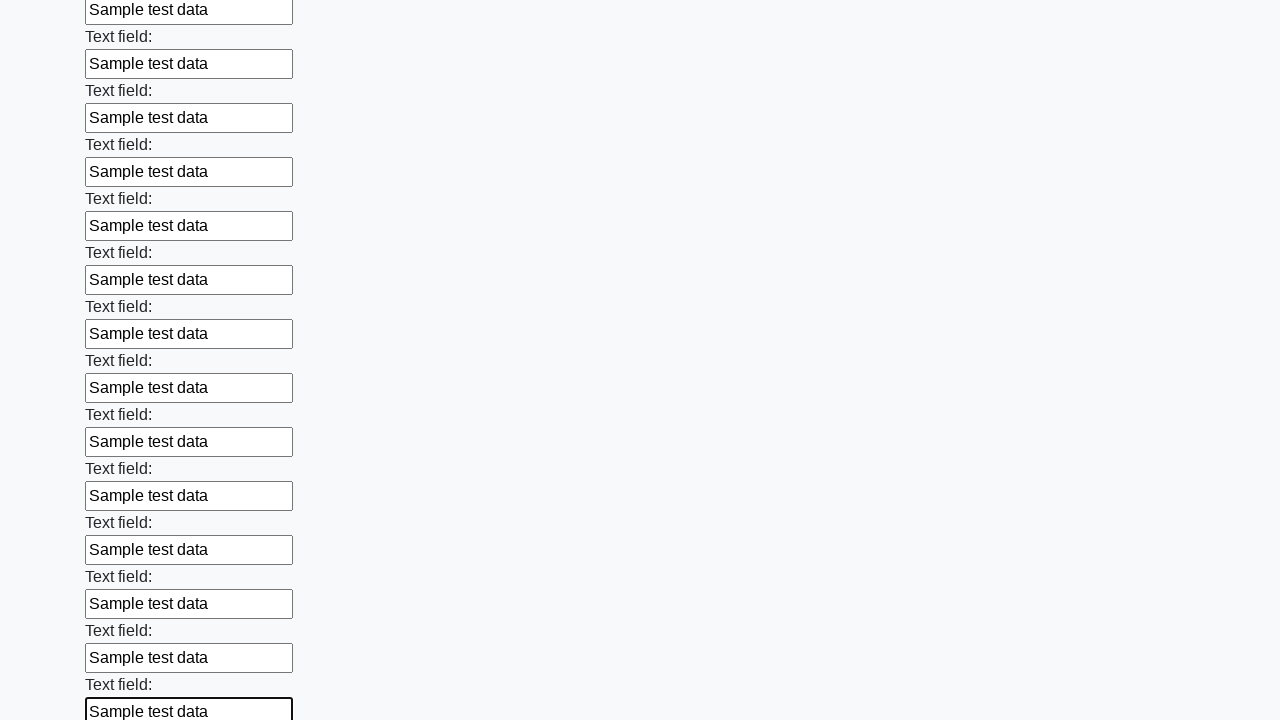

Filled an input field with 'Sample test data' on xpath=//div[@class="first_block"]/input >> nth=50
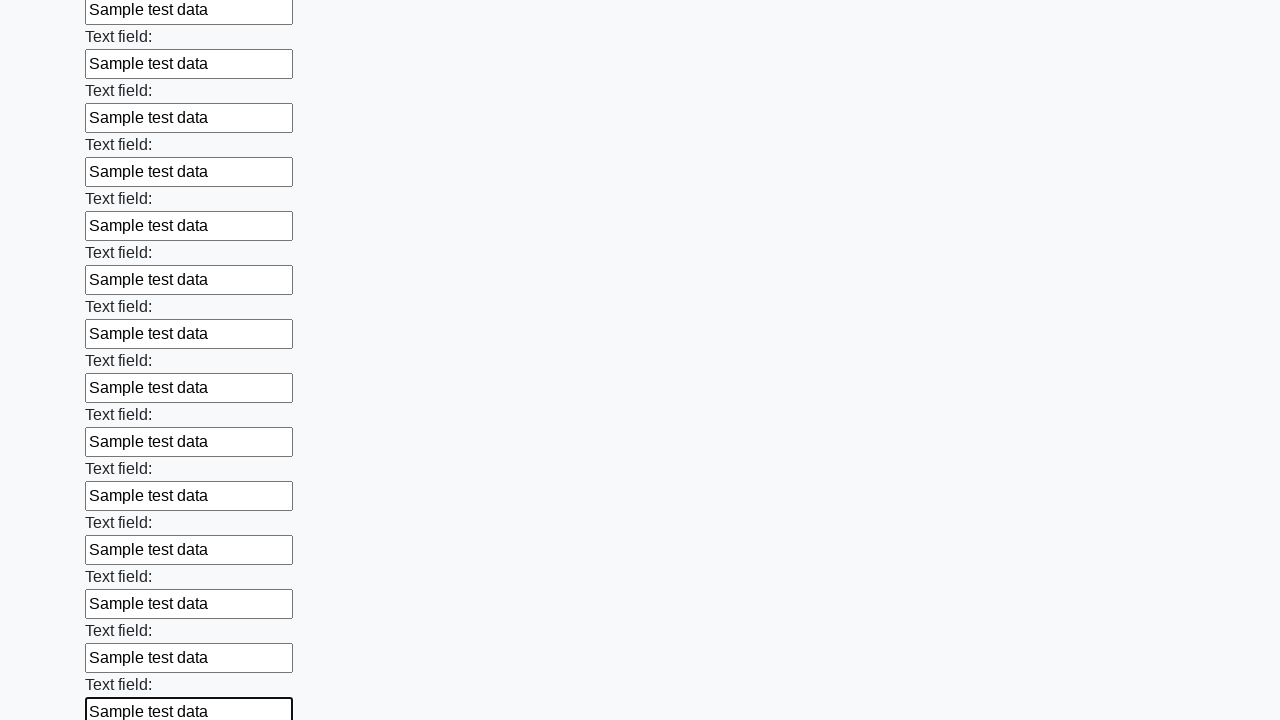

Filled an input field with 'Sample test data' on xpath=//div[@class="first_block"]/input >> nth=51
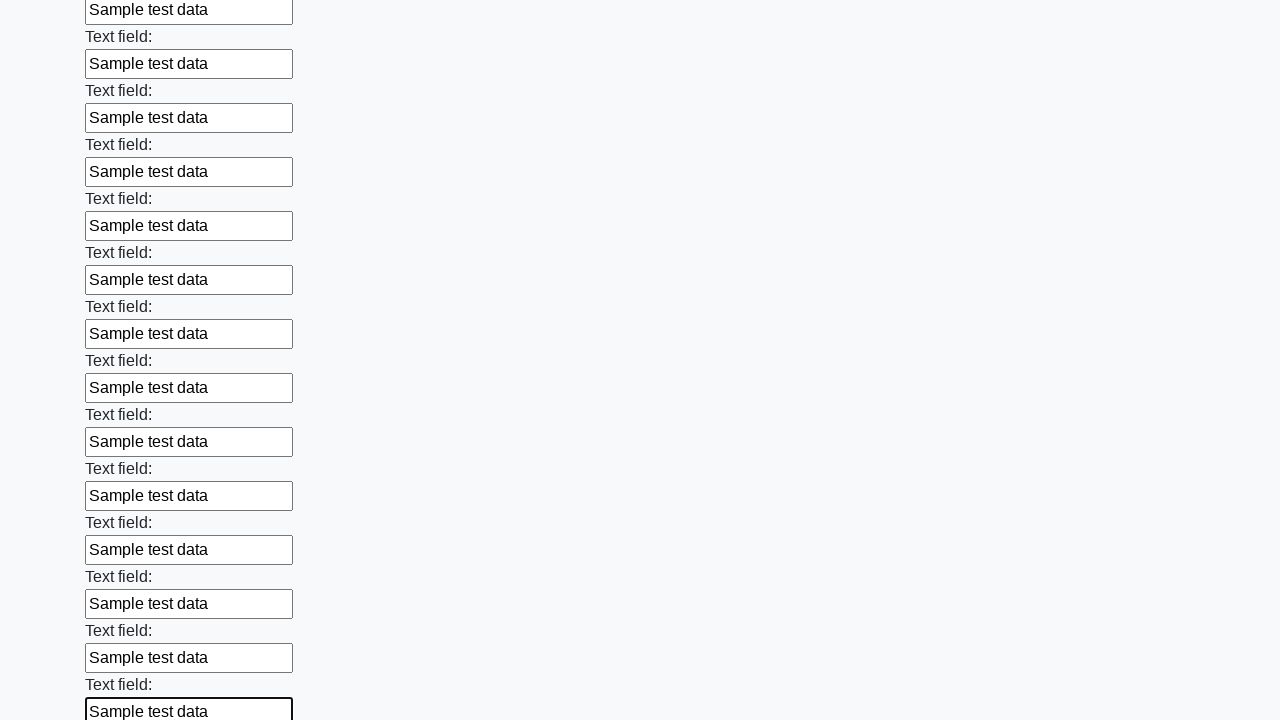

Filled an input field with 'Sample test data' on xpath=//div[@class="first_block"]/input >> nth=52
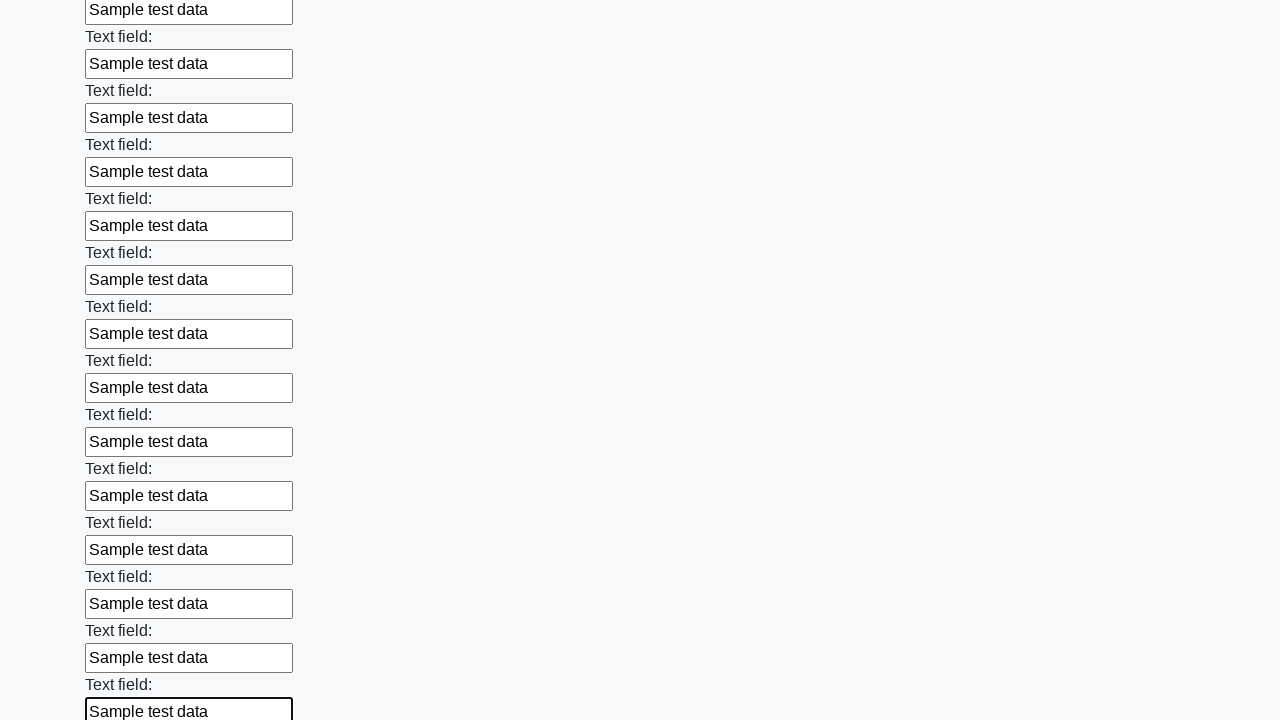

Filled an input field with 'Sample test data' on xpath=//div[@class="first_block"]/input >> nth=53
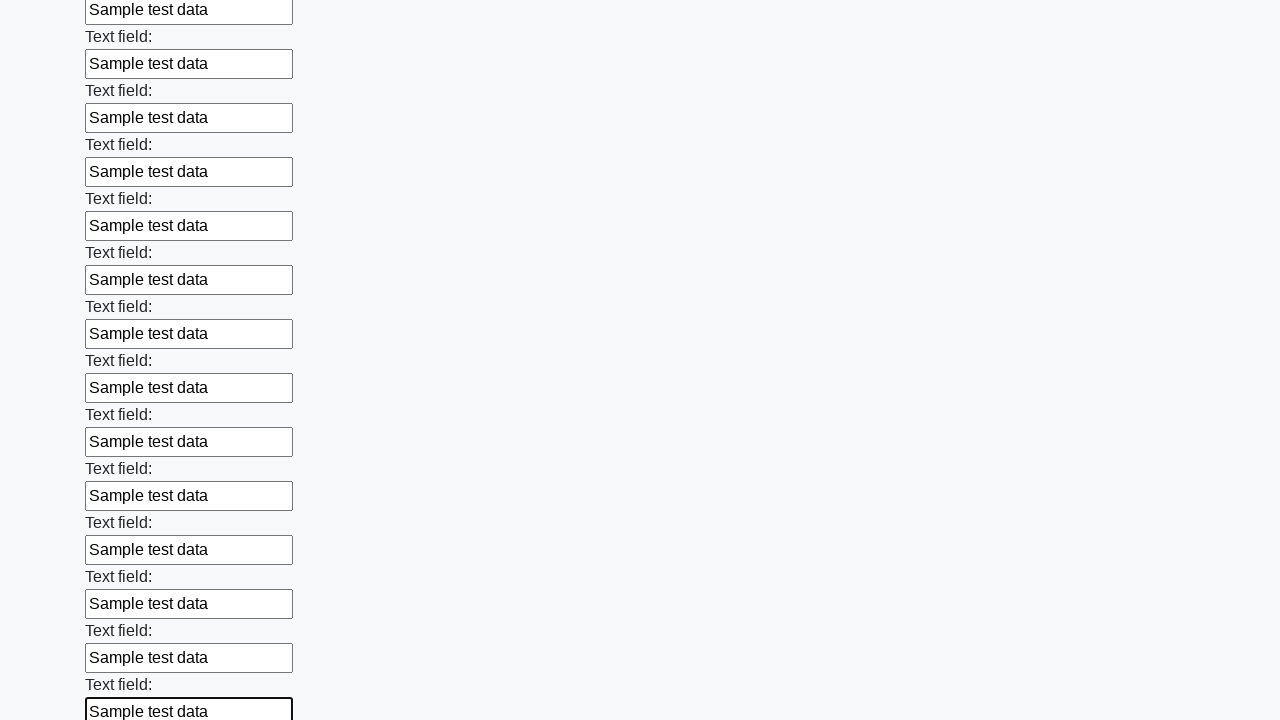

Filled an input field with 'Sample test data' on xpath=//div[@class="first_block"]/input >> nth=54
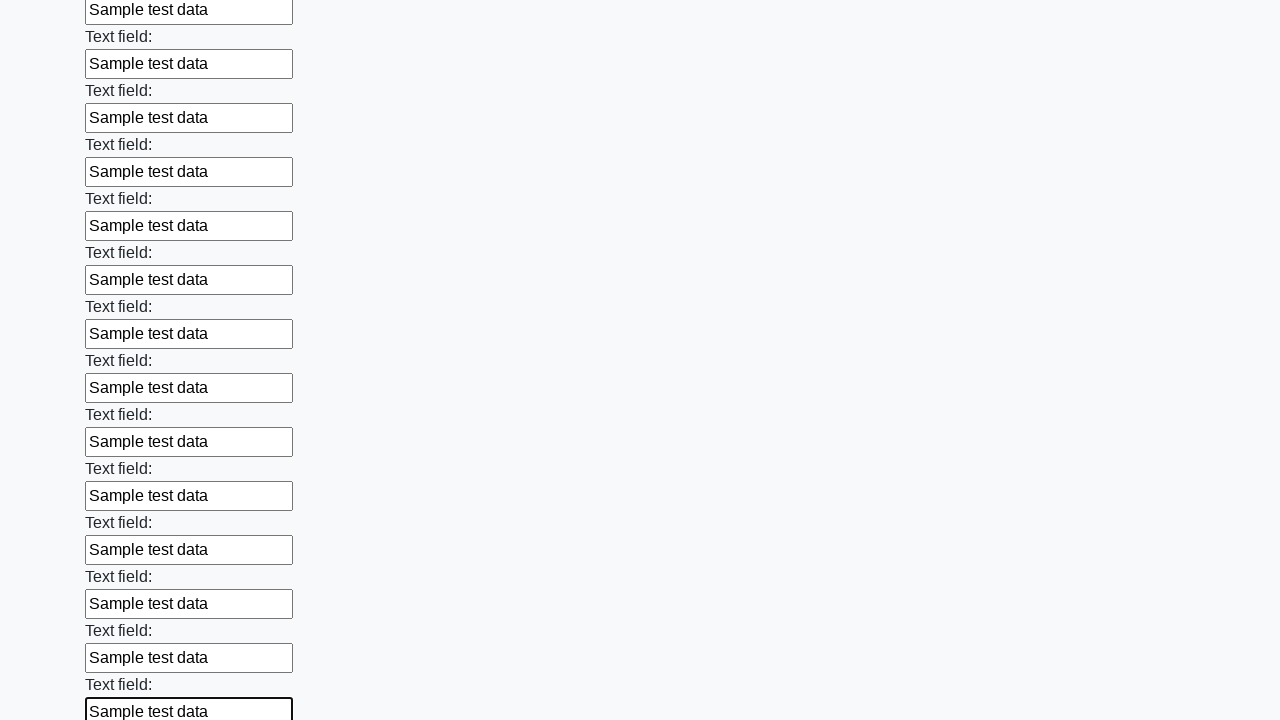

Filled an input field with 'Sample test data' on xpath=//div[@class="first_block"]/input >> nth=55
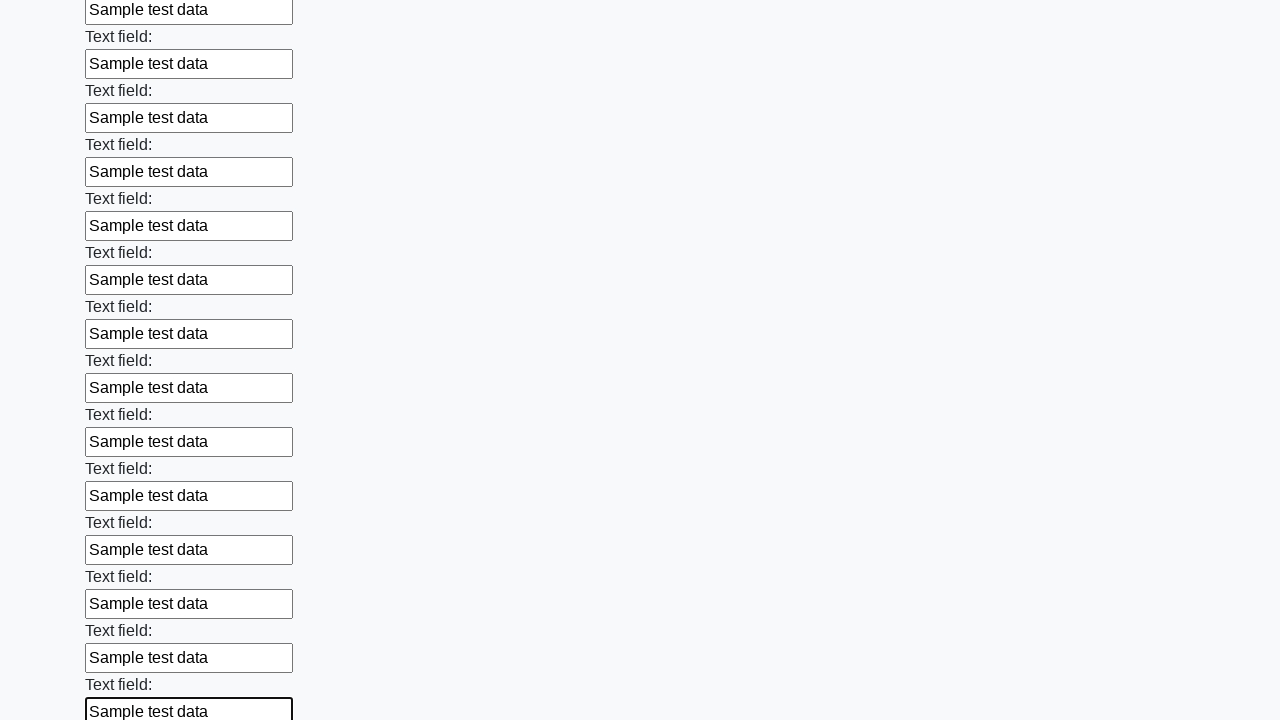

Filled an input field with 'Sample test data' on xpath=//div[@class="first_block"]/input >> nth=56
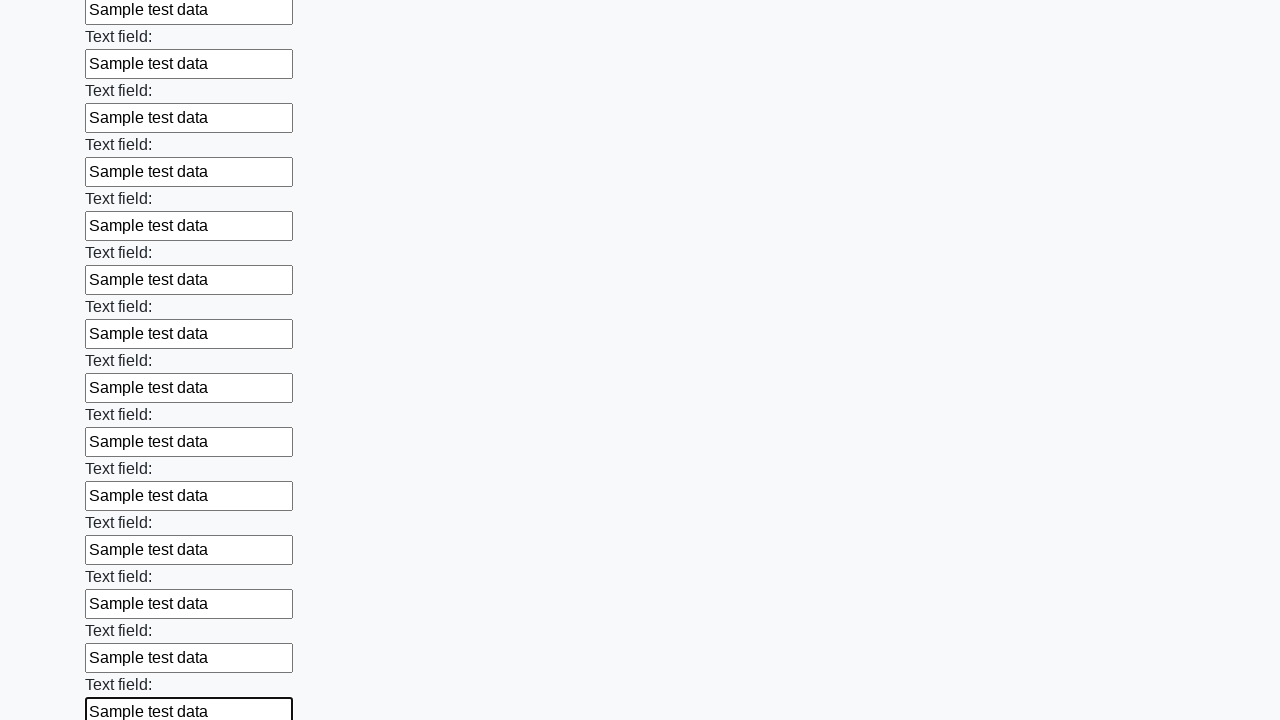

Filled an input field with 'Sample test data' on xpath=//div[@class="first_block"]/input >> nth=57
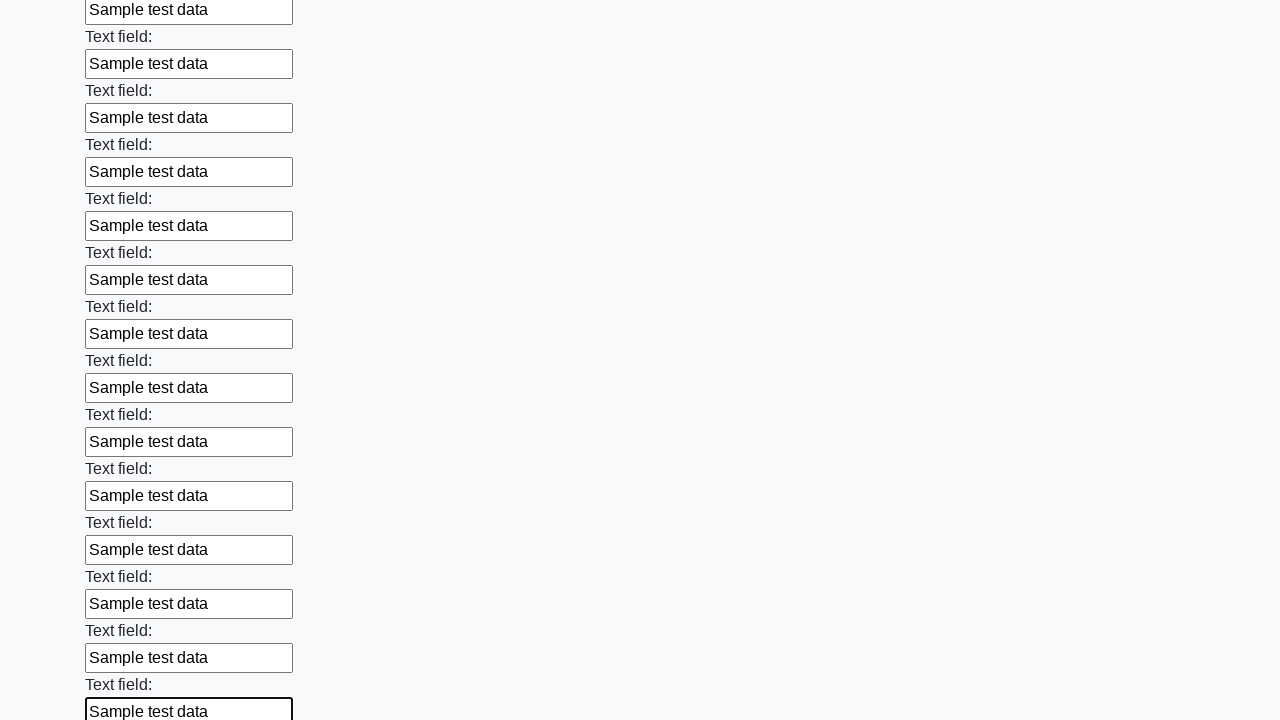

Filled an input field with 'Sample test data' on xpath=//div[@class="first_block"]/input >> nth=58
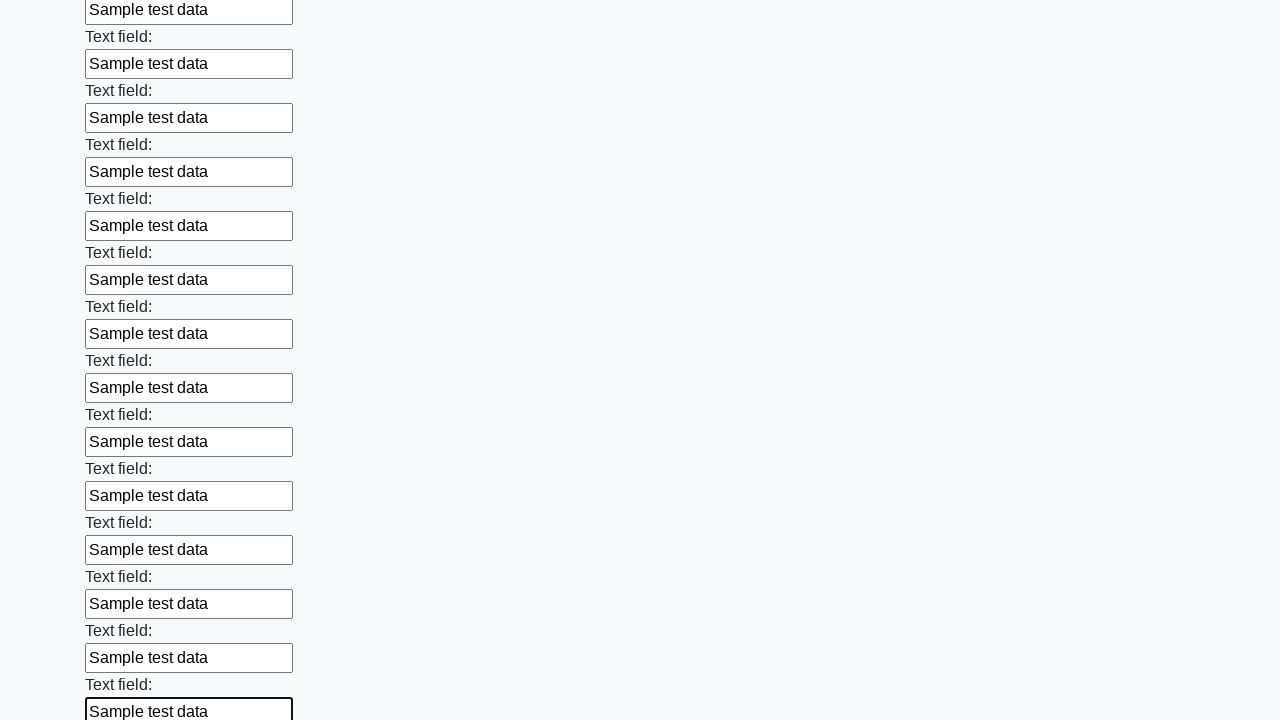

Filled an input field with 'Sample test data' on xpath=//div[@class="first_block"]/input >> nth=59
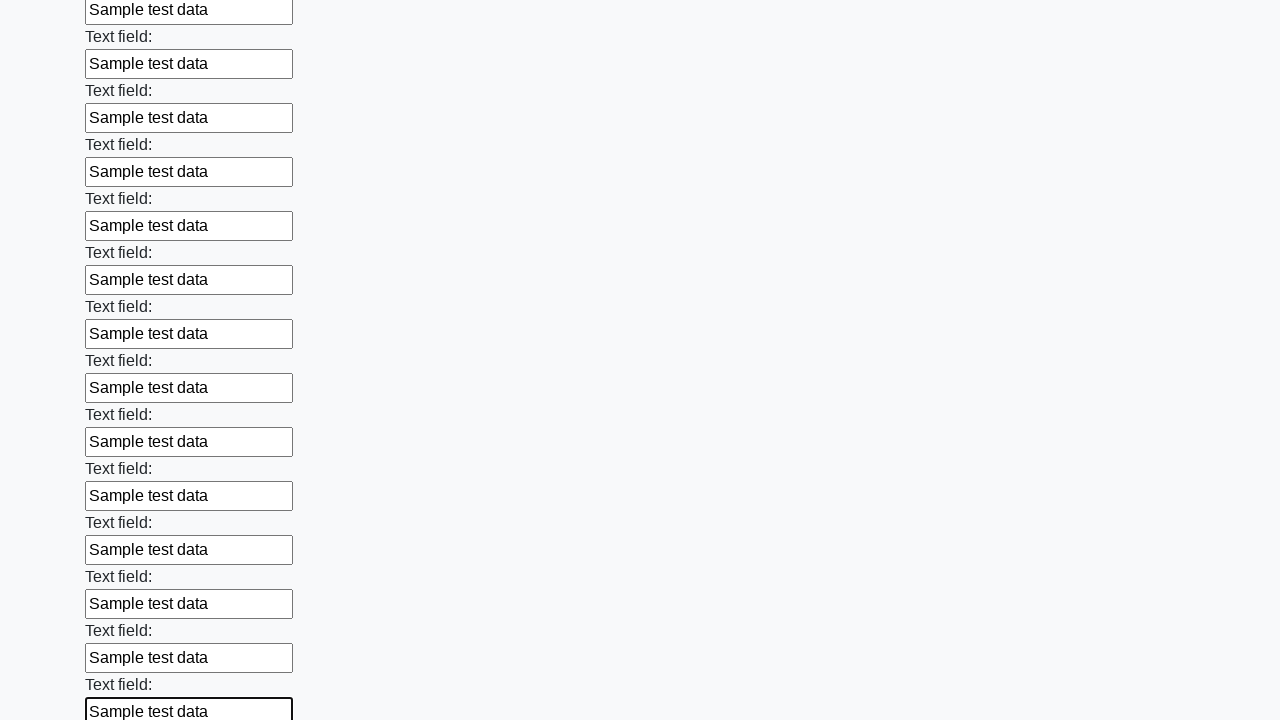

Filled an input field with 'Sample test data' on xpath=//div[@class="first_block"]/input >> nth=60
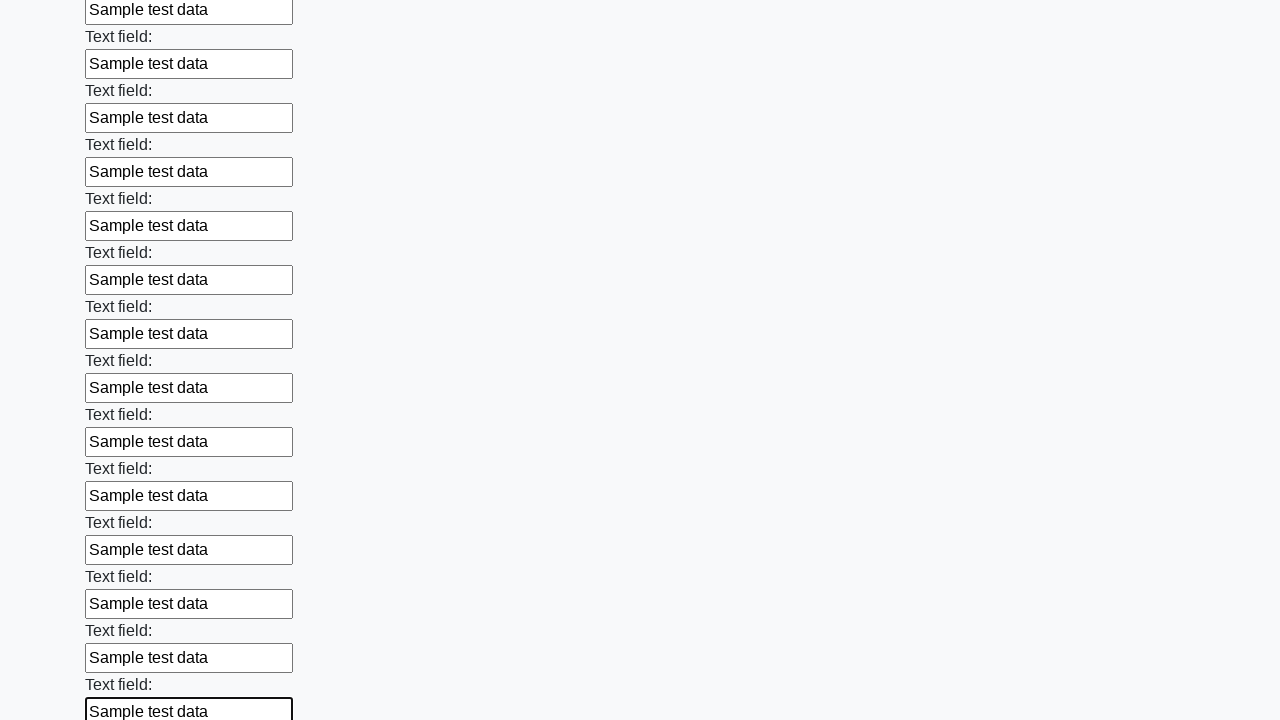

Filled an input field with 'Sample test data' on xpath=//div[@class="first_block"]/input >> nth=61
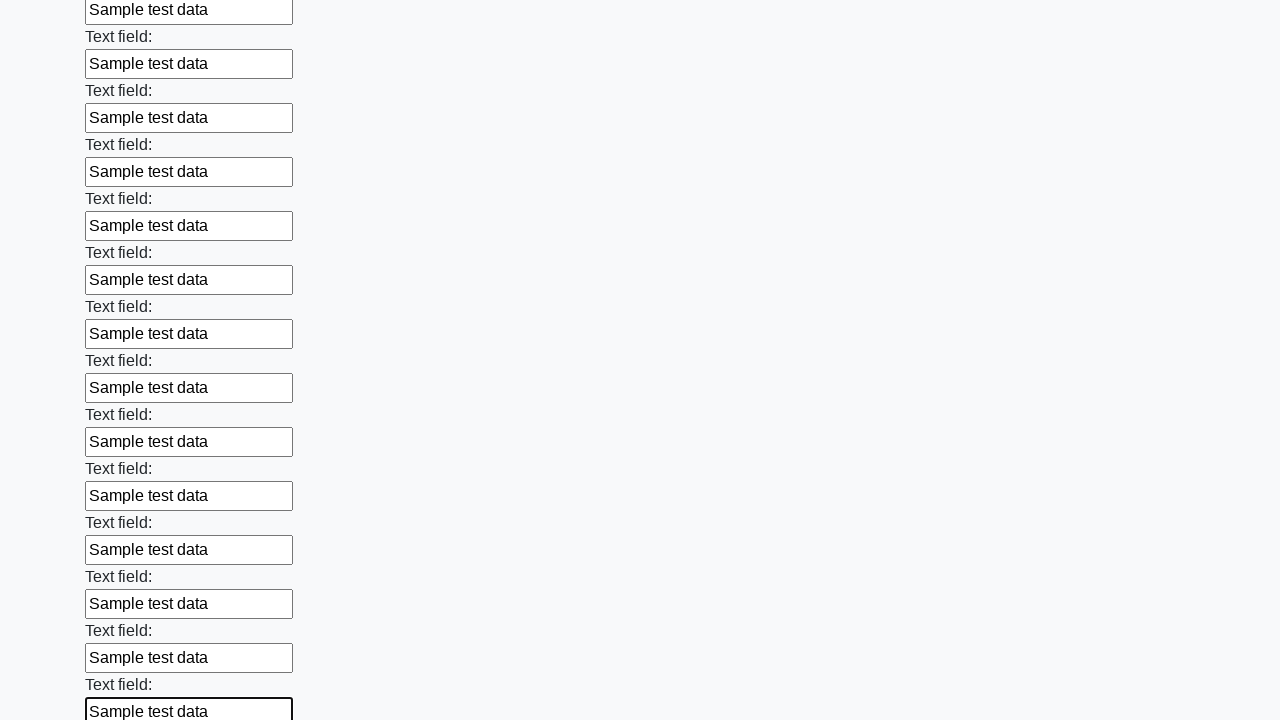

Filled an input field with 'Sample test data' on xpath=//div[@class="first_block"]/input >> nth=62
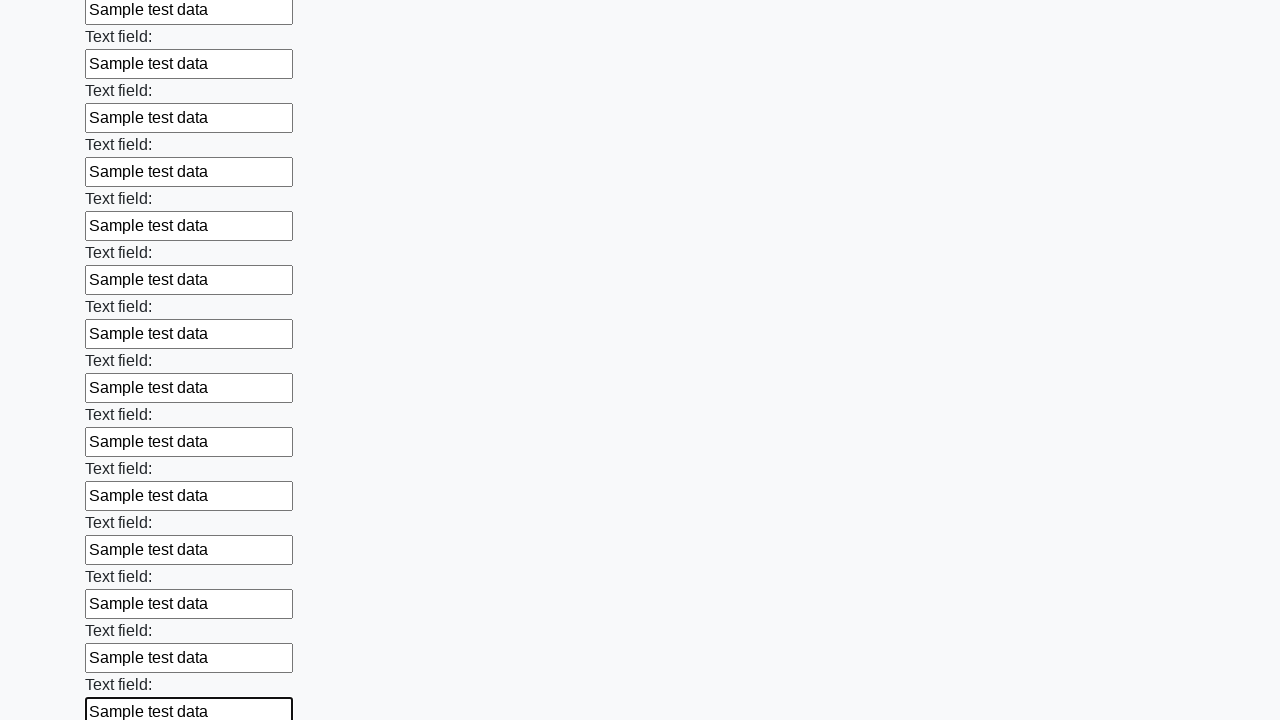

Filled an input field with 'Sample test data' on xpath=//div[@class="first_block"]/input >> nth=63
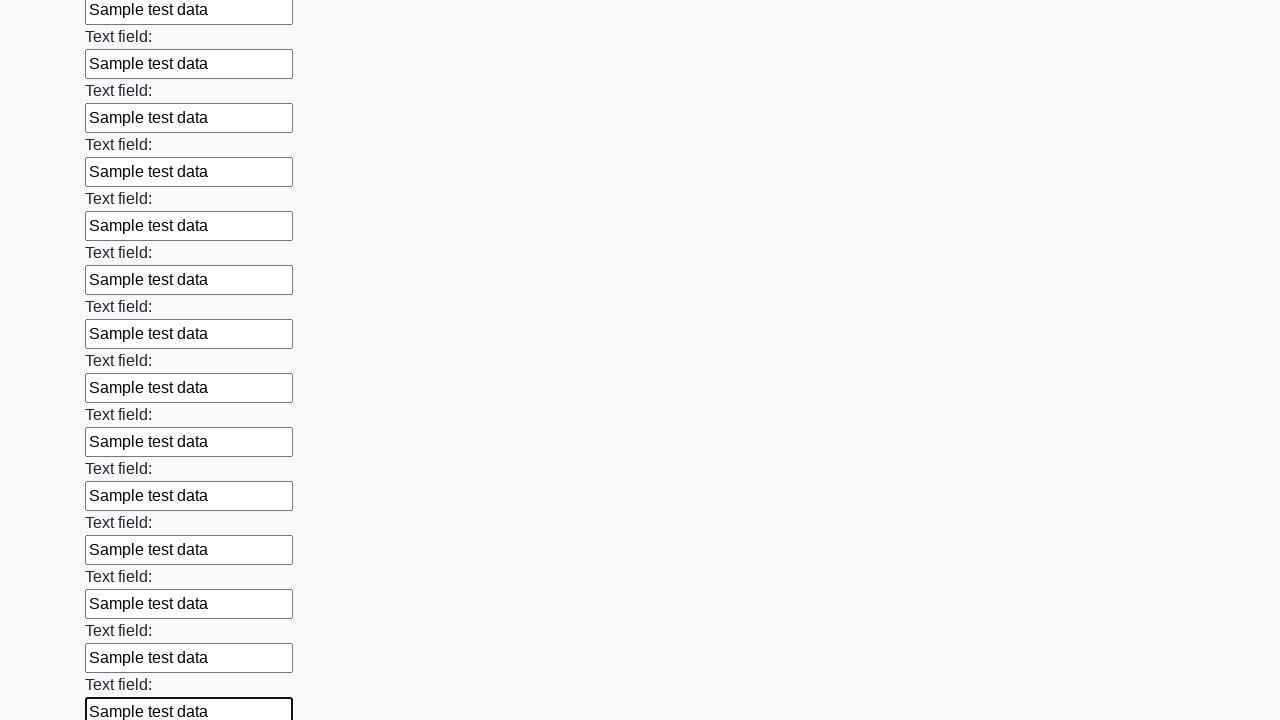

Filled an input field with 'Sample test data' on xpath=//div[@class="first_block"]/input >> nth=64
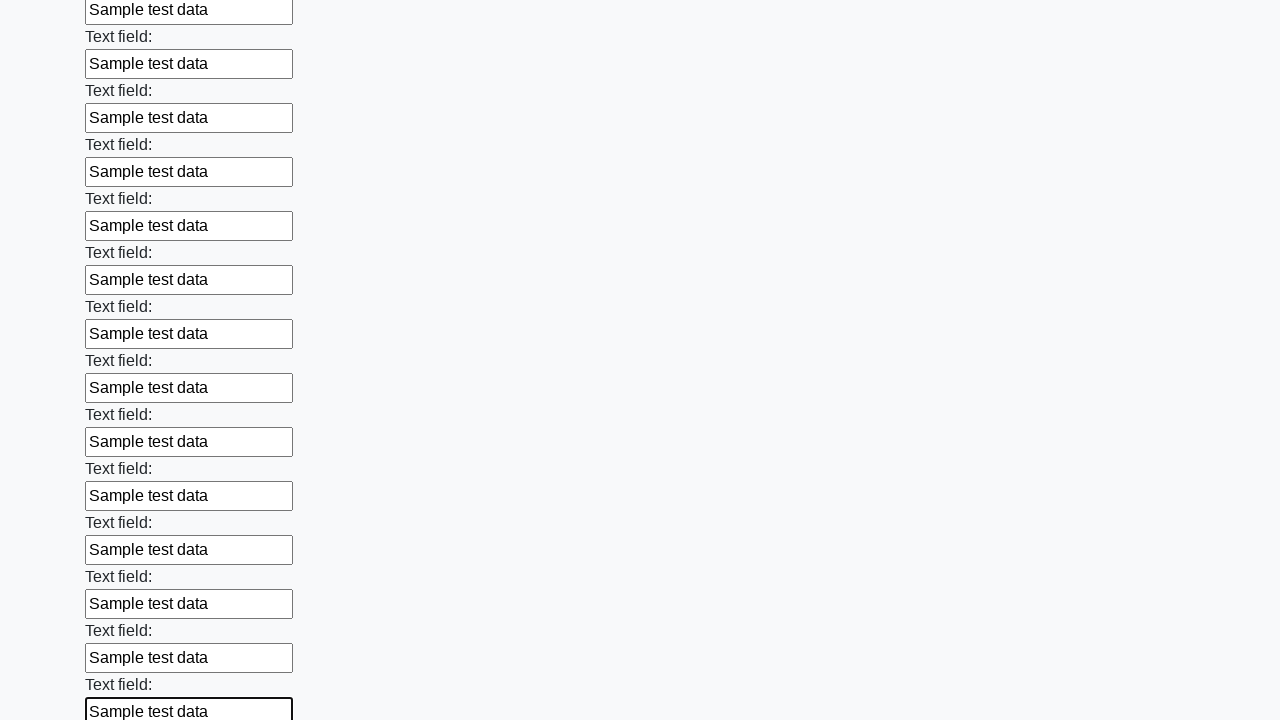

Filled an input field with 'Sample test data' on xpath=//div[@class="first_block"]/input >> nth=65
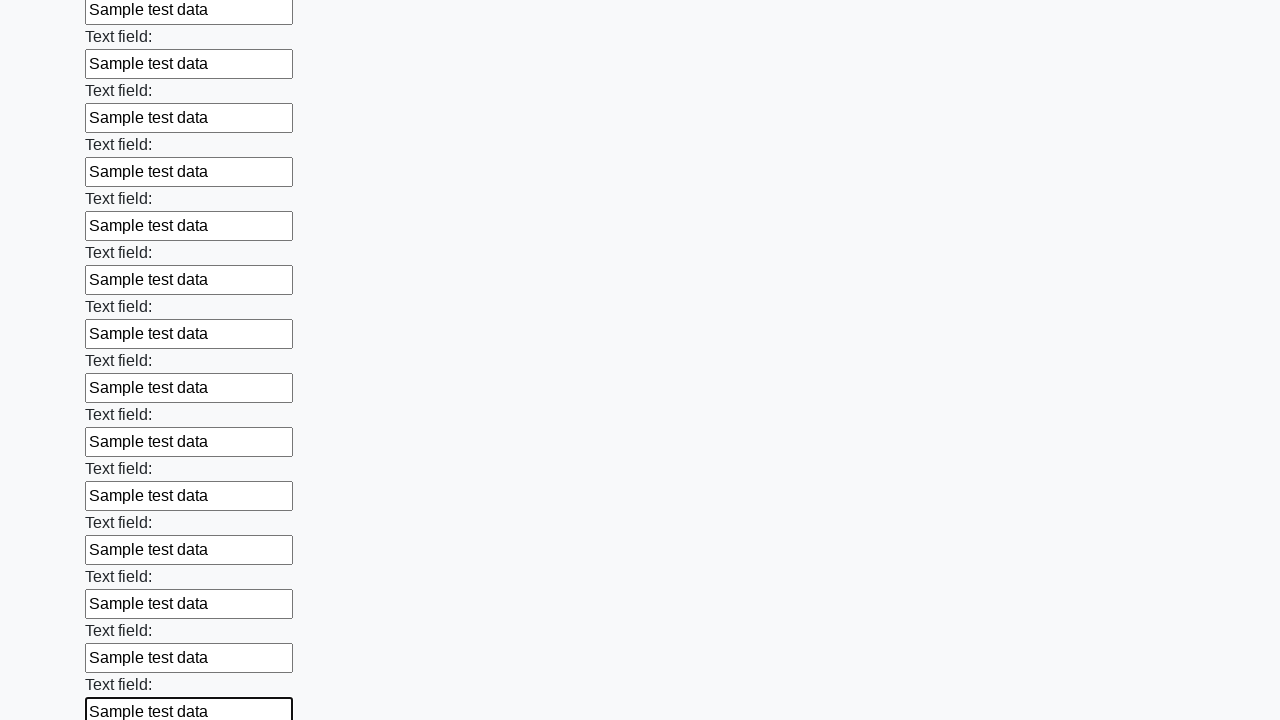

Filled an input field with 'Sample test data' on xpath=//div[@class="first_block"]/input >> nth=66
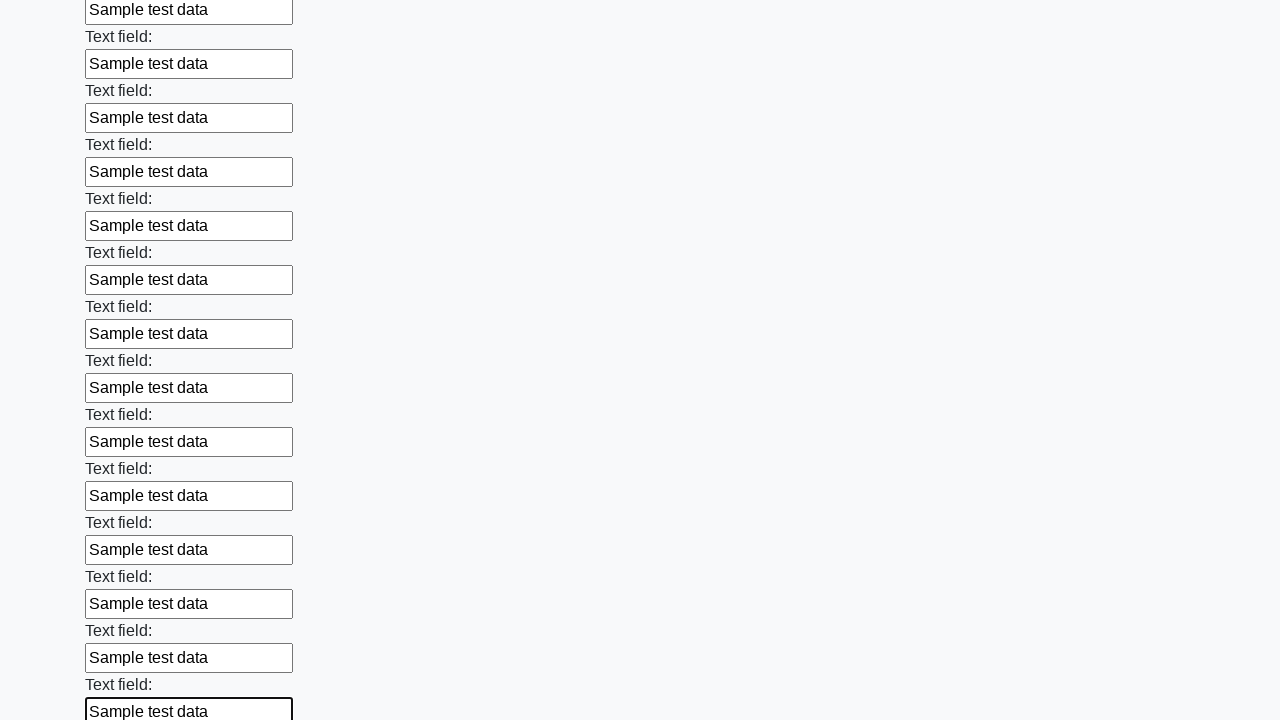

Filled an input field with 'Sample test data' on xpath=//div[@class="first_block"]/input >> nth=67
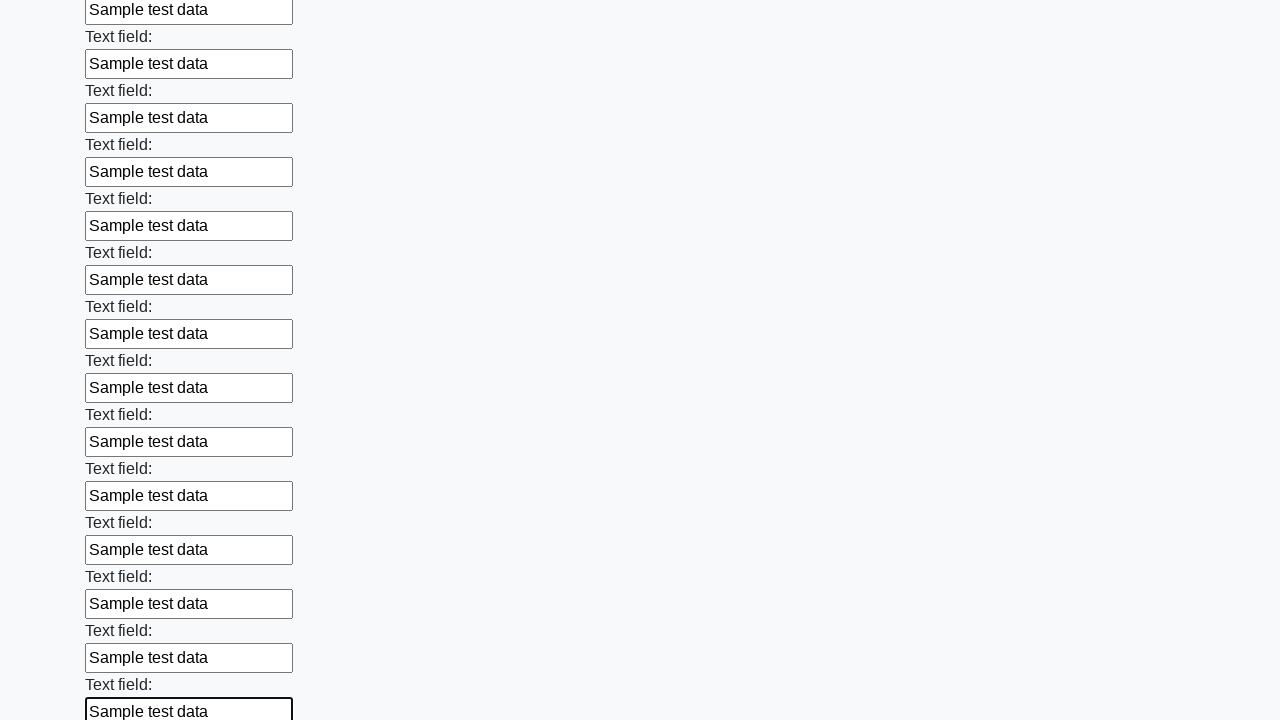

Filled an input field with 'Sample test data' on xpath=//div[@class="first_block"]/input >> nth=68
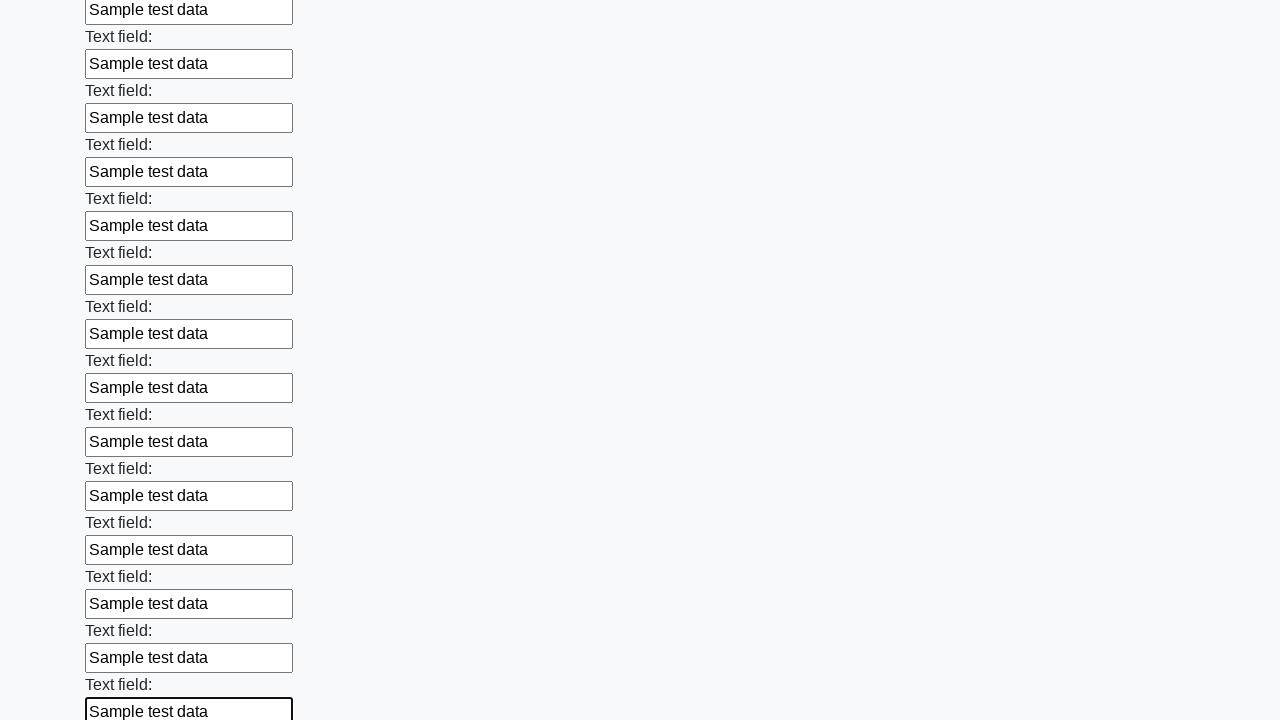

Filled an input field with 'Sample test data' on xpath=//div[@class="first_block"]/input >> nth=69
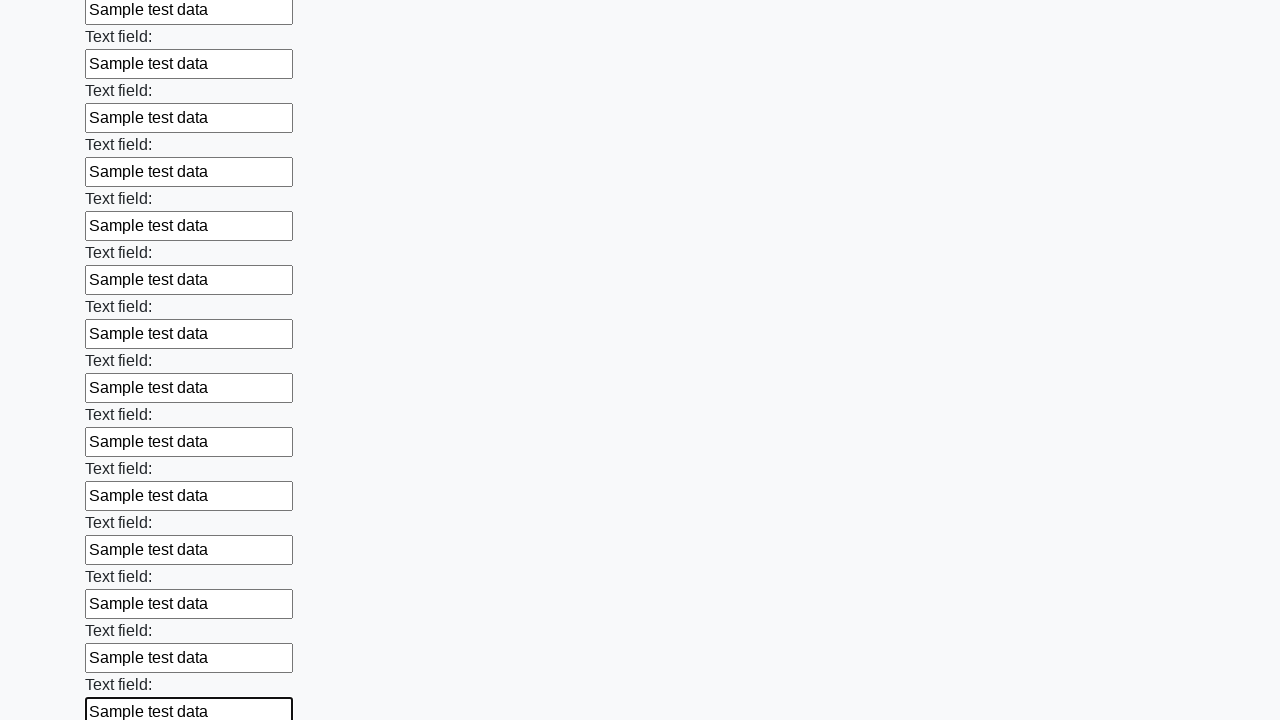

Filled an input field with 'Sample test data' on xpath=//div[@class="first_block"]/input >> nth=70
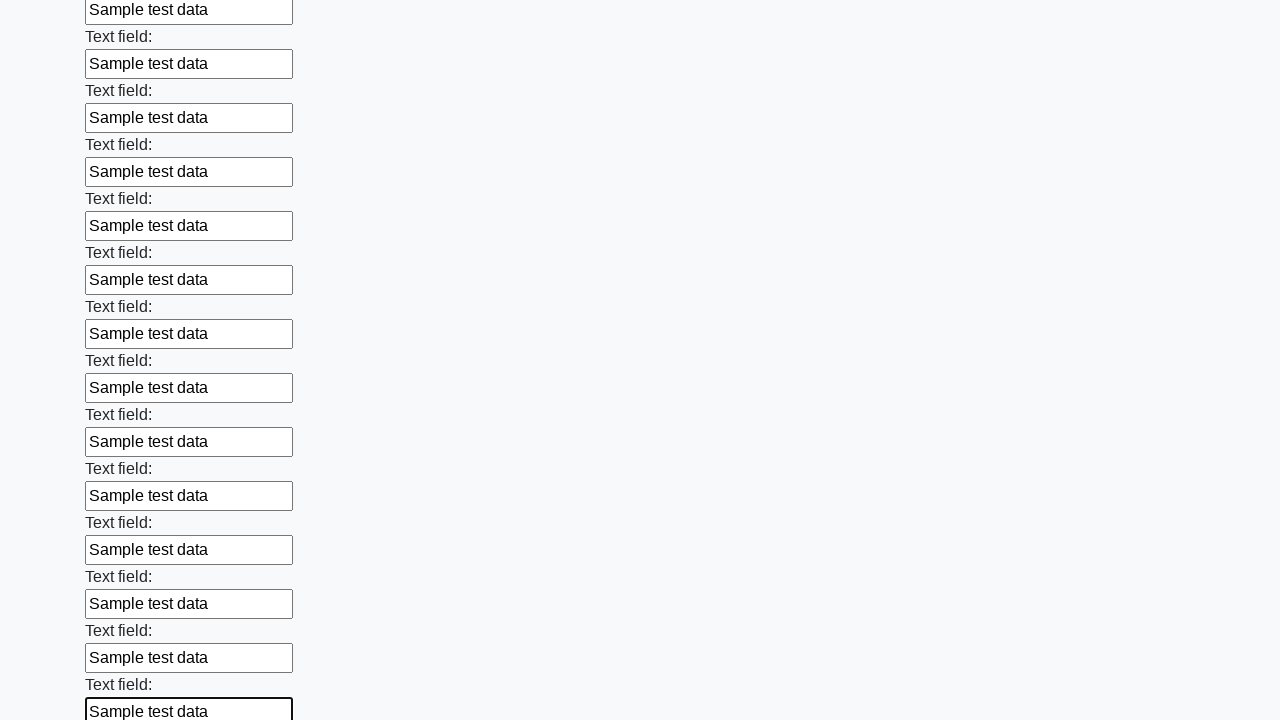

Filled an input field with 'Sample test data' on xpath=//div[@class="first_block"]/input >> nth=71
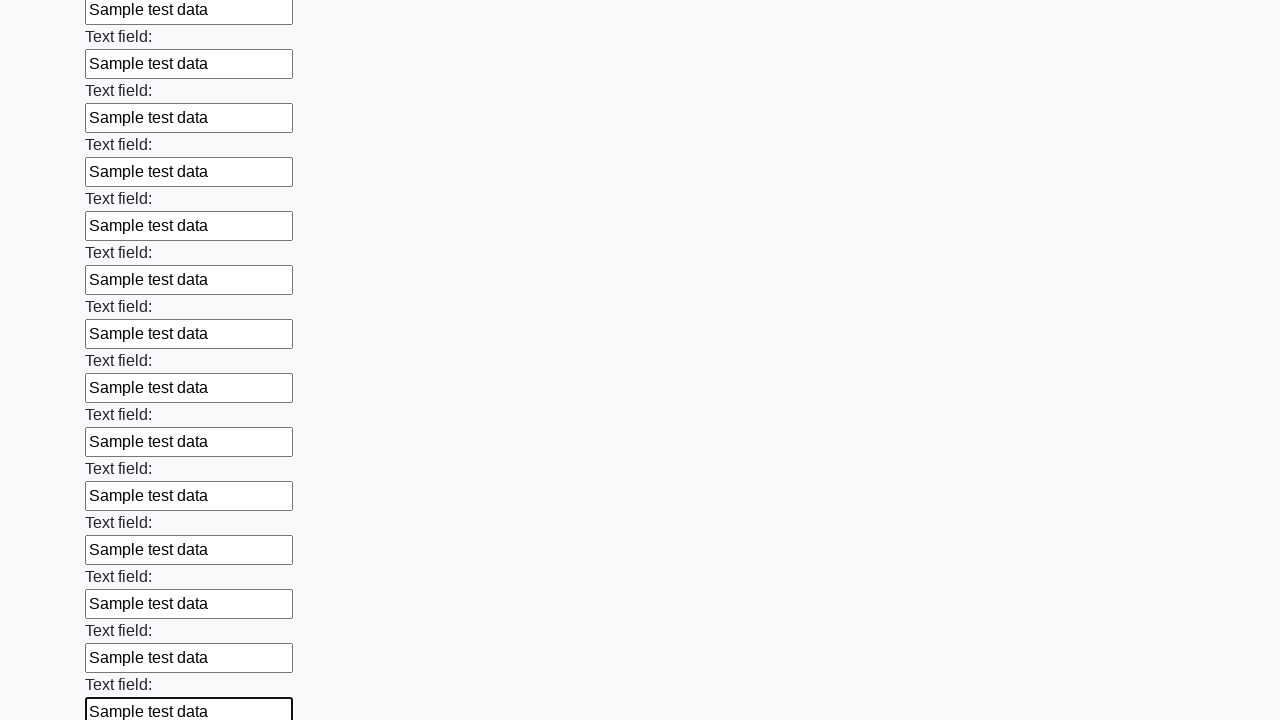

Filled an input field with 'Sample test data' on xpath=//div[@class="first_block"]/input >> nth=72
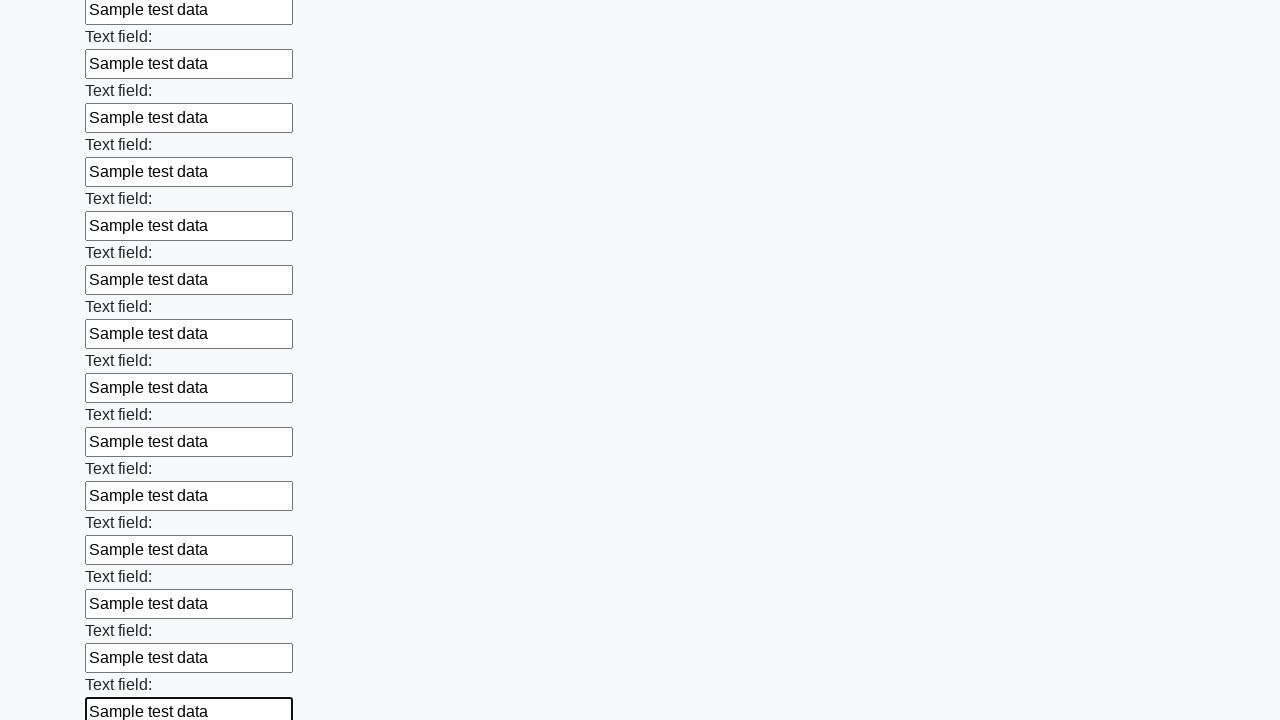

Filled an input field with 'Sample test data' on xpath=//div[@class="first_block"]/input >> nth=73
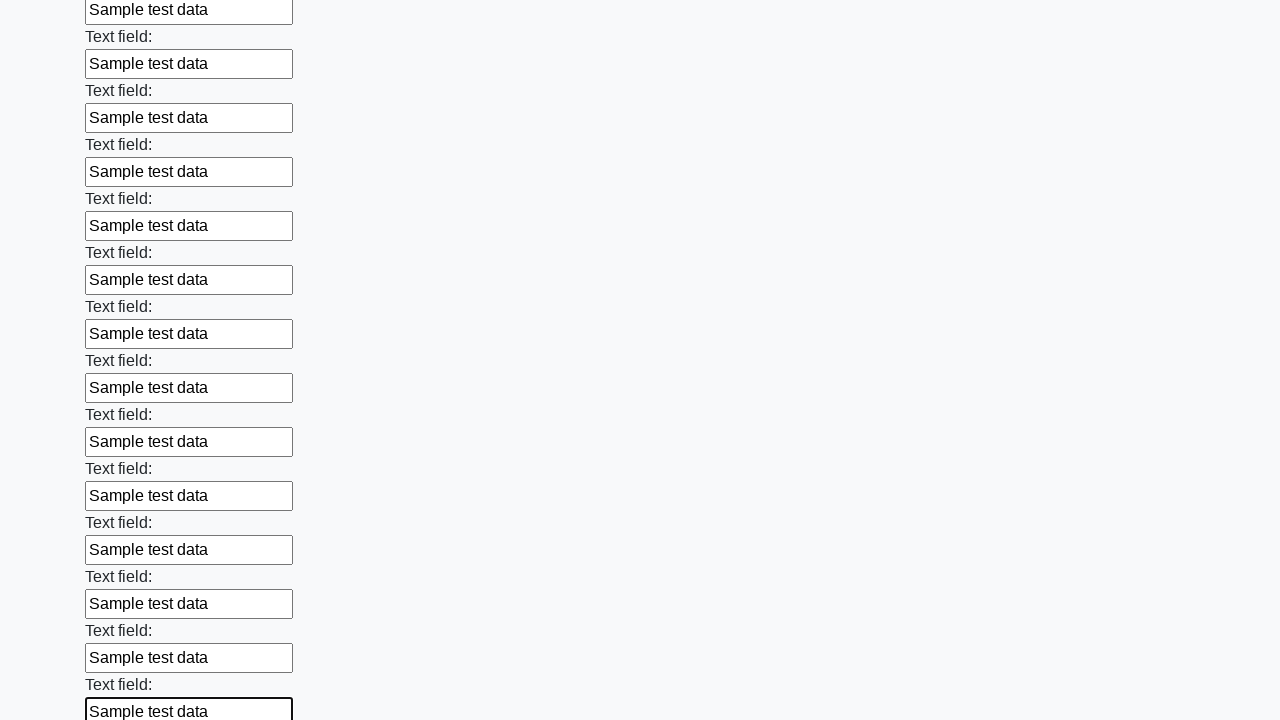

Filled an input field with 'Sample test data' on xpath=//div[@class="first_block"]/input >> nth=74
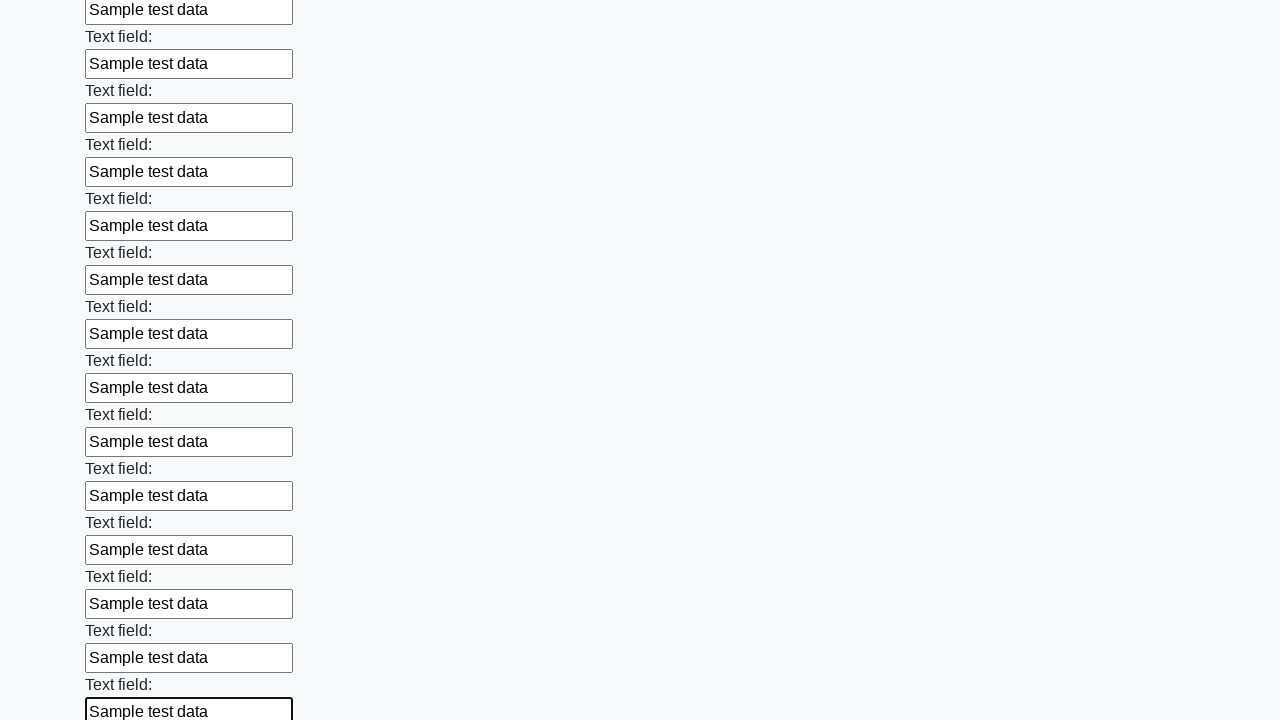

Filled an input field with 'Sample test data' on xpath=//div[@class="first_block"]/input >> nth=75
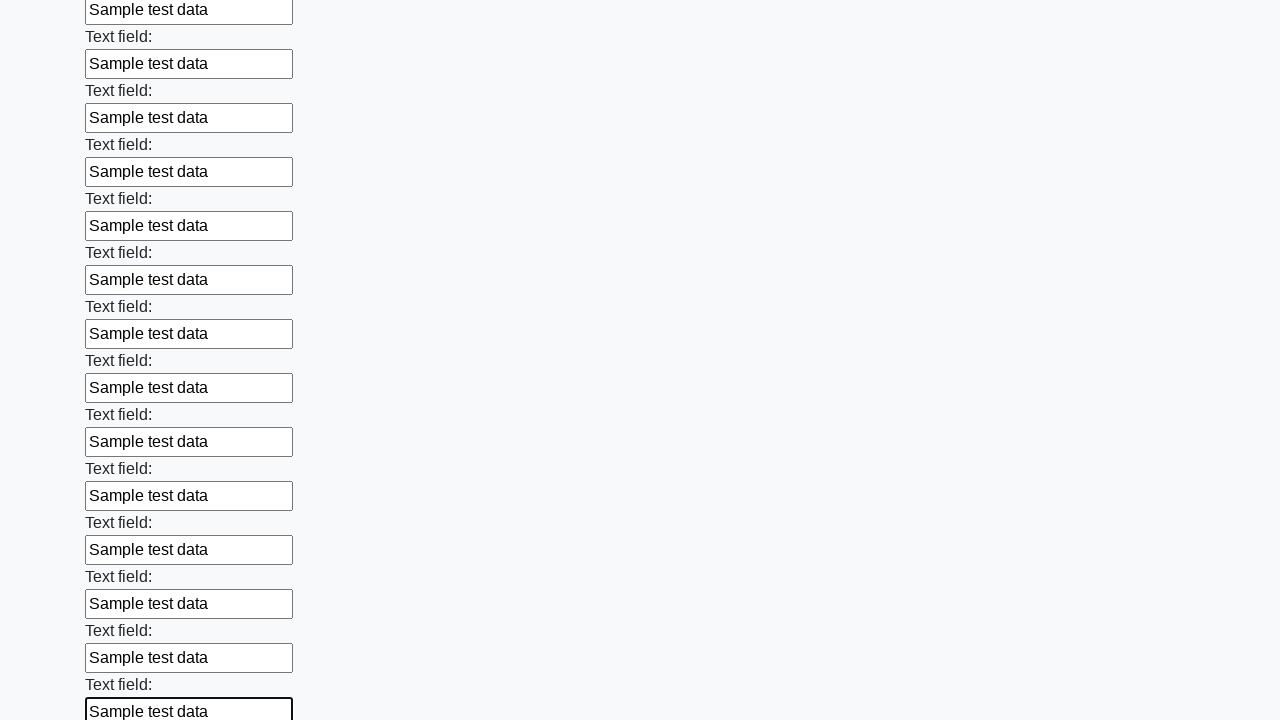

Filled an input field with 'Sample test data' on xpath=//div[@class="first_block"]/input >> nth=76
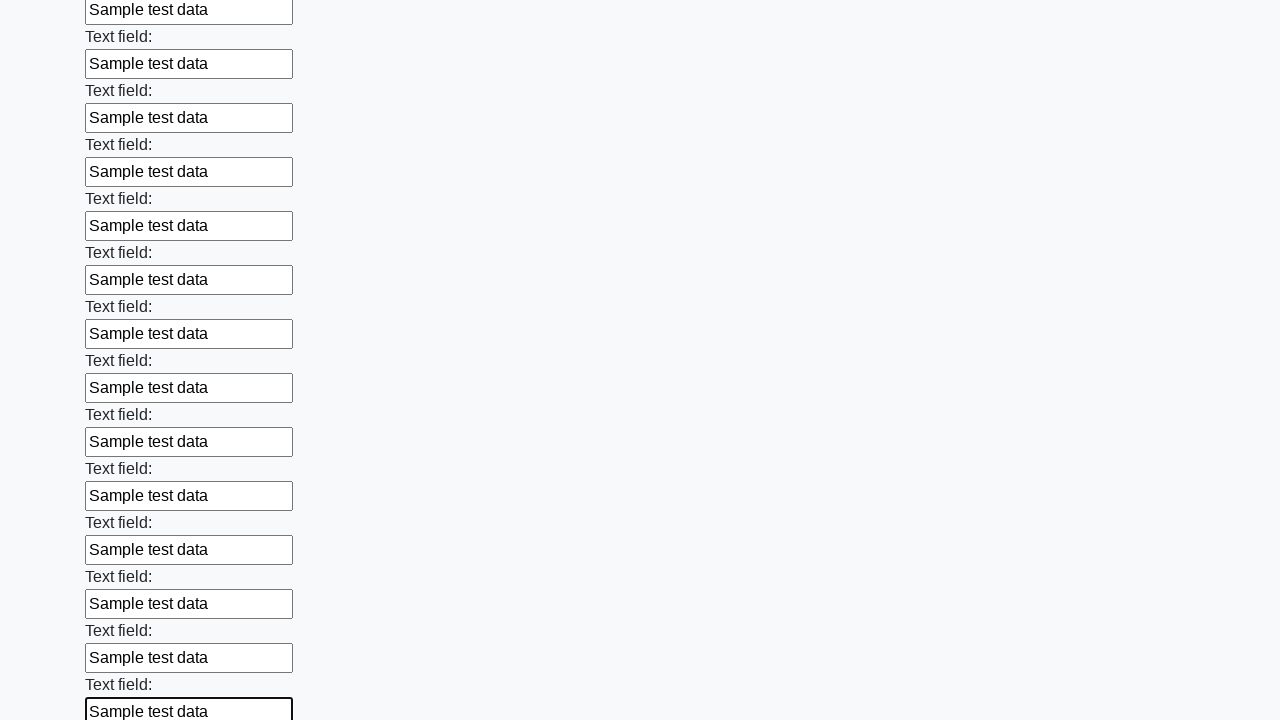

Filled an input field with 'Sample test data' on xpath=//div[@class="first_block"]/input >> nth=77
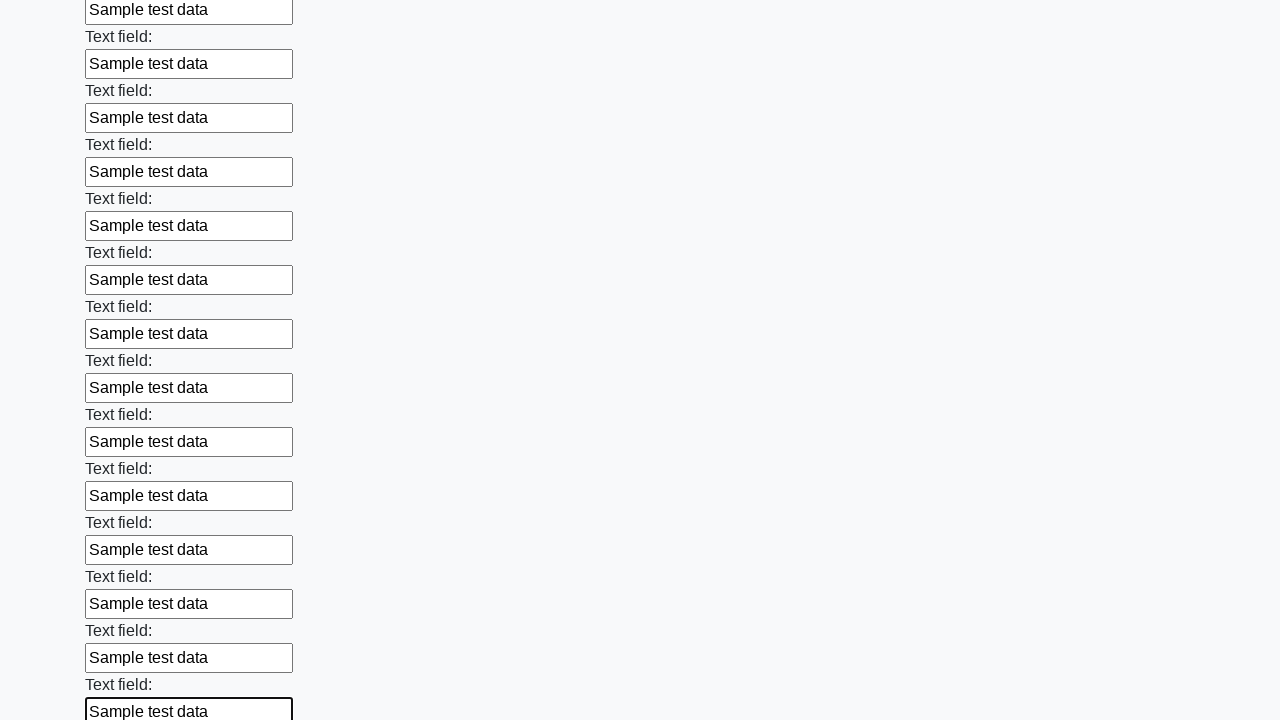

Filled an input field with 'Sample test data' on xpath=//div[@class="first_block"]/input >> nth=78
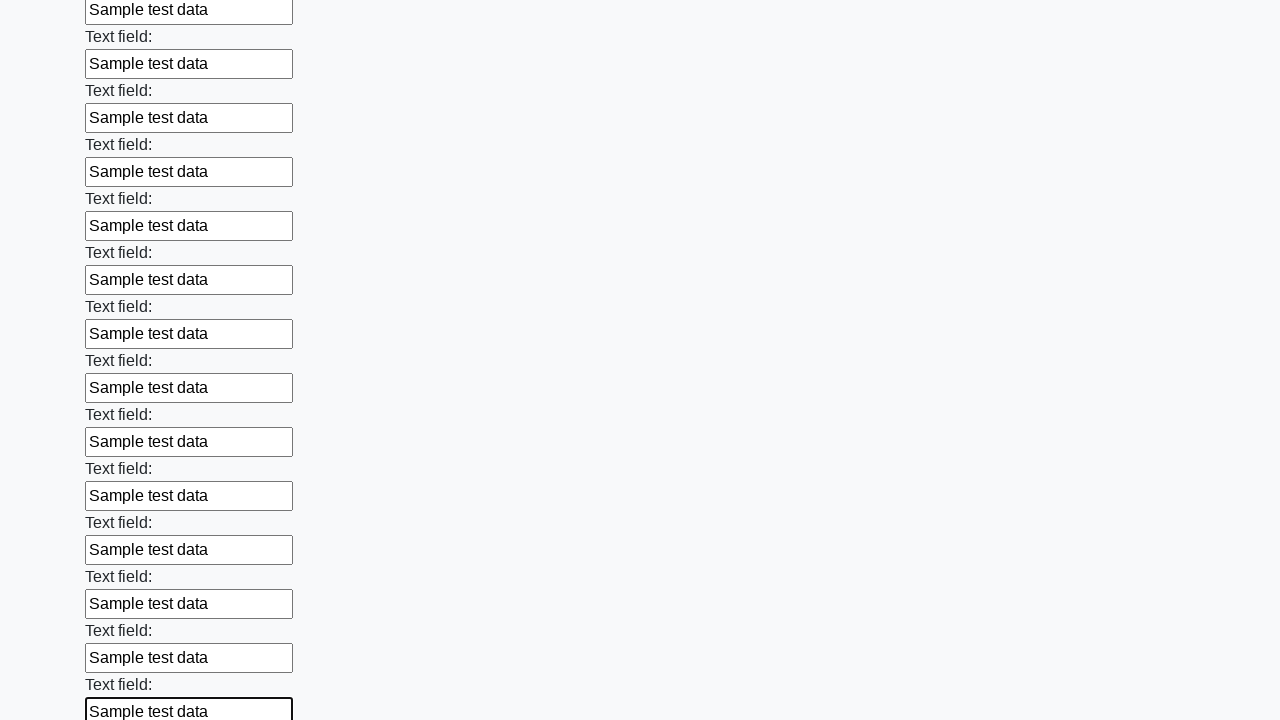

Filled an input field with 'Sample test data' on xpath=//div[@class="first_block"]/input >> nth=79
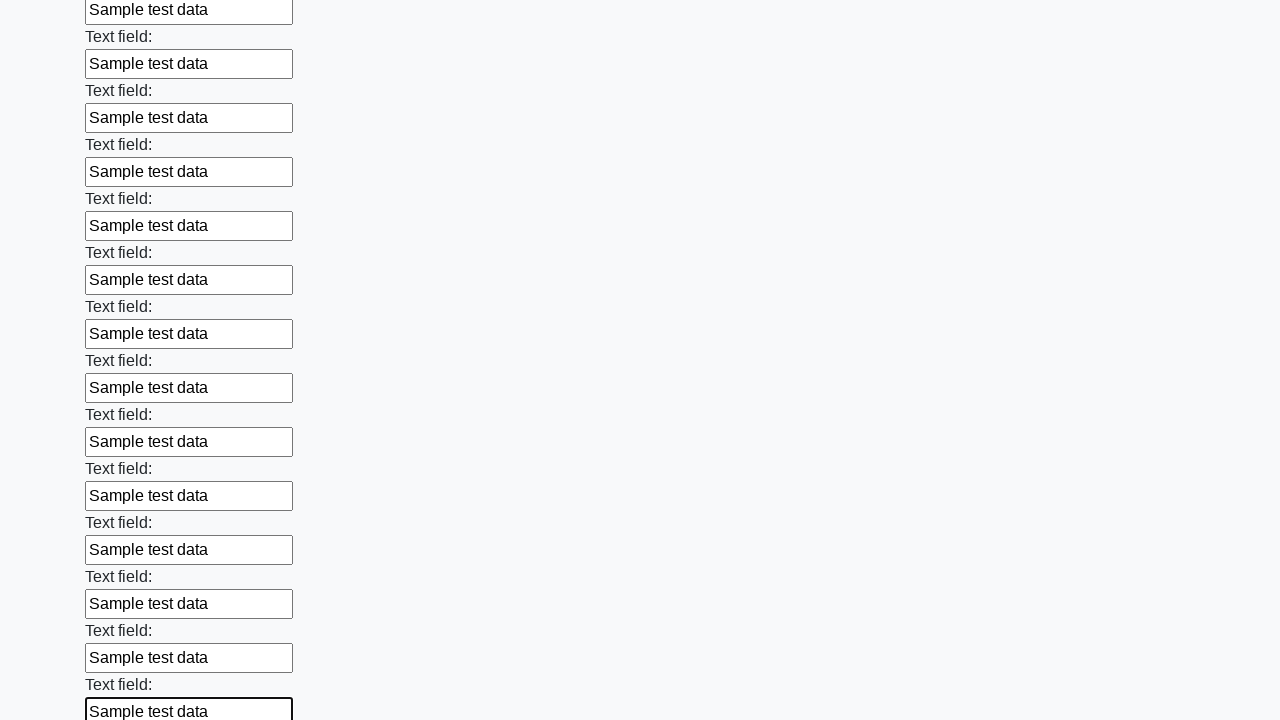

Filled an input field with 'Sample test data' on xpath=//div[@class="first_block"]/input >> nth=80
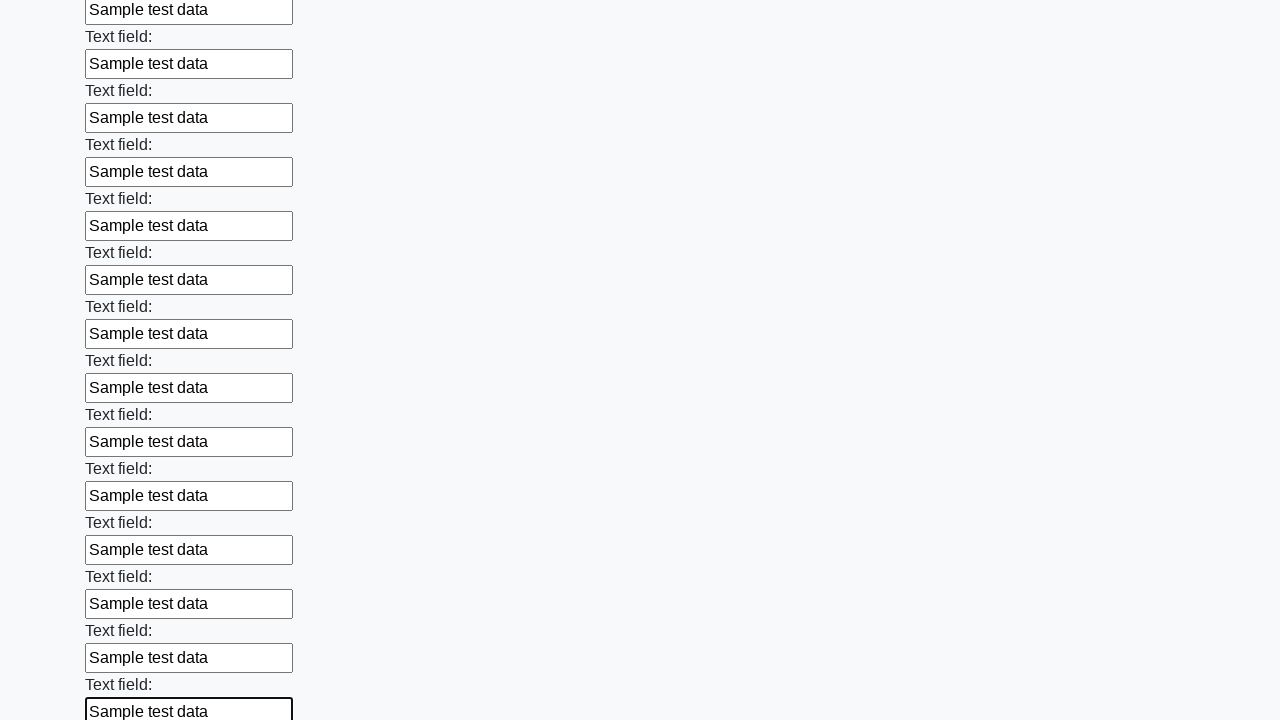

Filled an input field with 'Sample test data' on xpath=//div[@class="first_block"]/input >> nth=81
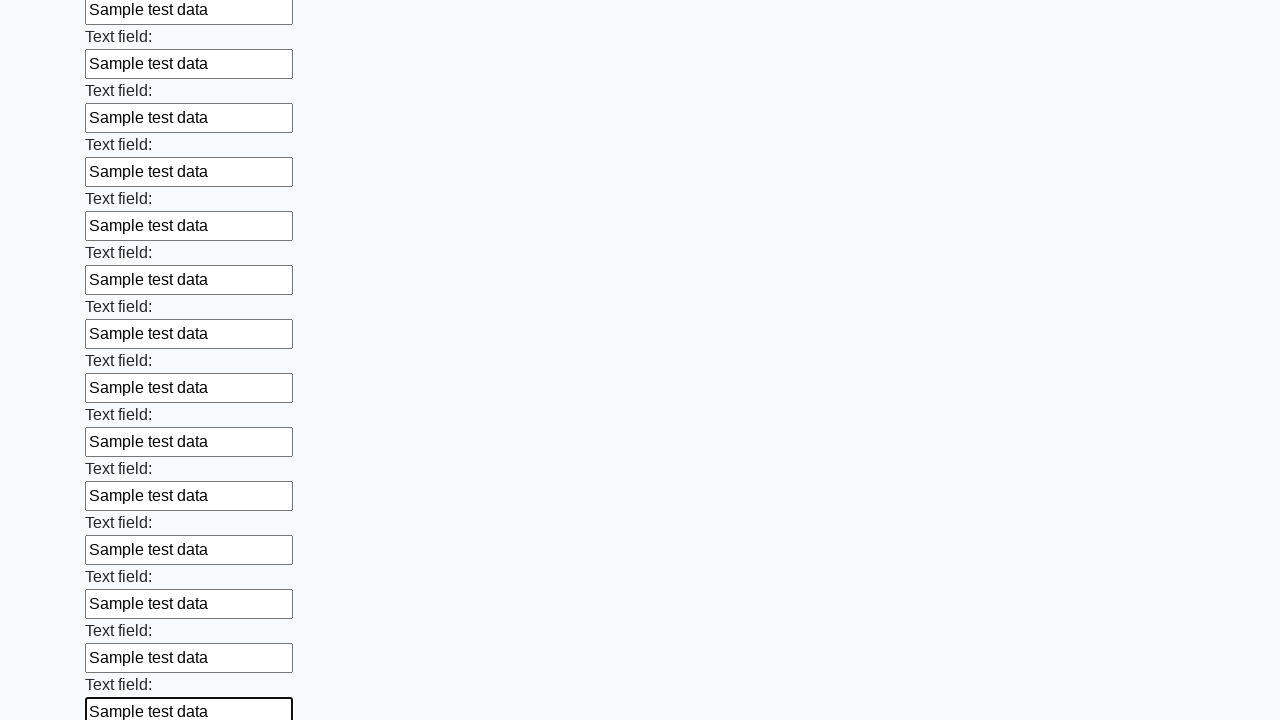

Filled an input field with 'Sample test data' on xpath=//div[@class="first_block"]/input >> nth=82
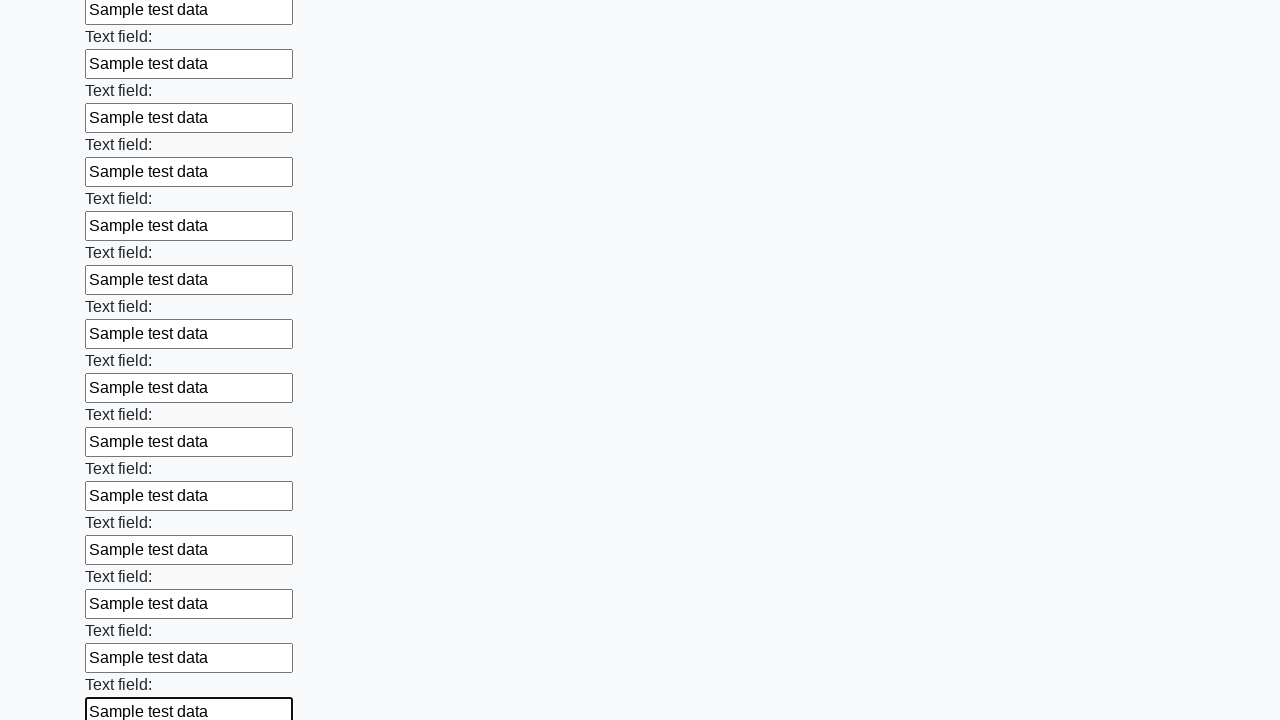

Filled an input field with 'Sample test data' on xpath=//div[@class="first_block"]/input >> nth=83
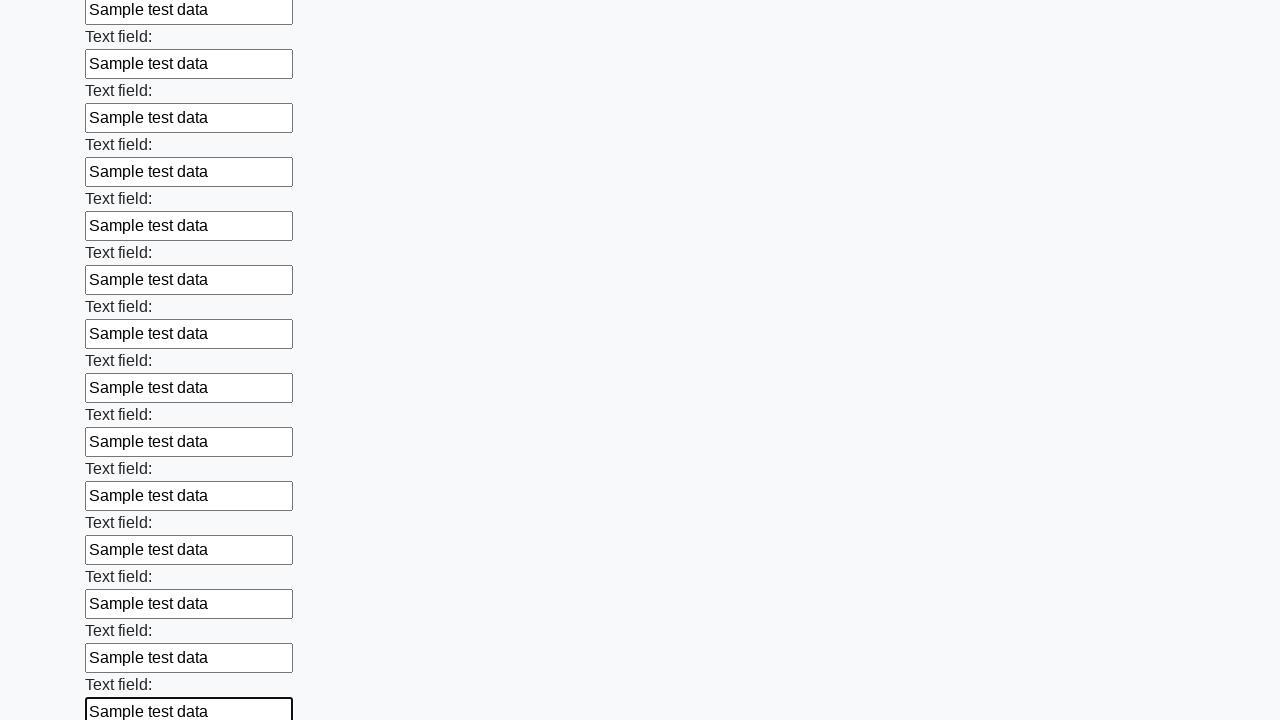

Filled an input field with 'Sample test data' on xpath=//div[@class="first_block"]/input >> nth=84
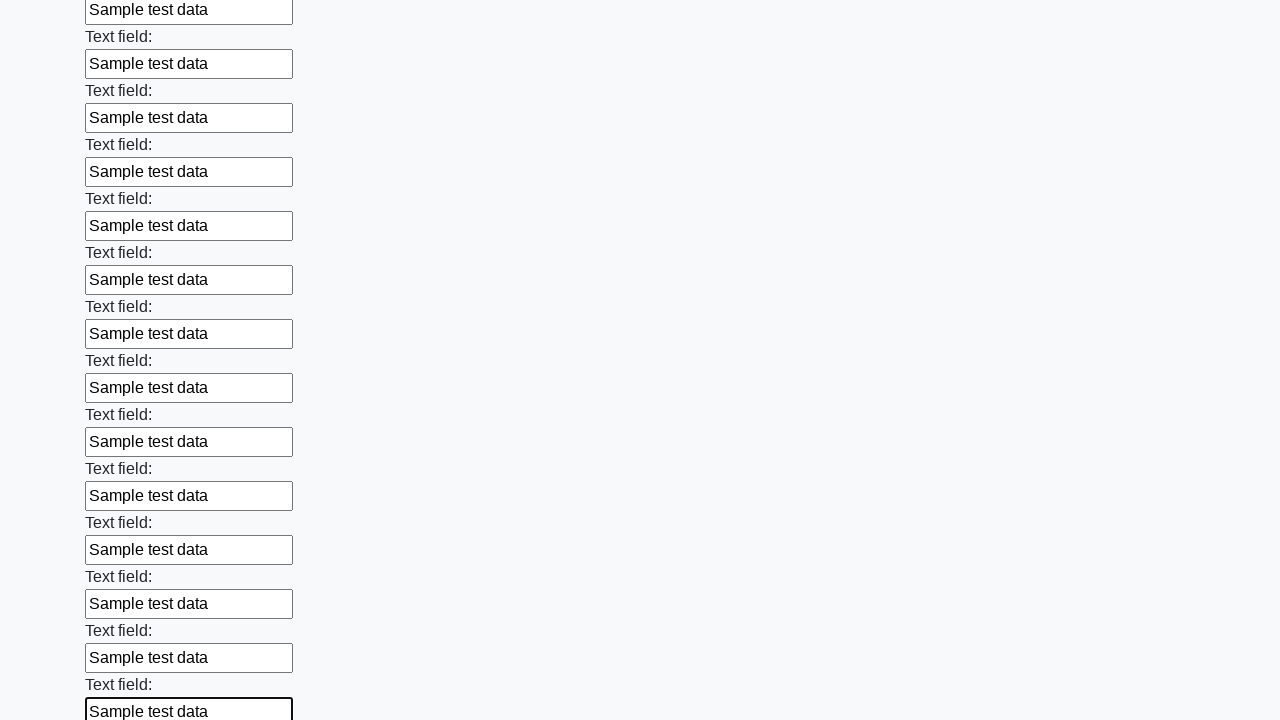

Filled an input field with 'Sample test data' on xpath=//div[@class="first_block"]/input >> nth=85
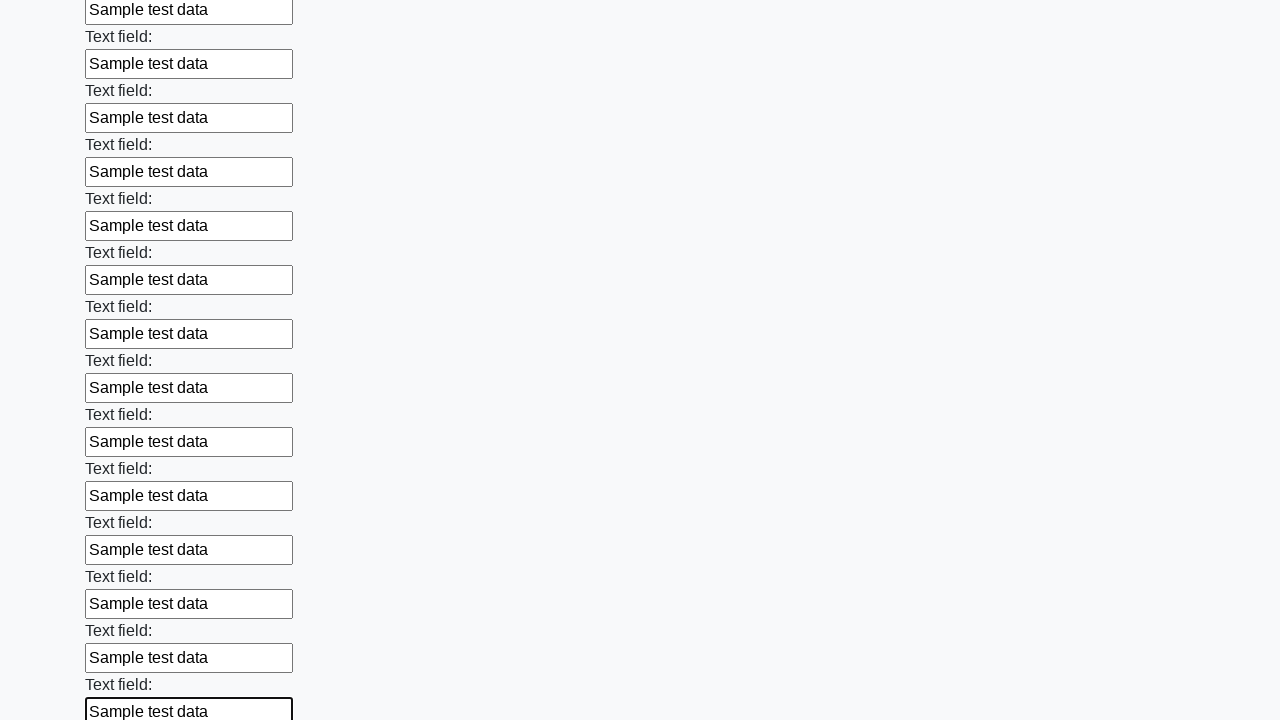

Filled an input field with 'Sample test data' on xpath=//div[@class="first_block"]/input >> nth=86
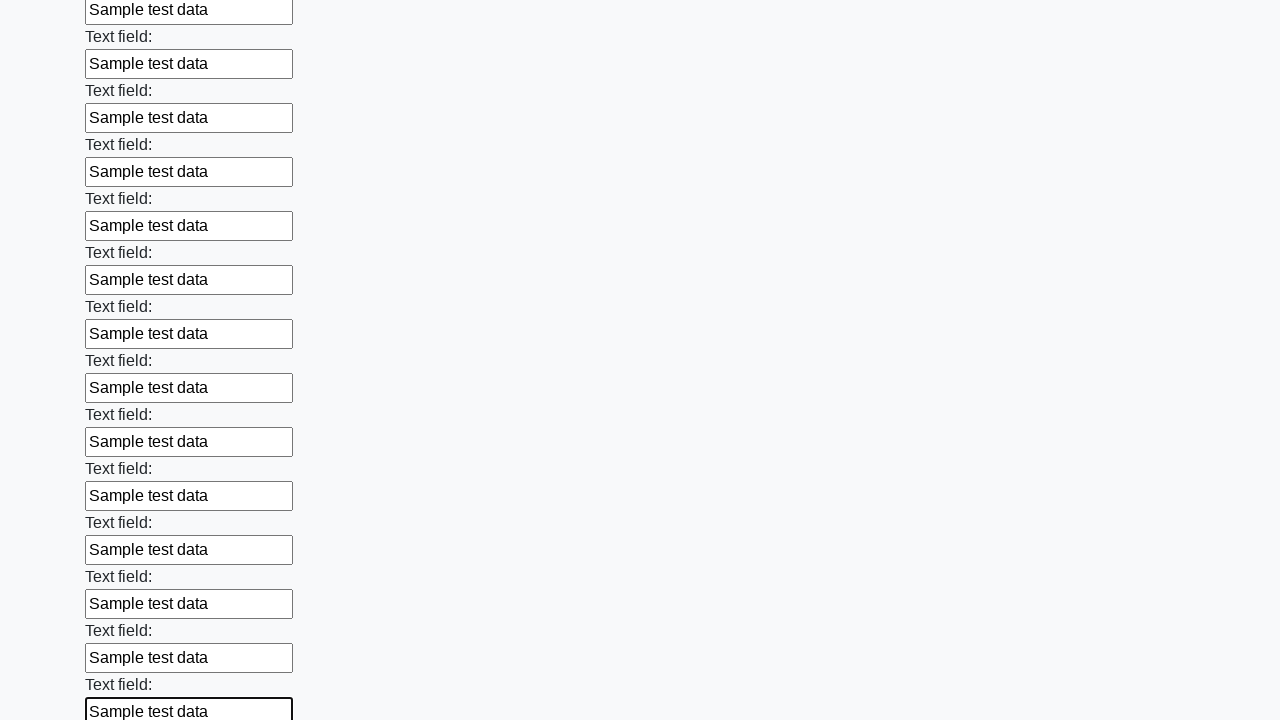

Filled an input field with 'Sample test data' on xpath=//div[@class="first_block"]/input >> nth=87
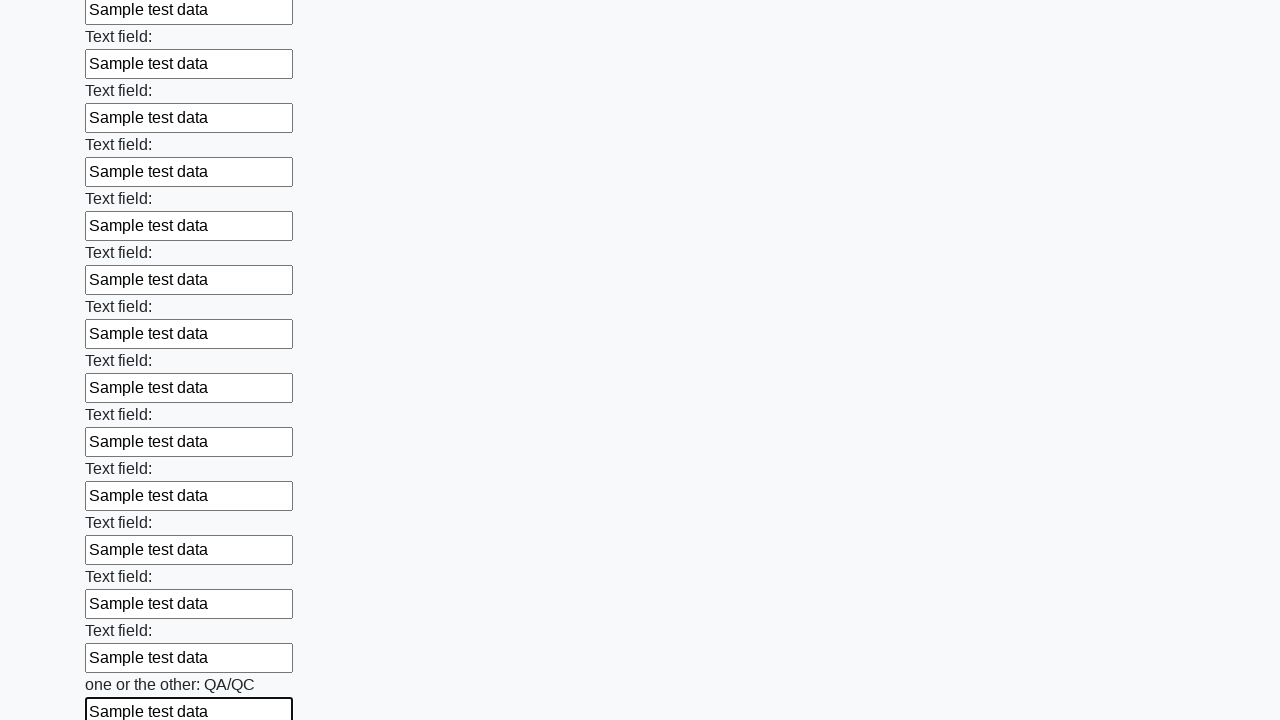

Filled an input field with 'Sample test data' on xpath=//div[@class="first_block"]/input >> nth=88
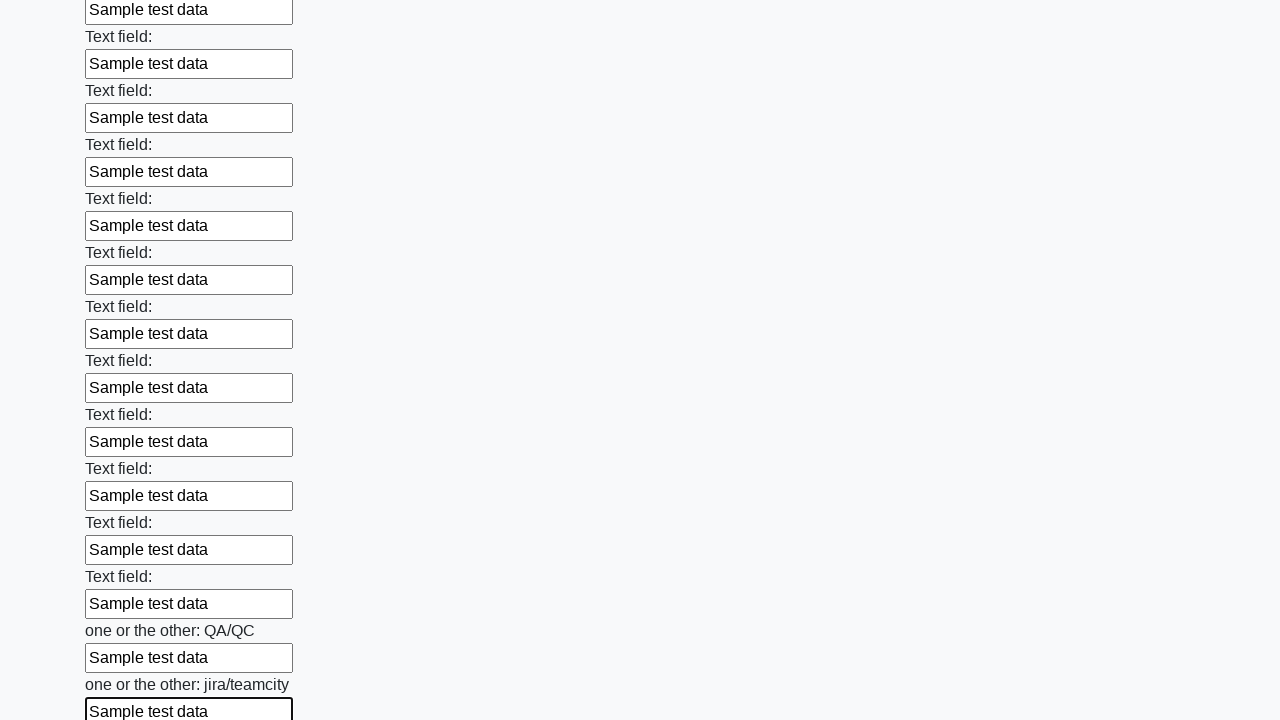

Filled an input field with 'Sample test data' on xpath=//div[@class="first_block"]/input >> nth=89
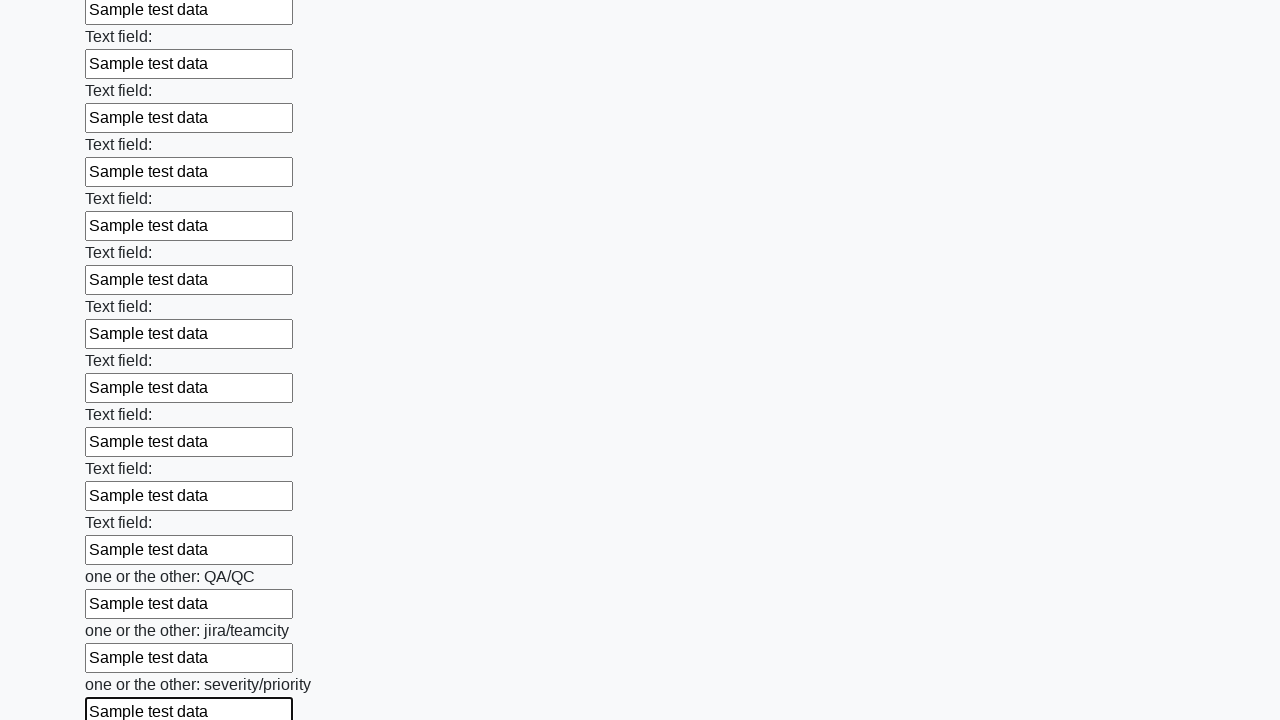

Filled an input field with 'Sample test data' on xpath=//div[@class="first_block"]/input >> nth=90
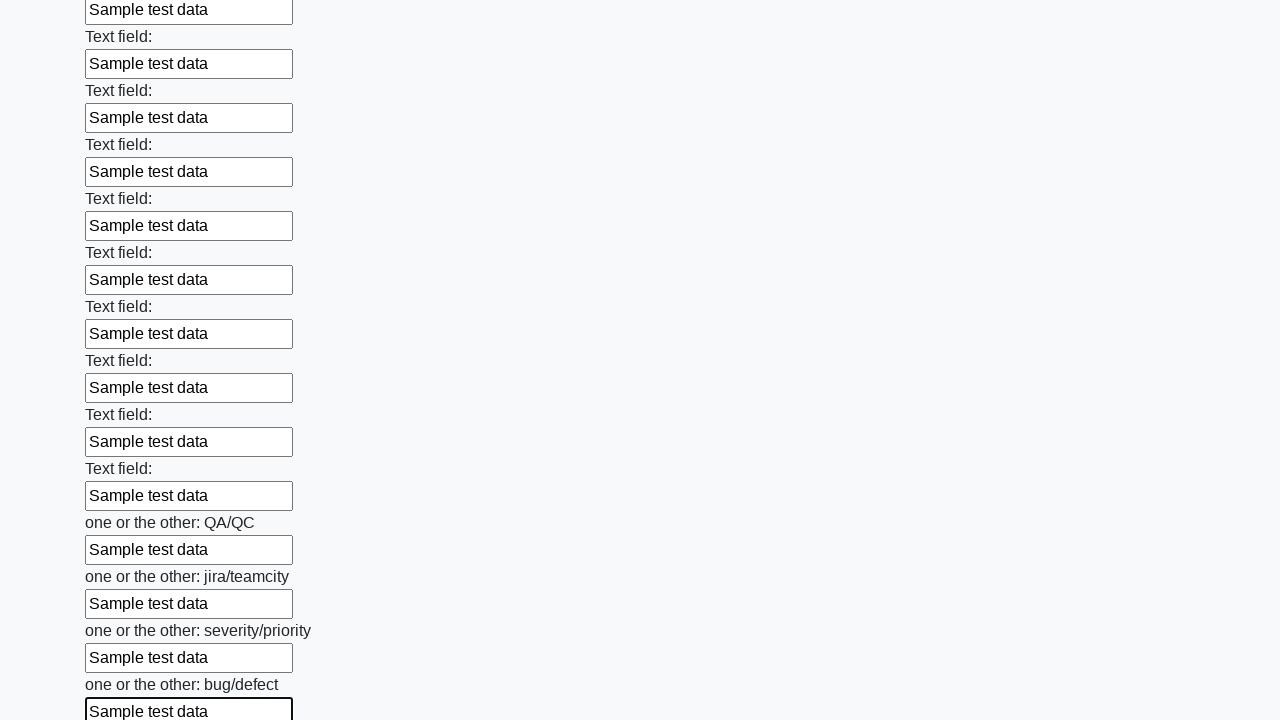

Filled an input field with 'Sample test data' on xpath=//div[@class="first_block"]/input >> nth=91
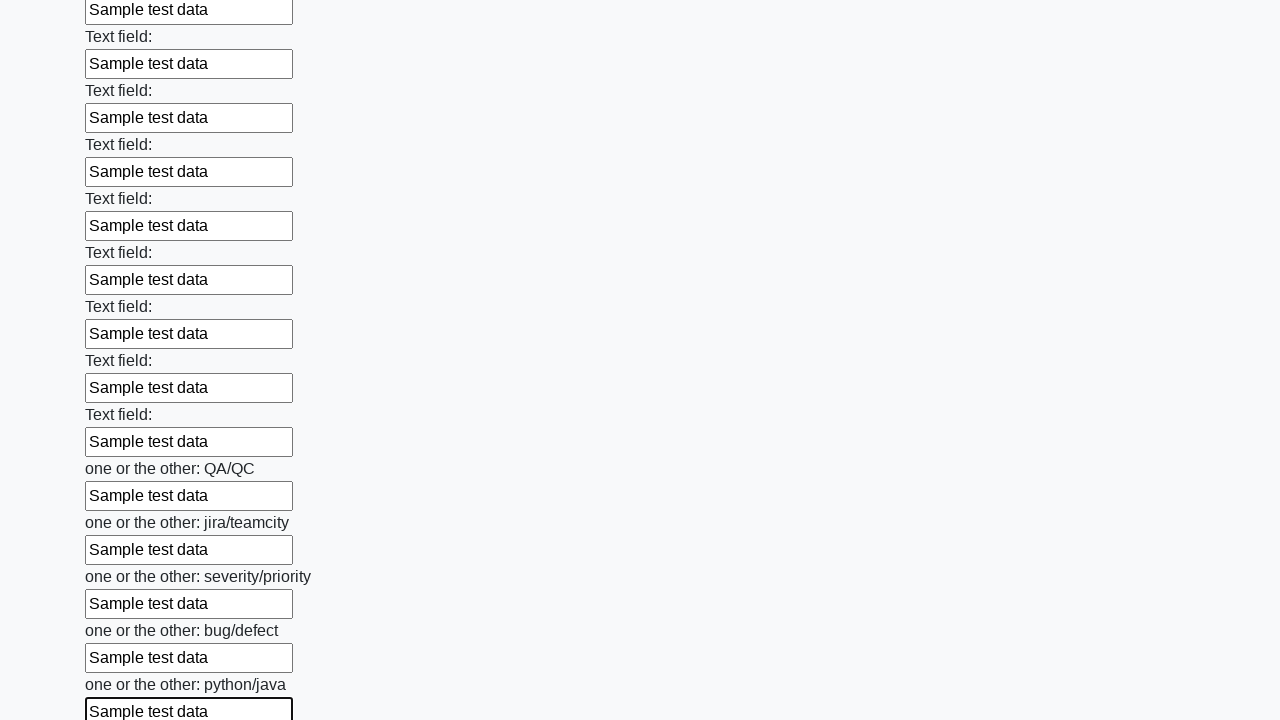

Filled an input field with 'Sample test data' on xpath=//div[@class="first_block"]/input >> nth=92
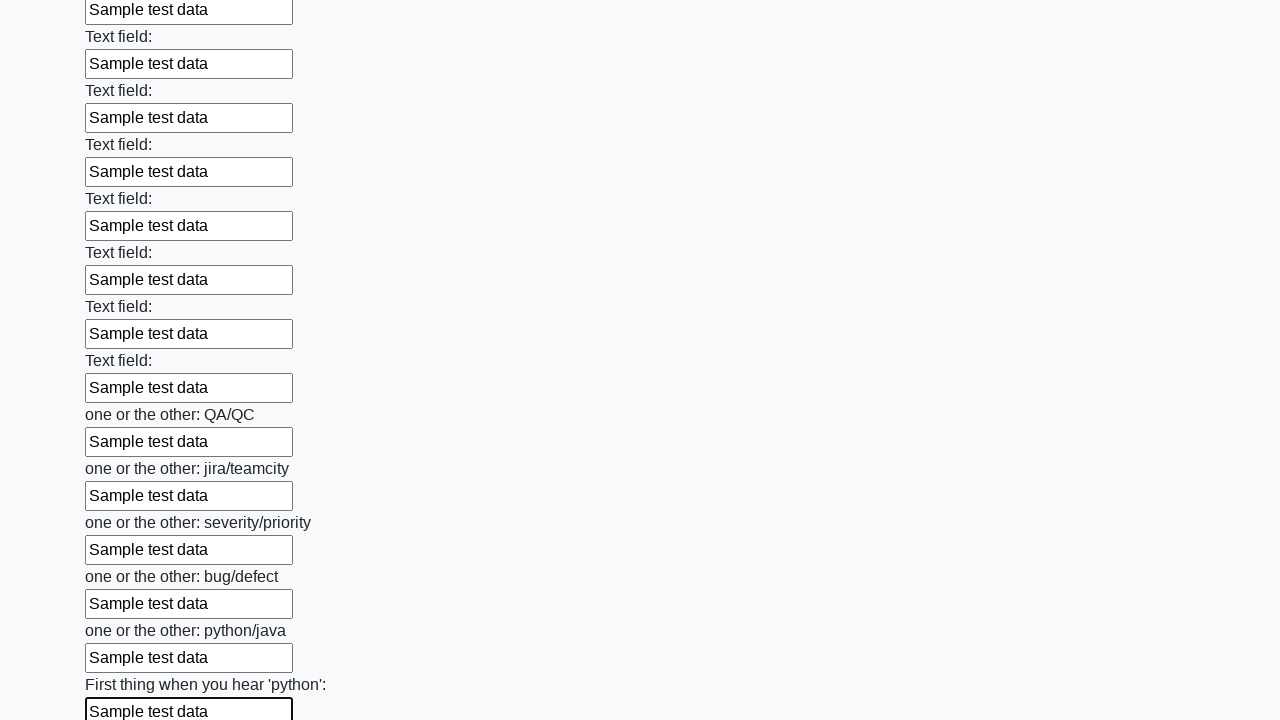

Filled an input field with 'Sample test data' on xpath=//div[@class="first_block"]/input >> nth=93
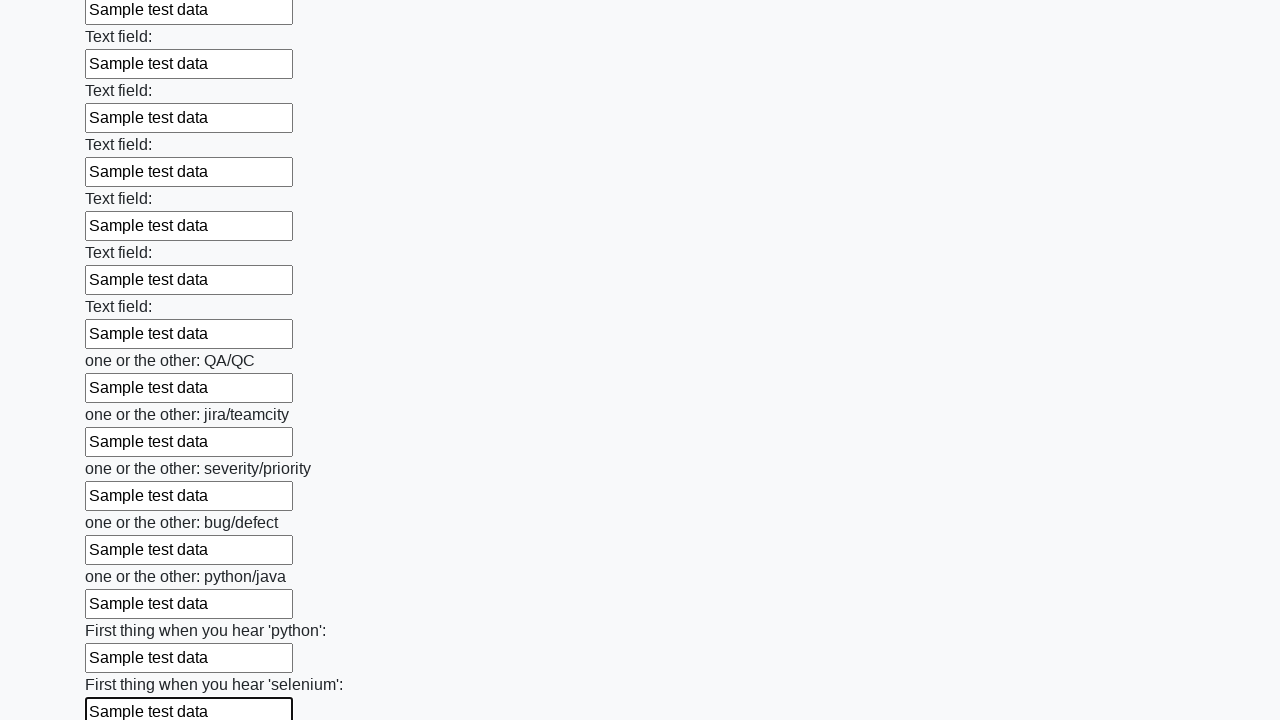

Filled an input field with 'Sample test data' on xpath=//div[@class="first_block"]/input >> nth=94
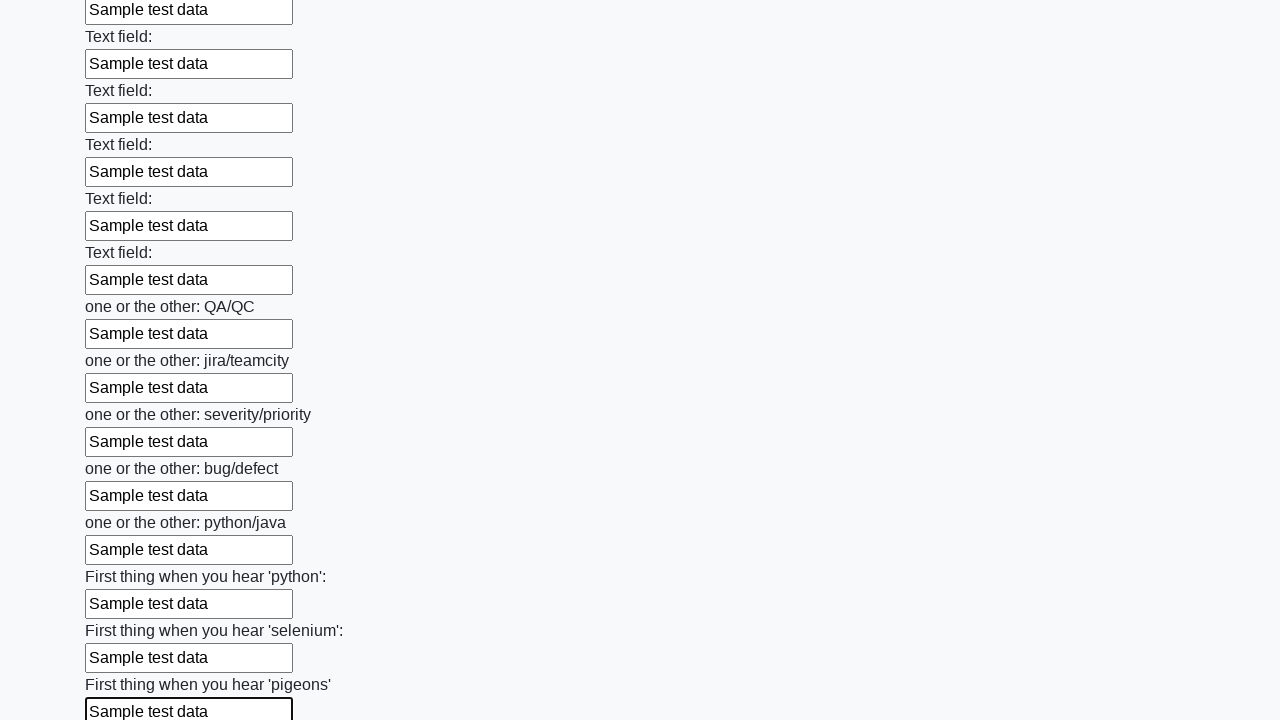

Filled an input field with 'Sample test data' on xpath=//div[@class="first_block"]/input >> nth=95
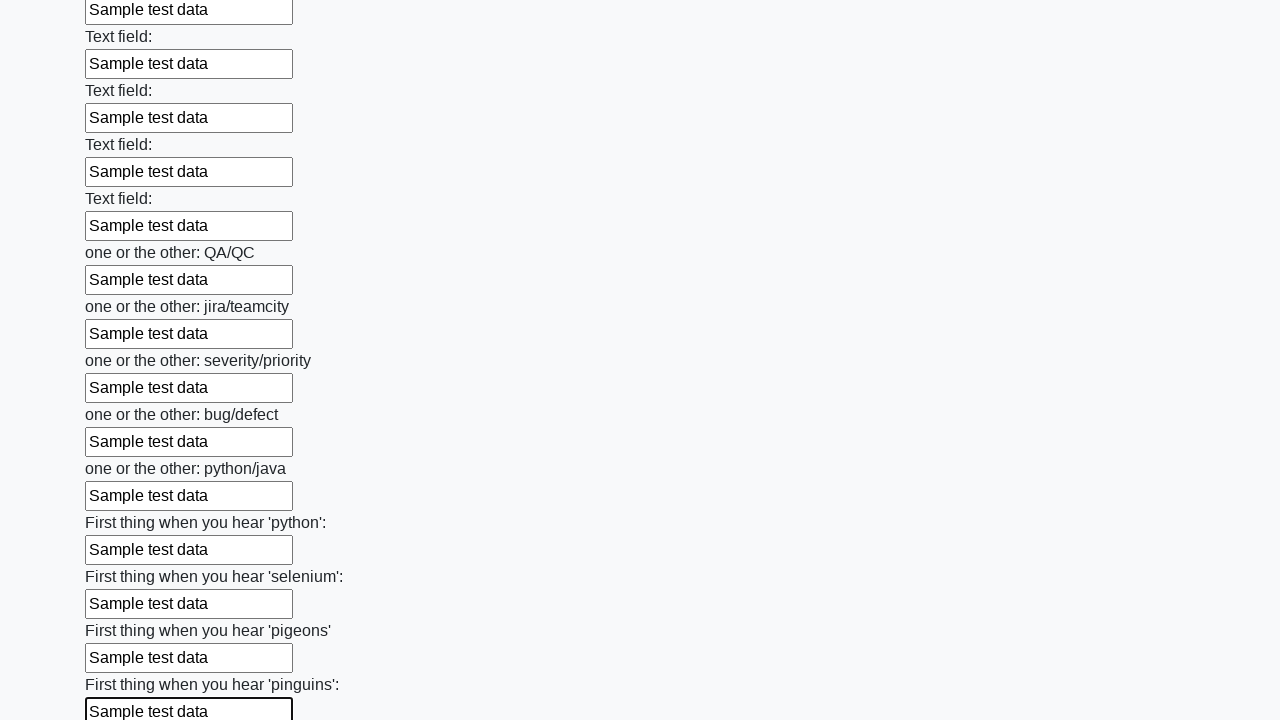

Filled an input field with 'Sample test data' on xpath=//div[@class="first_block"]/input >> nth=96
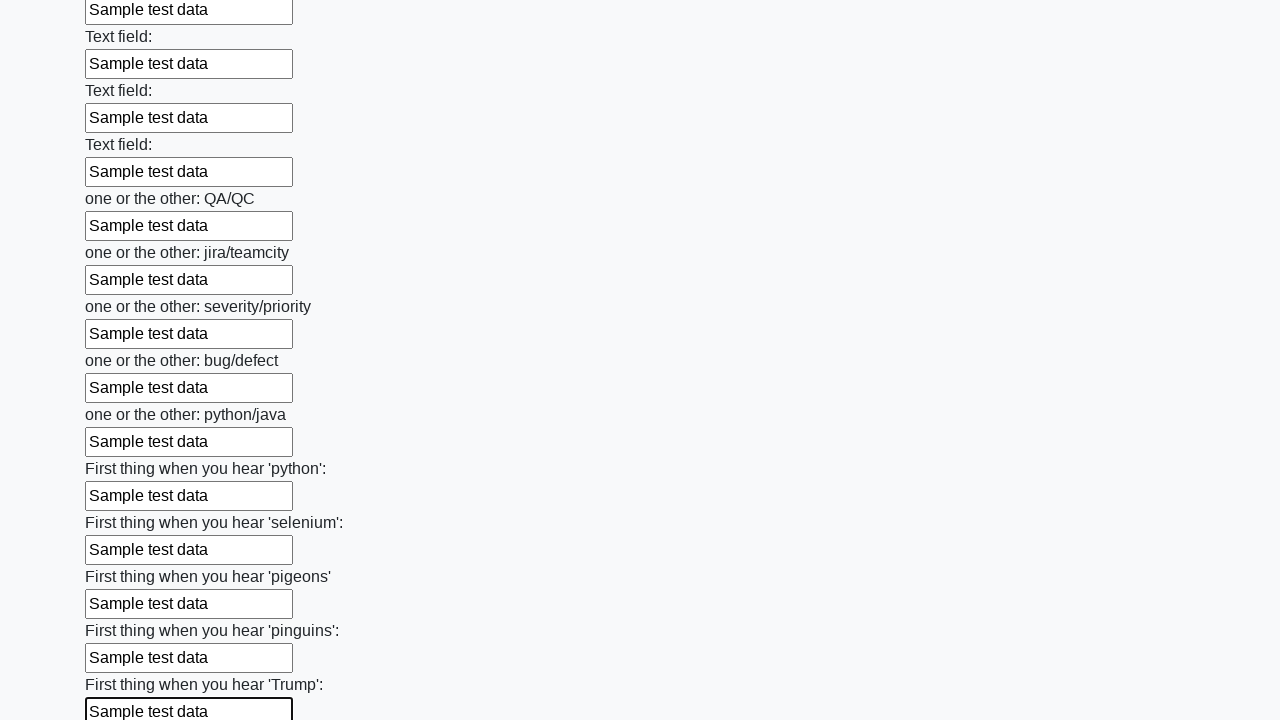

Filled an input field with 'Sample test data' on xpath=//div[@class="first_block"]/input >> nth=97
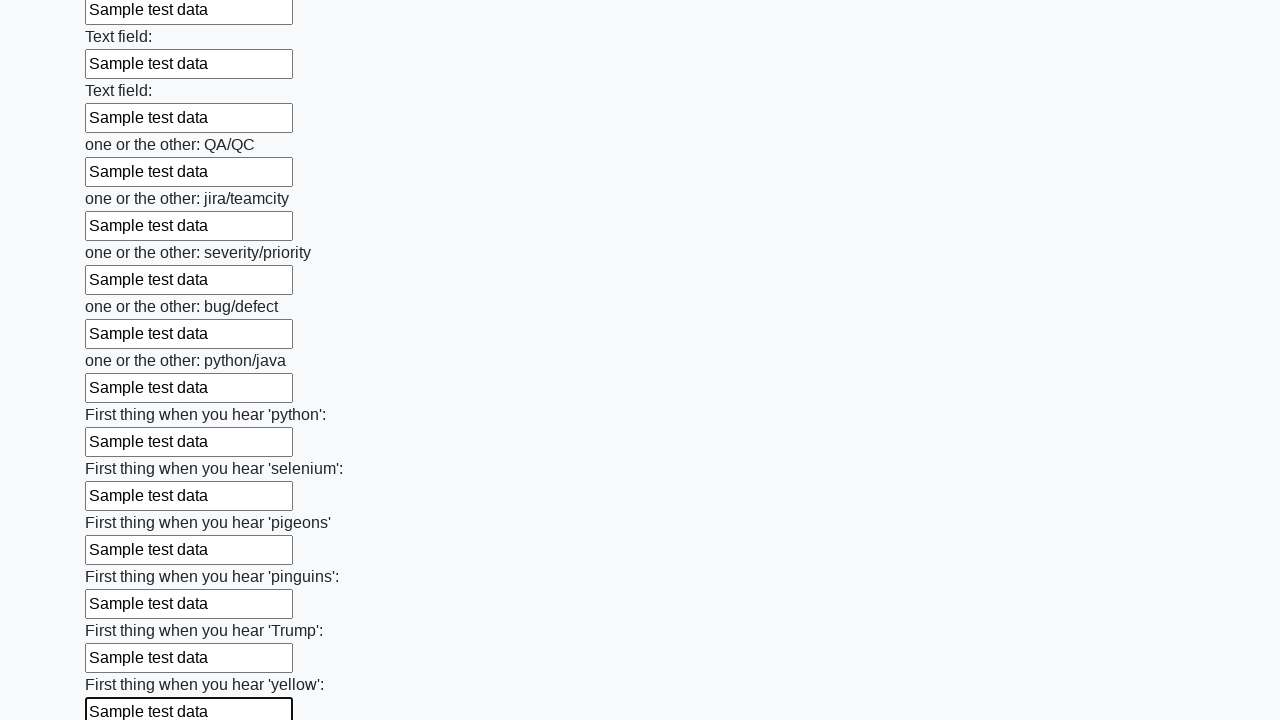

Filled an input field with 'Sample test data' on xpath=//div[@class="first_block"]/input >> nth=98
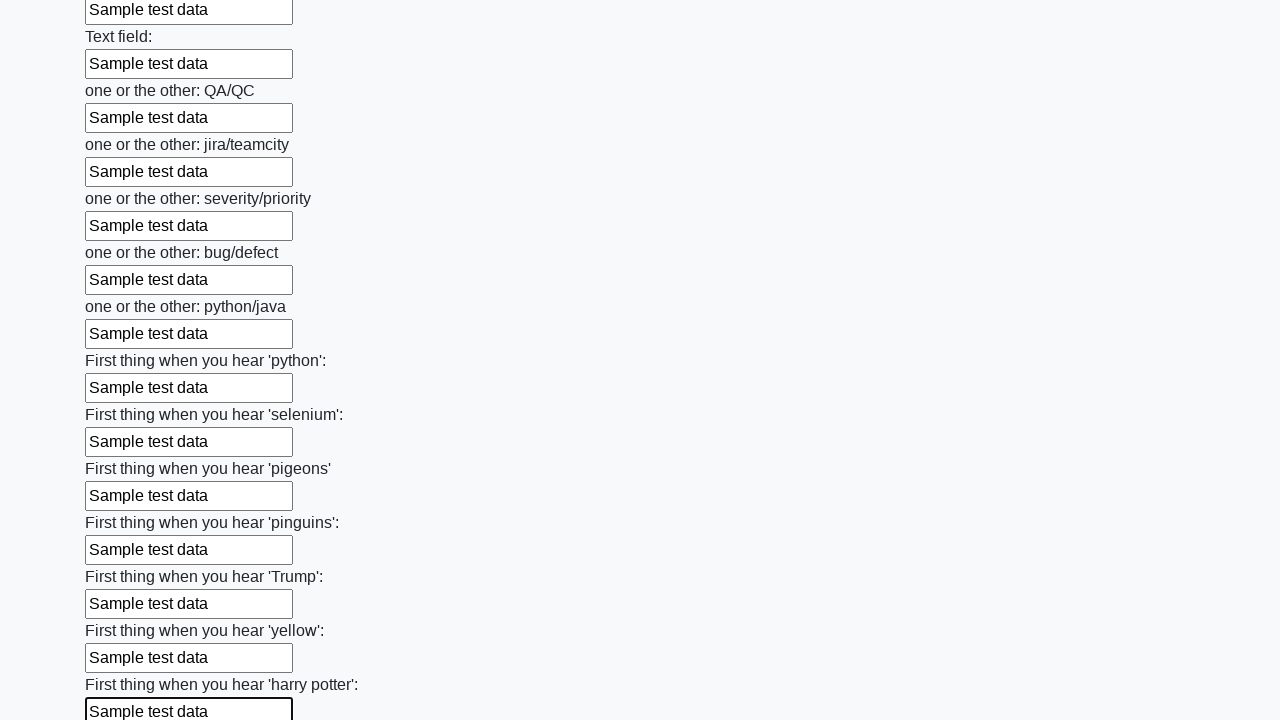

Filled an input field with 'Sample test data' on xpath=//div[@class="first_block"]/input >> nth=99
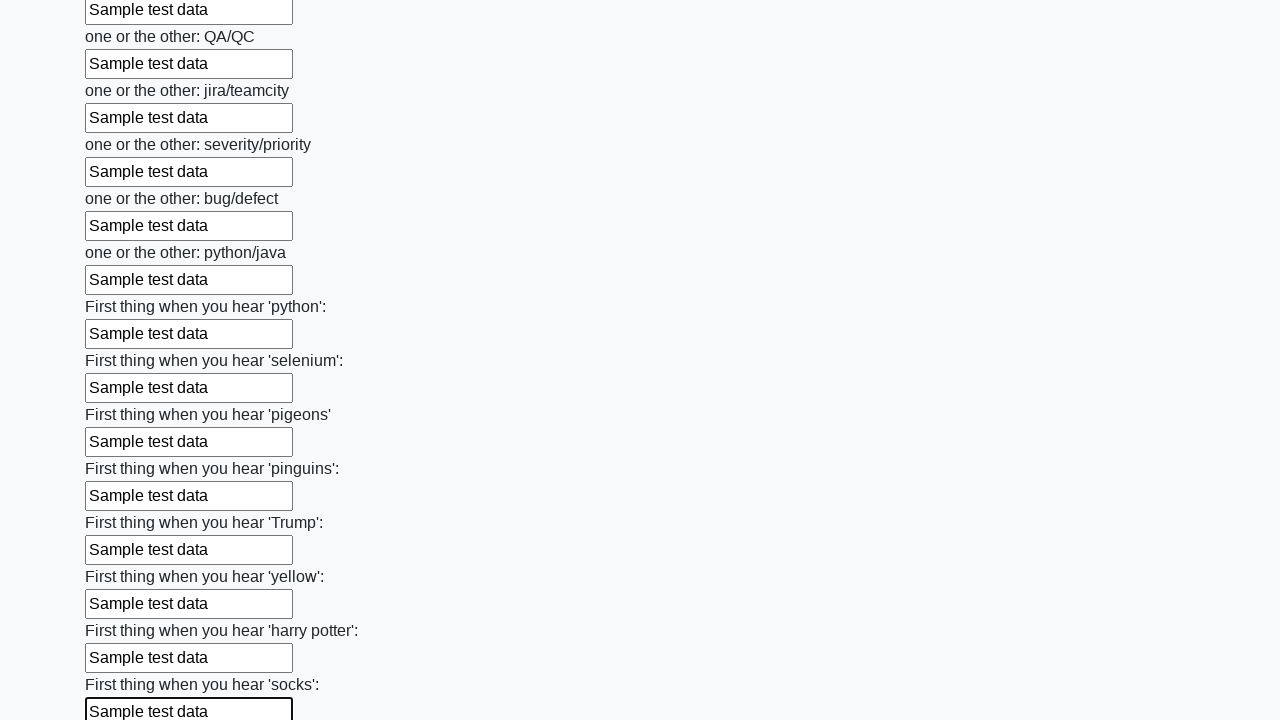

Clicked the form submit button at (123, 611) on button[type="submit"]
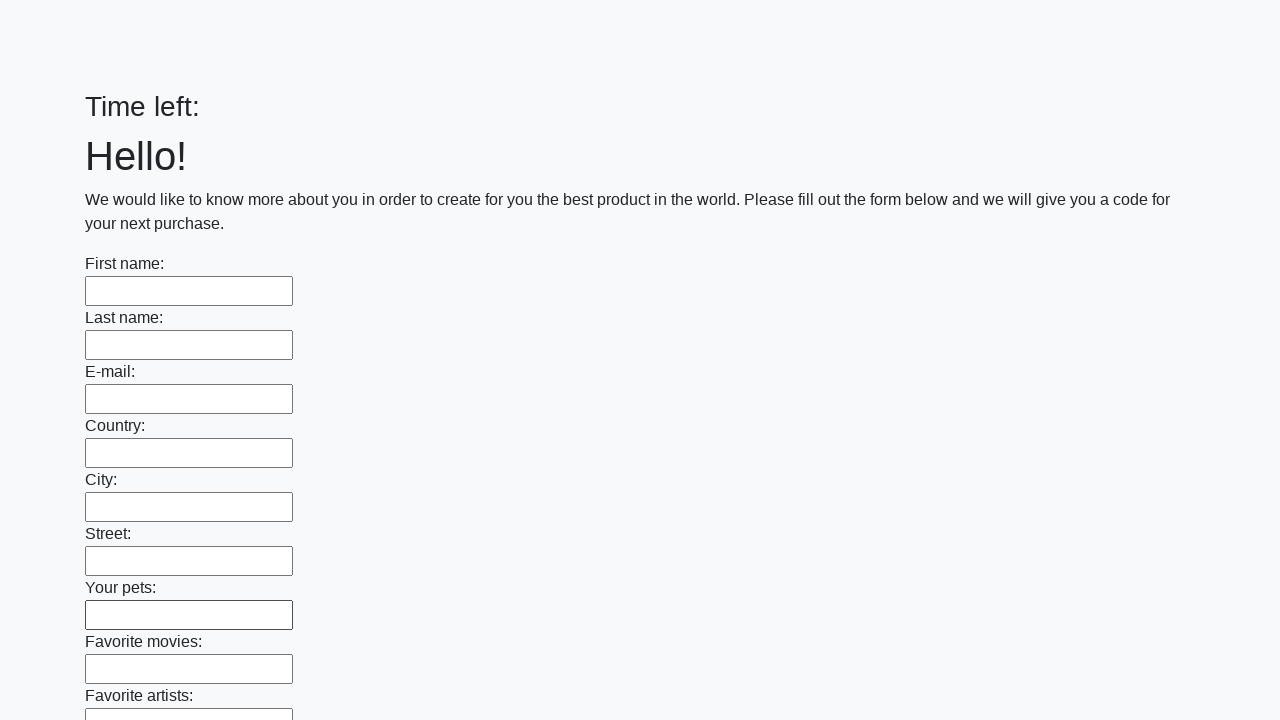

Waited 200ms for form submission to complete
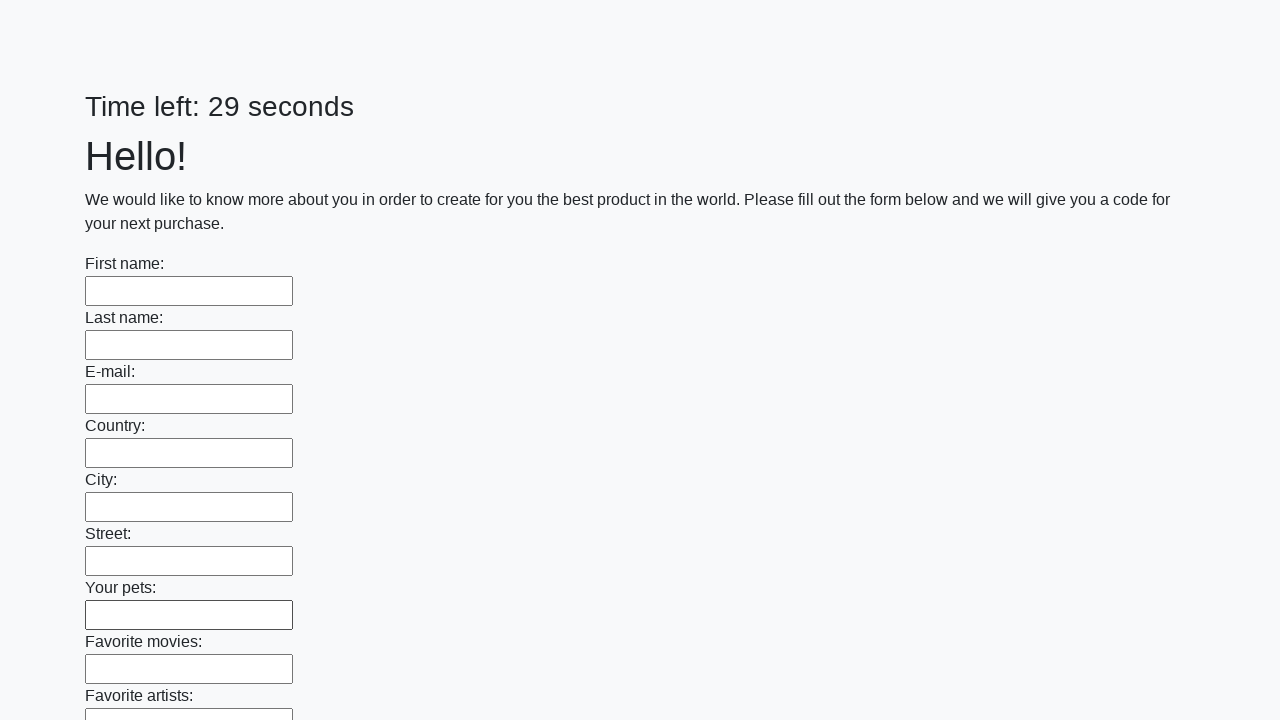

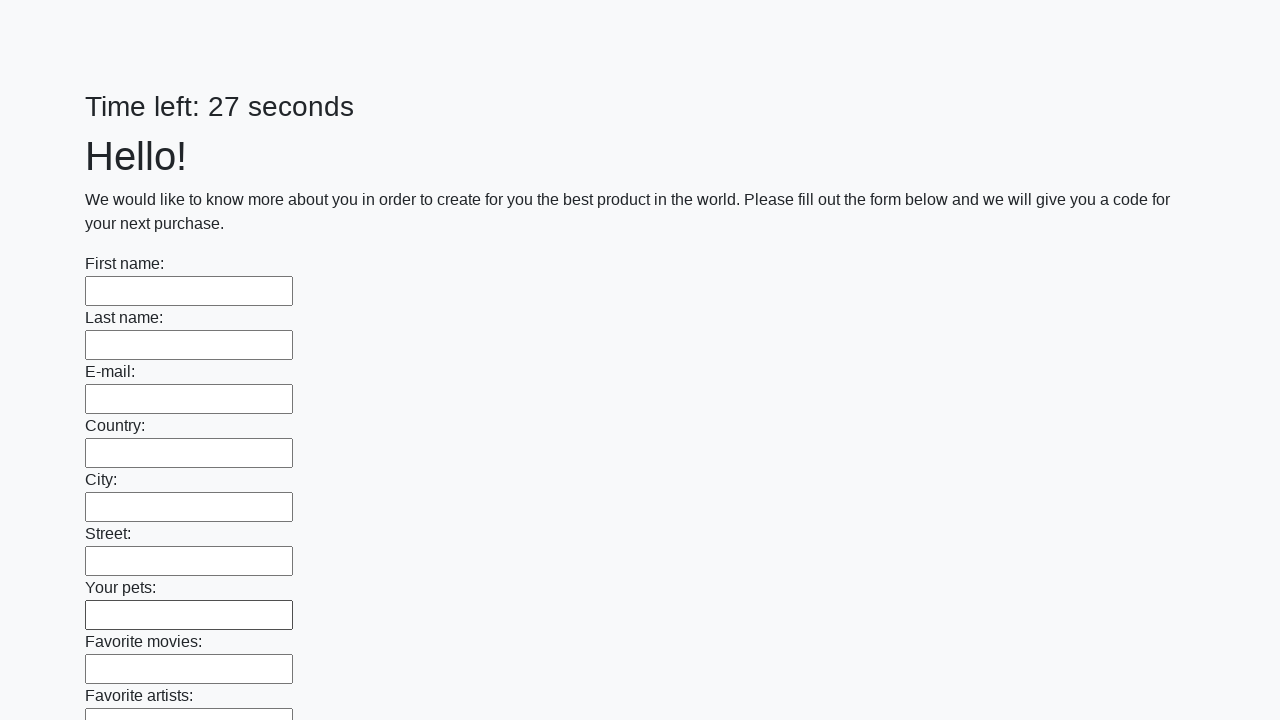